Tests filling out a large form by entering text into all text input fields and clicking the submit button

Starting URL: http://suninjuly.github.io/huge_form.html

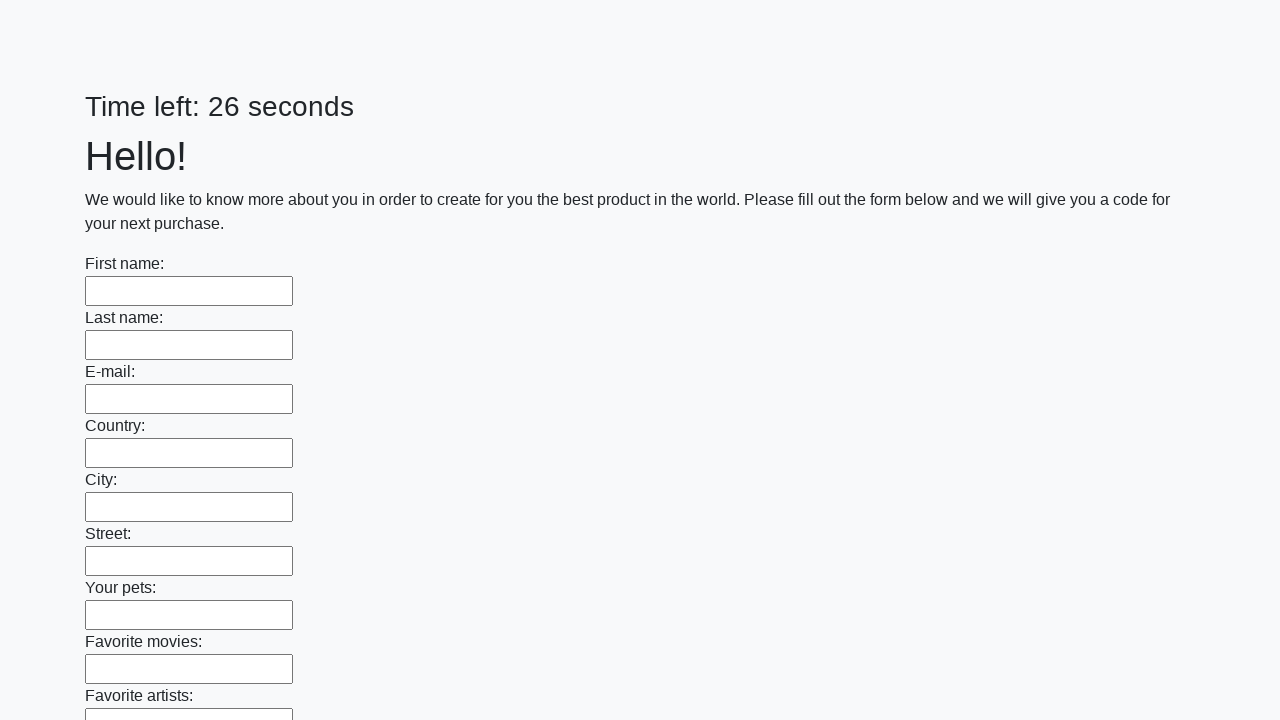

Located all text input fields on the form
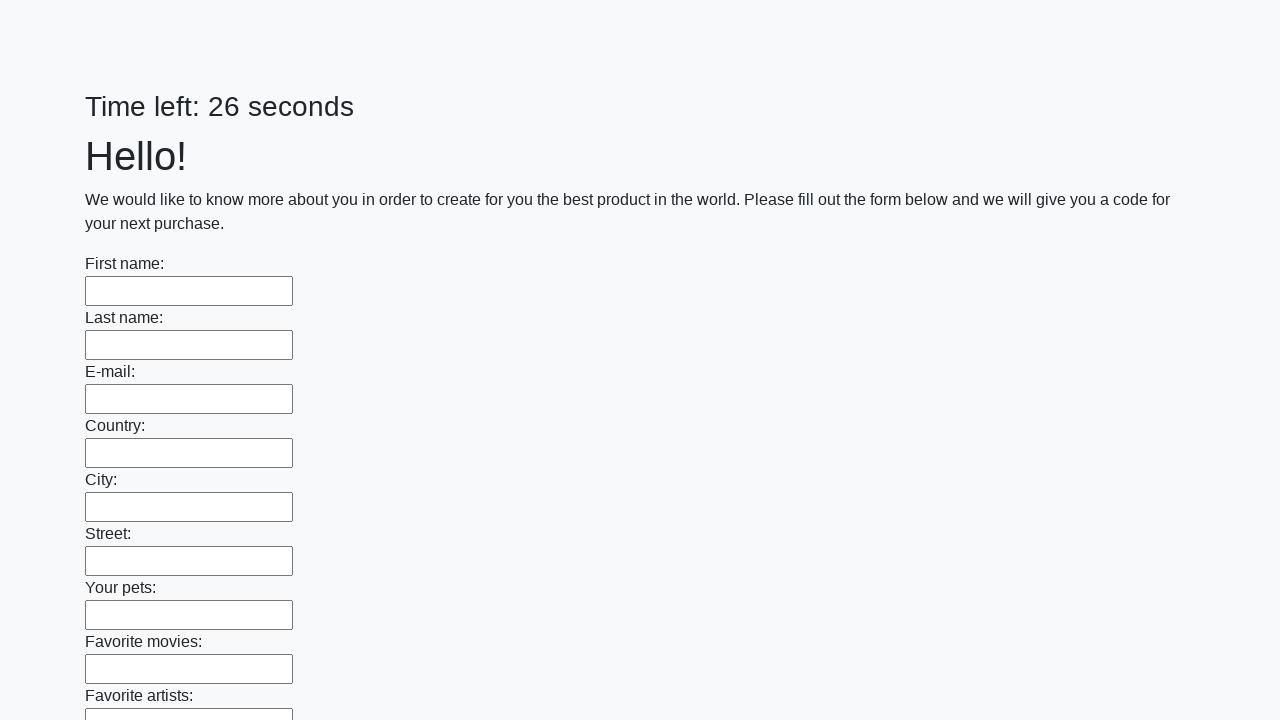

Counted 100 text input fields
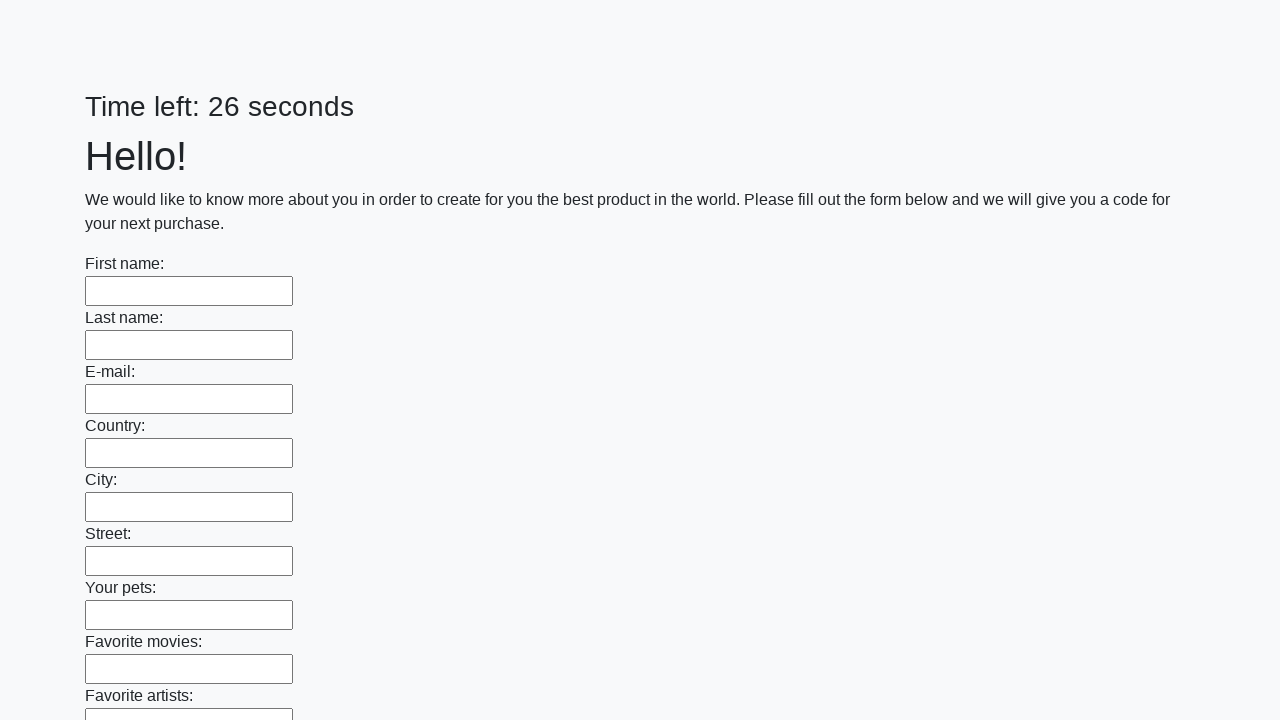

Filled text input field 1 with 'Vader One Love' on [type="text"] >> nth=0
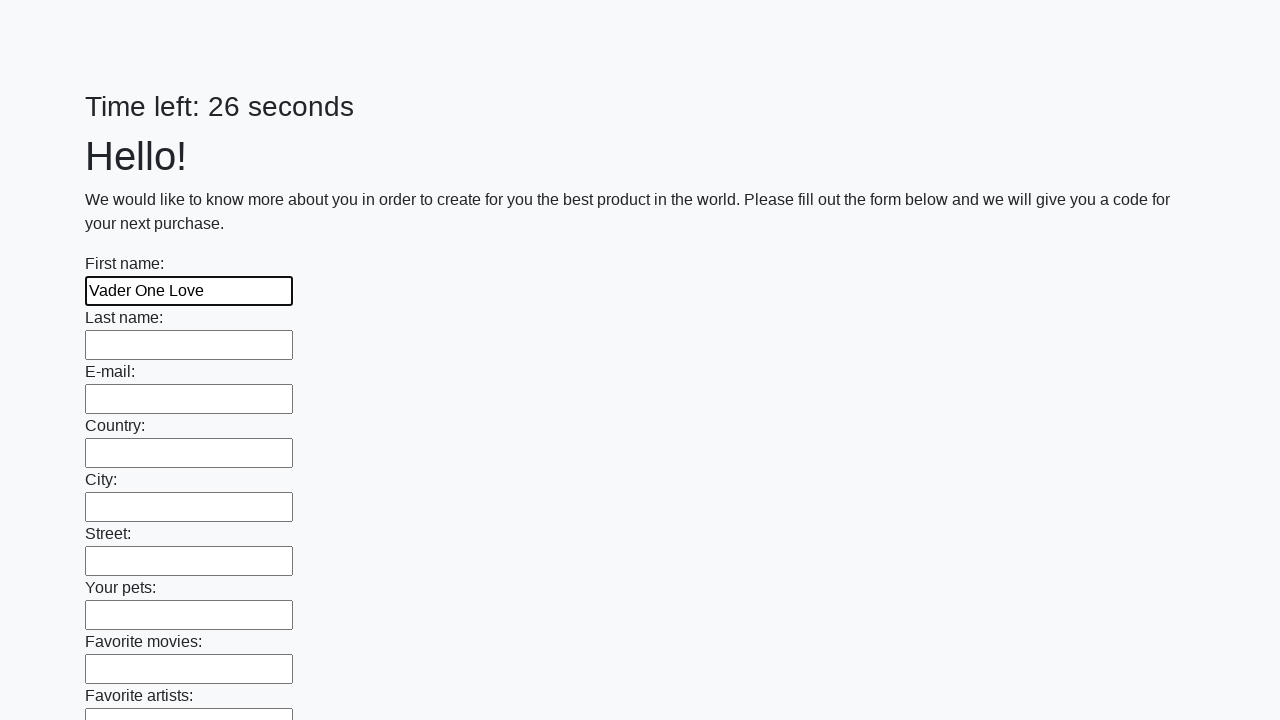

Filled text input field 2 with 'Vader One Love' on [type="text"] >> nth=1
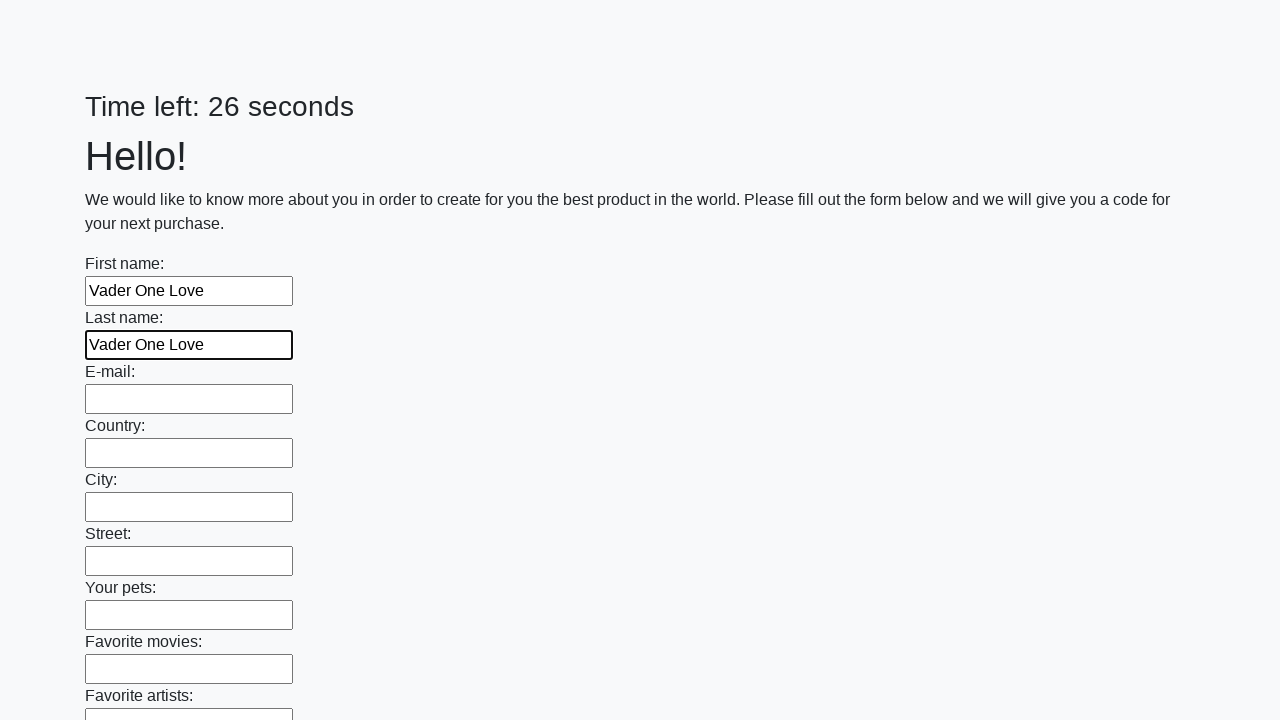

Filled text input field 3 with 'Vader One Love' on [type="text"] >> nth=2
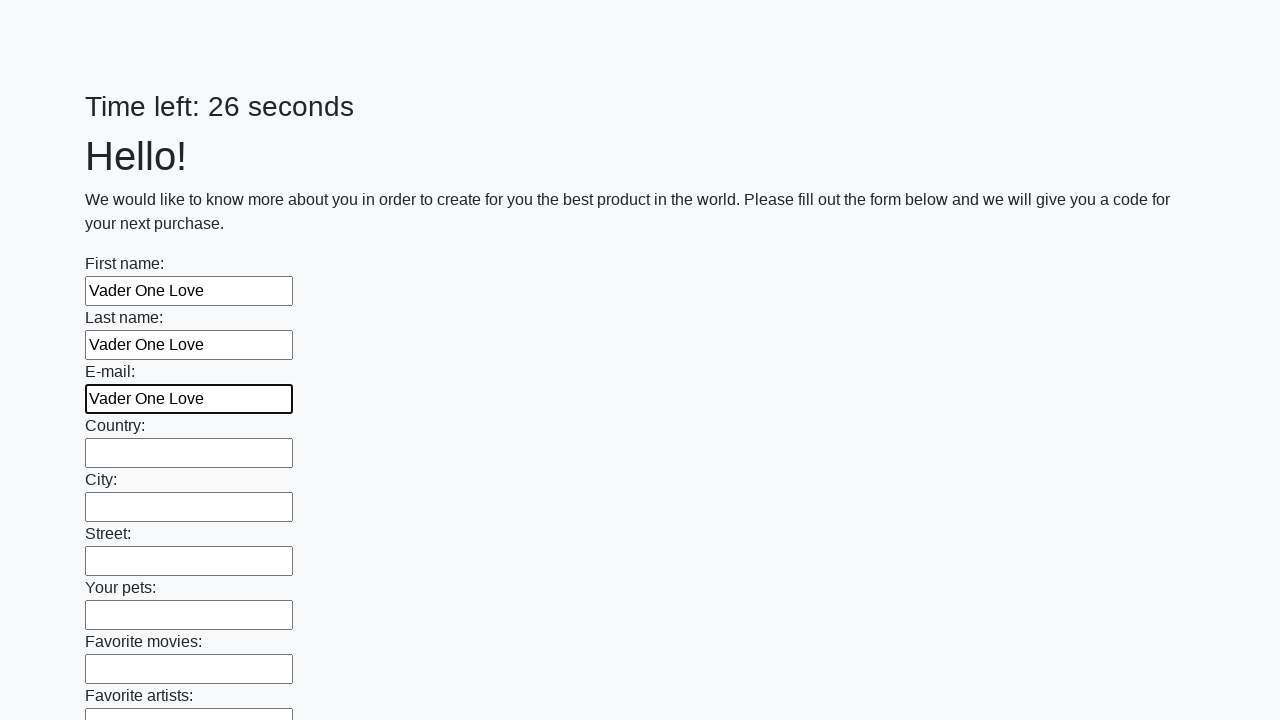

Filled text input field 4 with 'Vader One Love' on [type="text"] >> nth=3
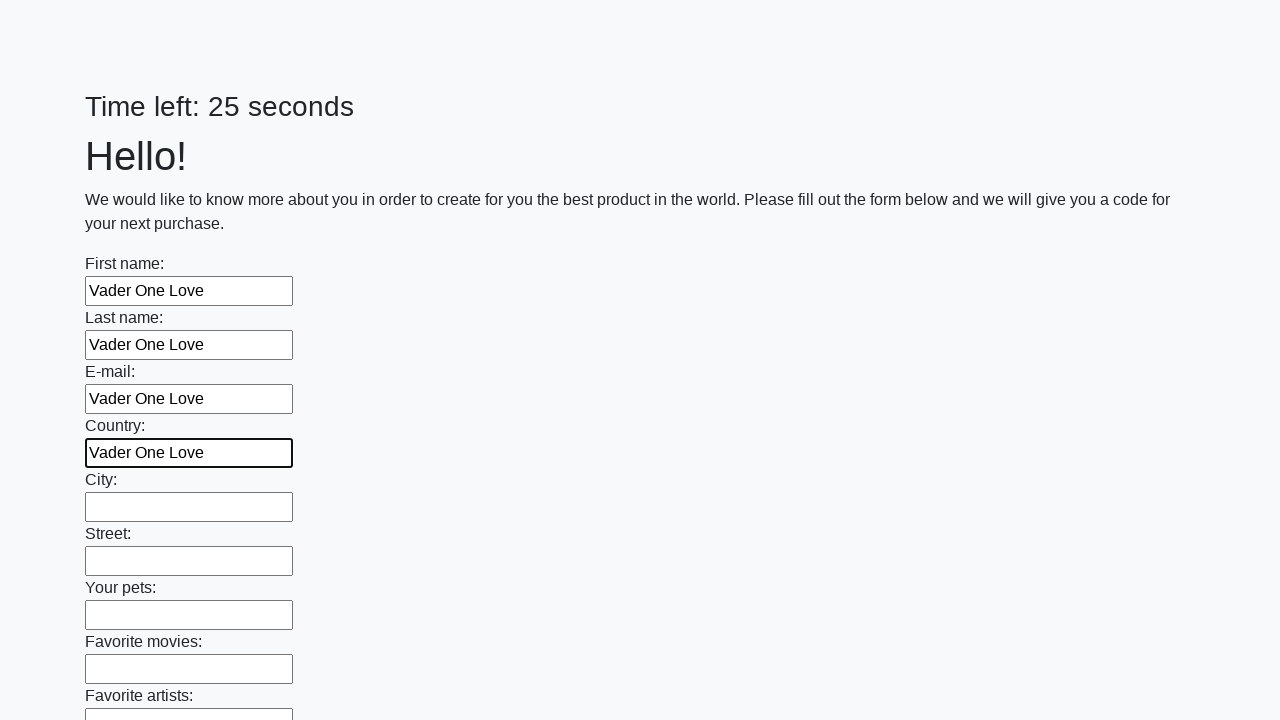

Filled text input field 5 with 'Vader One Love' on [type="text"] >> nth=4
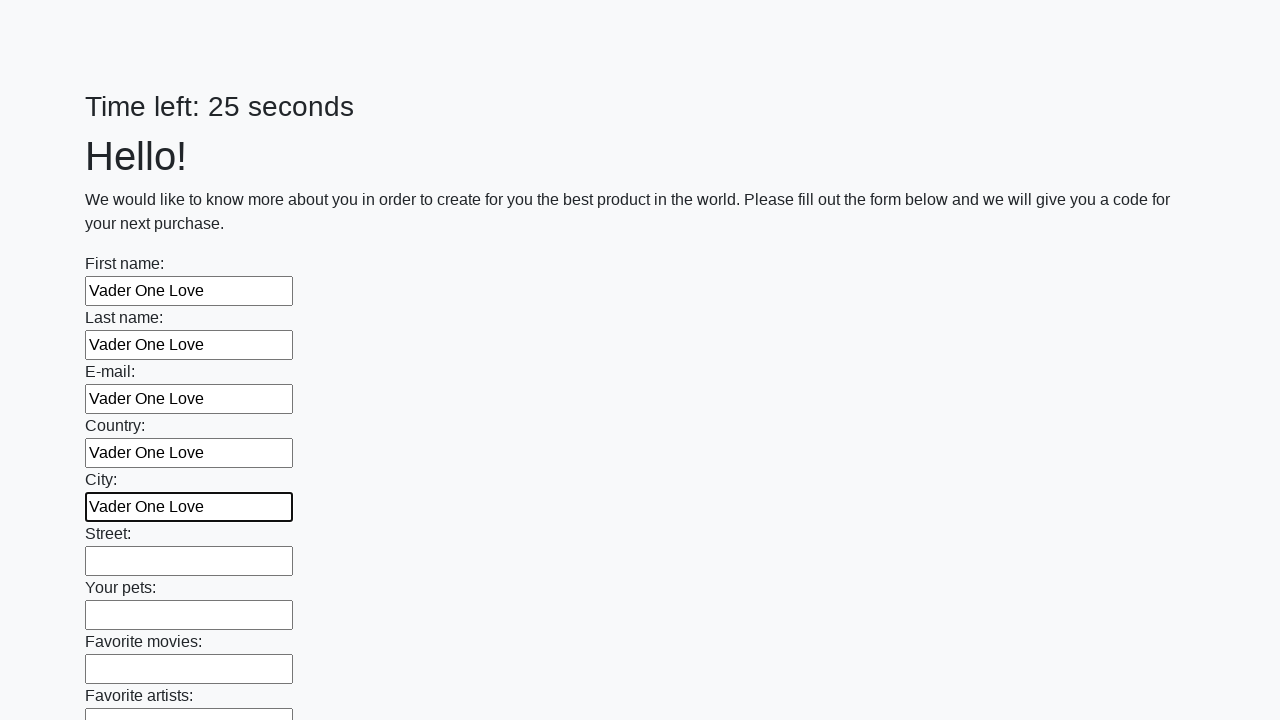

Filled text input field 6 with 'Vader One Love' on [type="text"] >> nth=5
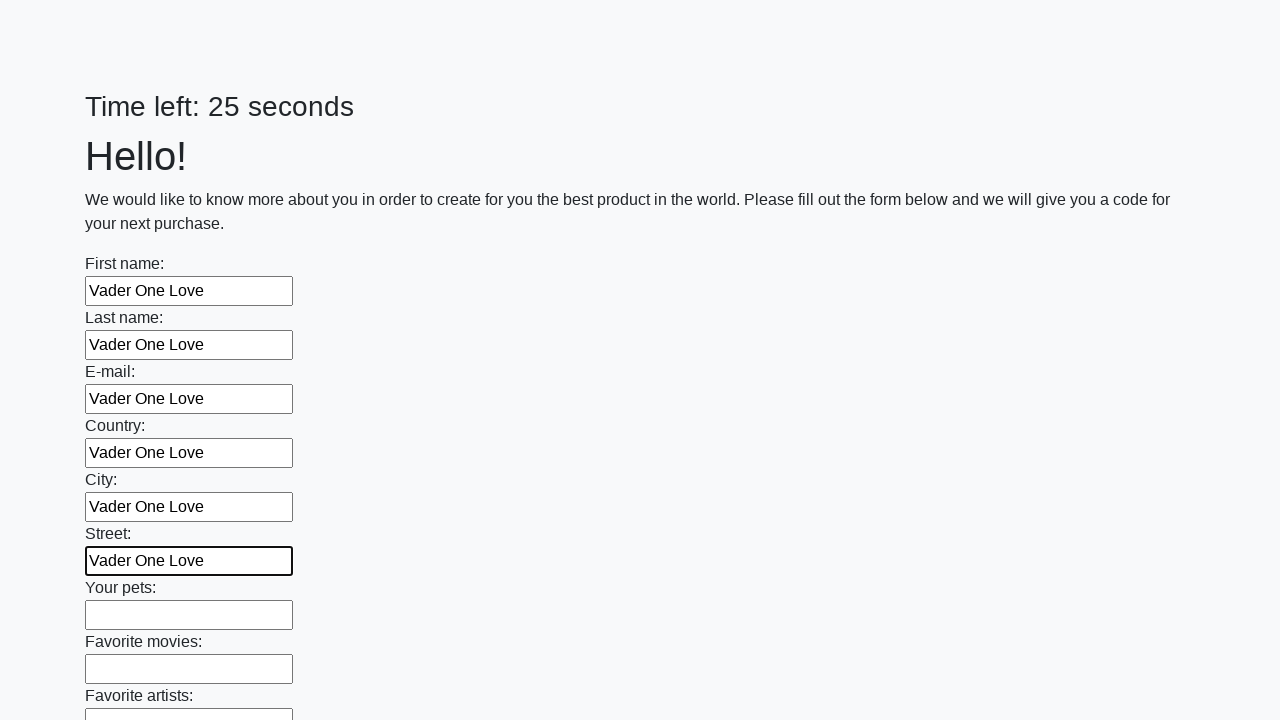

Filled text input field 7 with 'Vader One Love' on [type="text"] >> nth=6
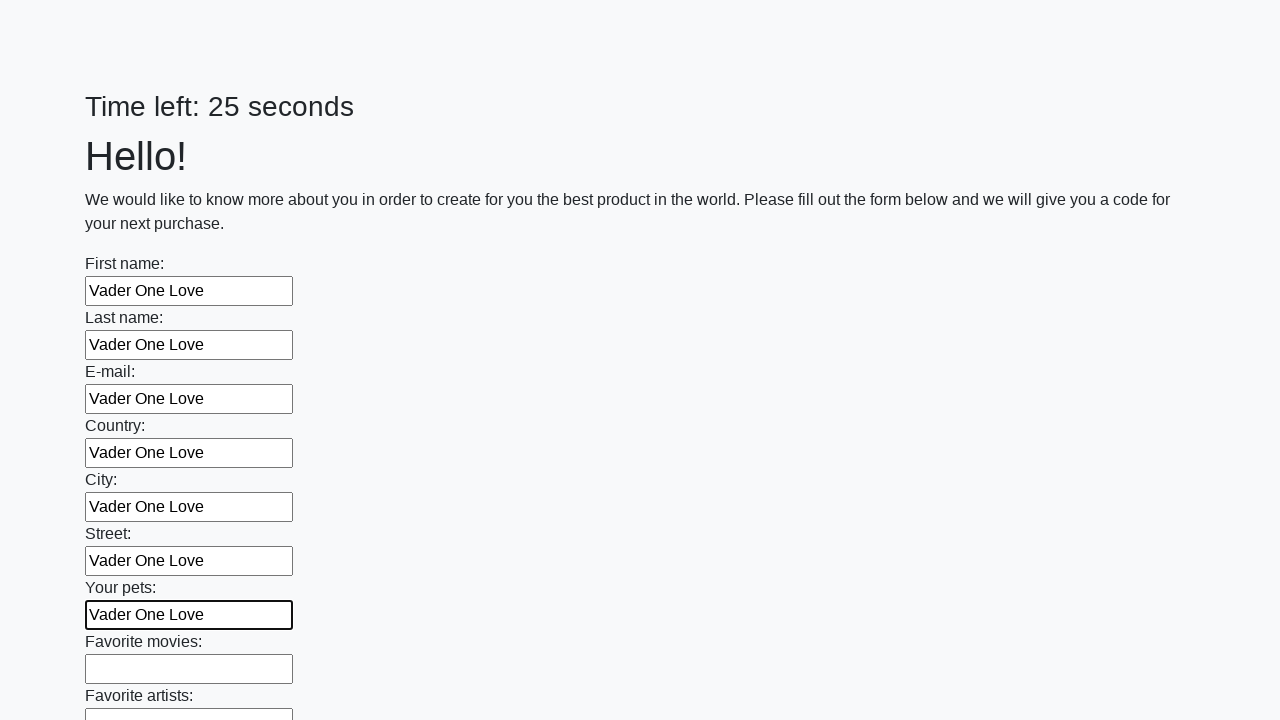

Filled text input field 8 with 'Vader One Love' on [type="text"] >> nth=7
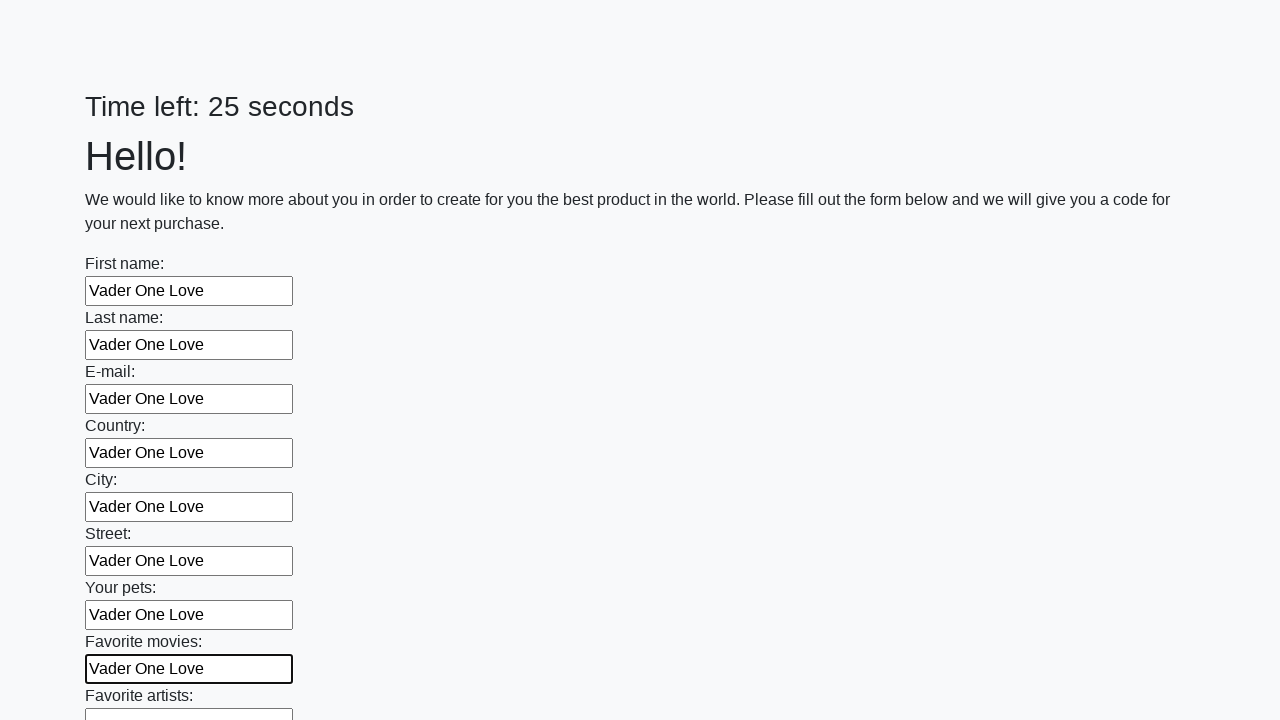

Filled text input field 9 with 'Vader One Love' on [type="text"] >> nth=8
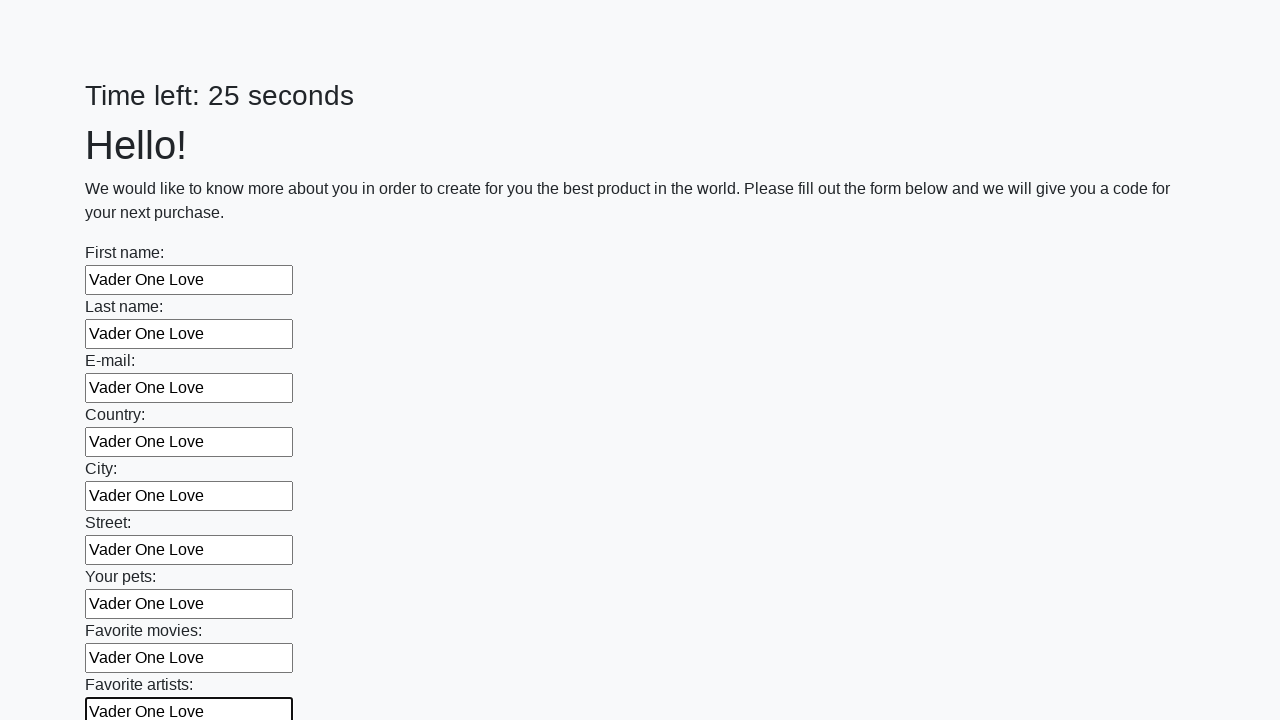

Filled text input field 10 with 'Vader One Love' on [type="text"] >> nth=9
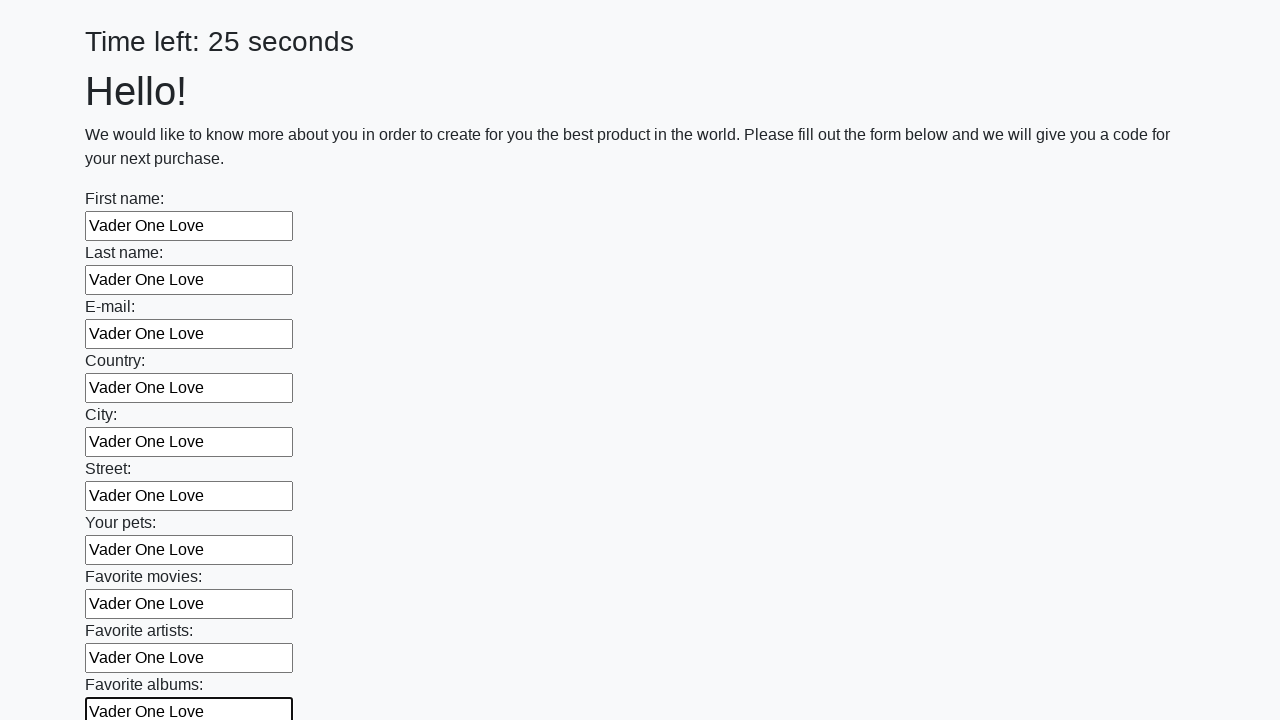

Filled text input field 11 with 'Vader One Love' on [type="text"] >> nth=10
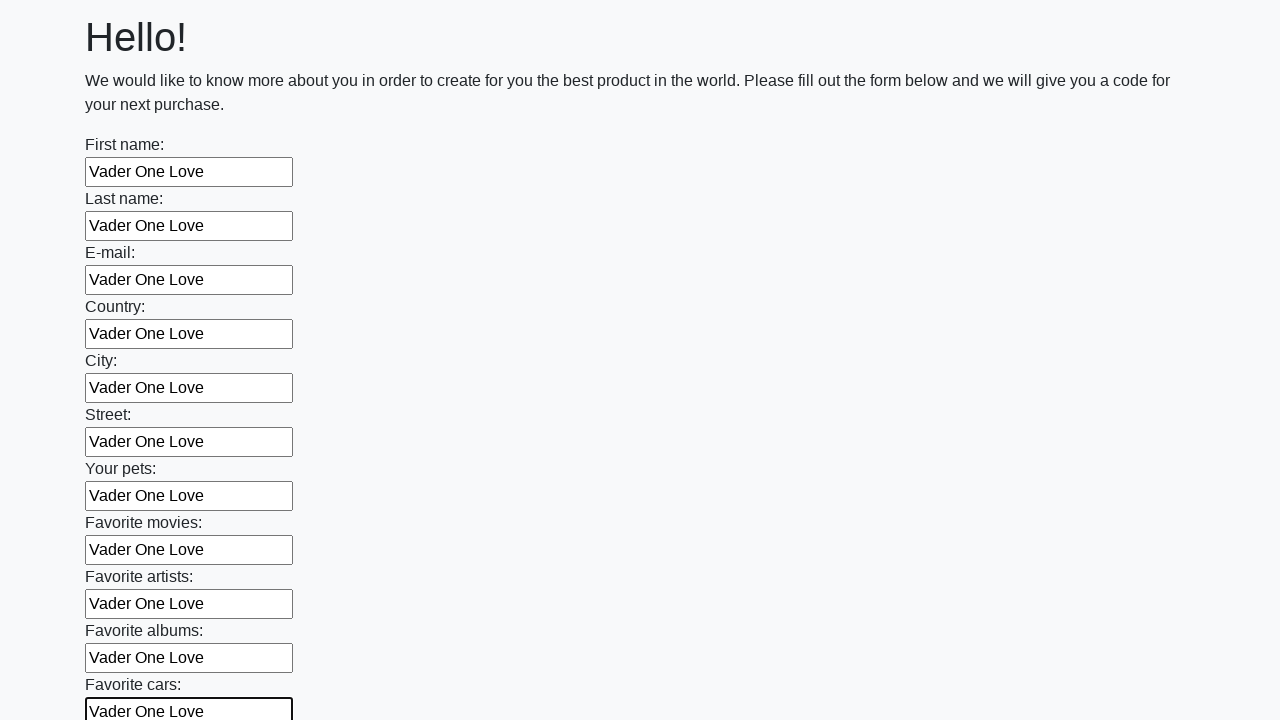

Filled text input field 12 with 'Vader One Love' on [type="text"] >> nth=11
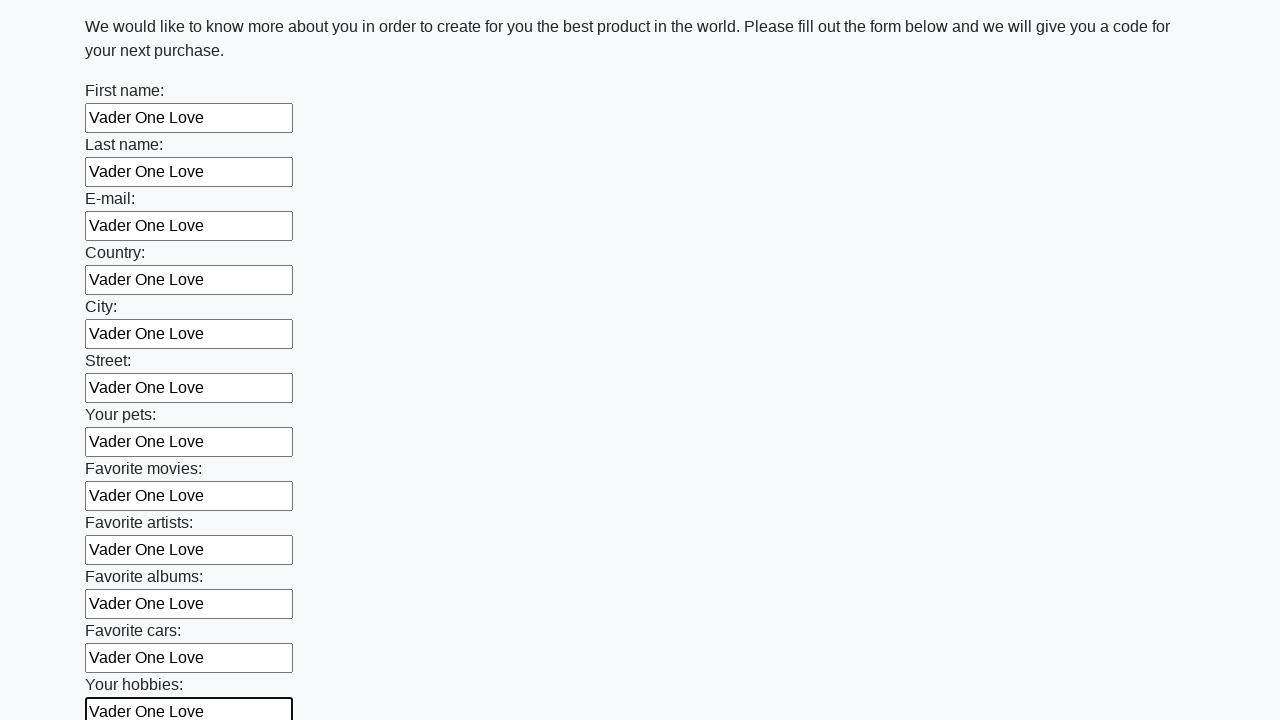

Filled text input field 13 with 'Vader One Love' on [type="text"] >> nth=12
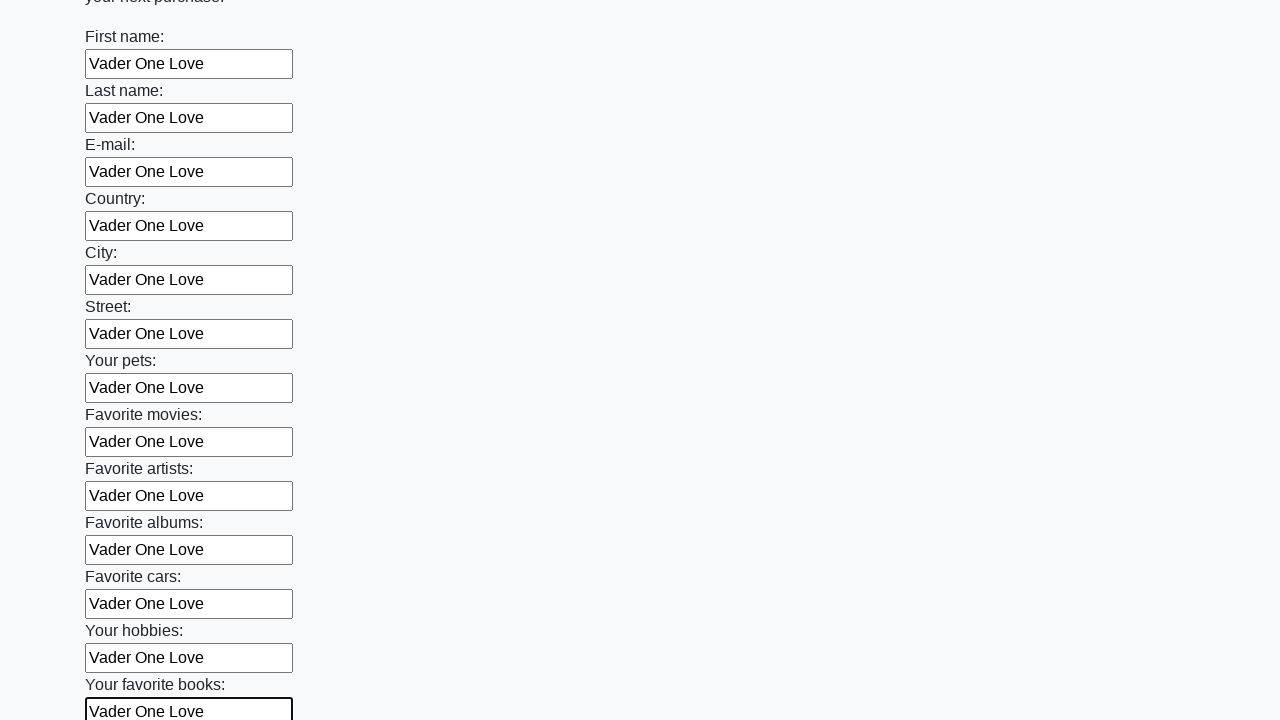

Filled text input field 14 with 'Vader One Love' on [type="text"] >> nth=13
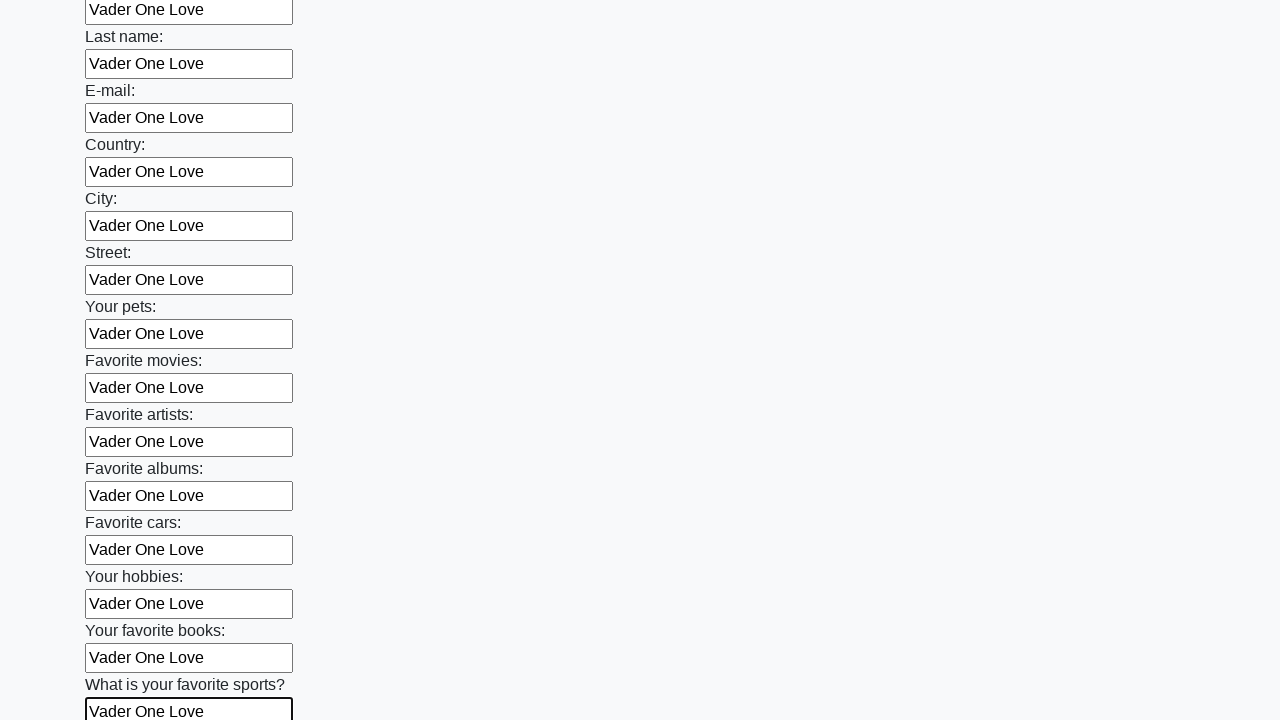

Filled text input field 15 with 'Vader One Love' on [type="text"] >> nth=14
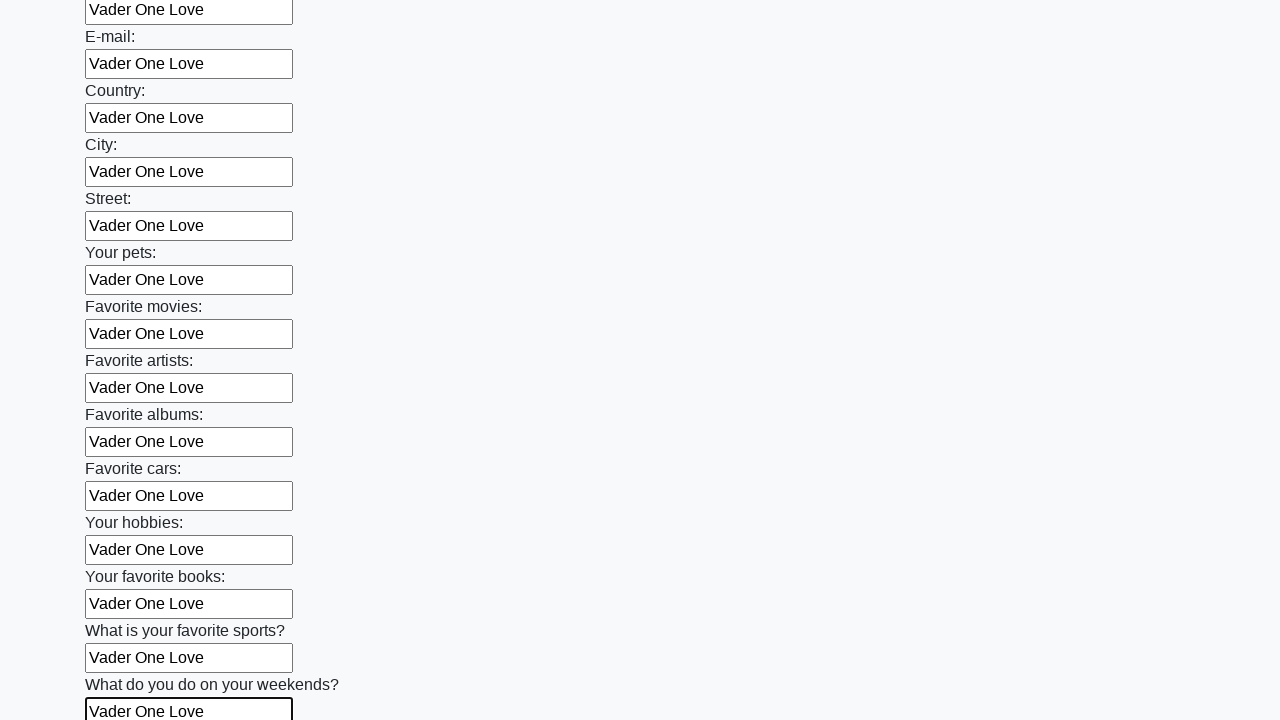

Filled text input field 16 with 'Vader One Love' on [type="text"] >> nth=15
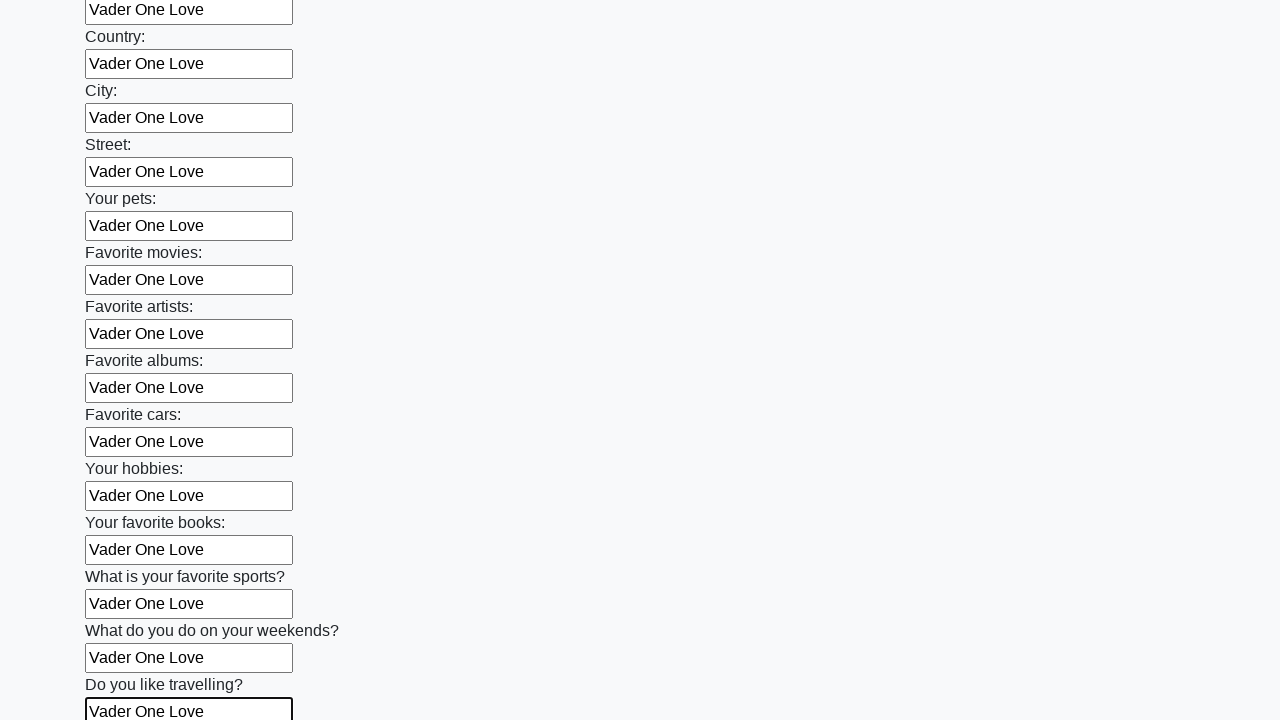

Filled text input field 17 with 'Vader One Love' on [type="text"] >> nth=16
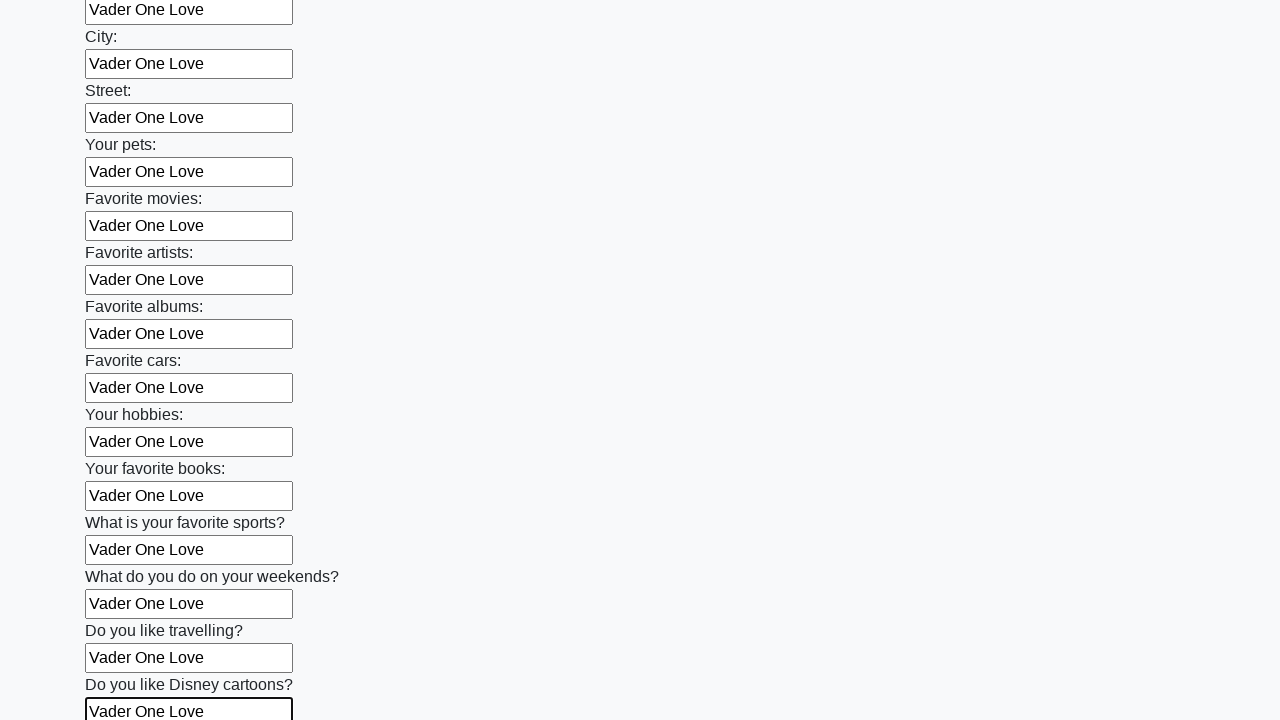

Filled text input field 18 with 'Vader One Love' on [type="text"] >> nth=17
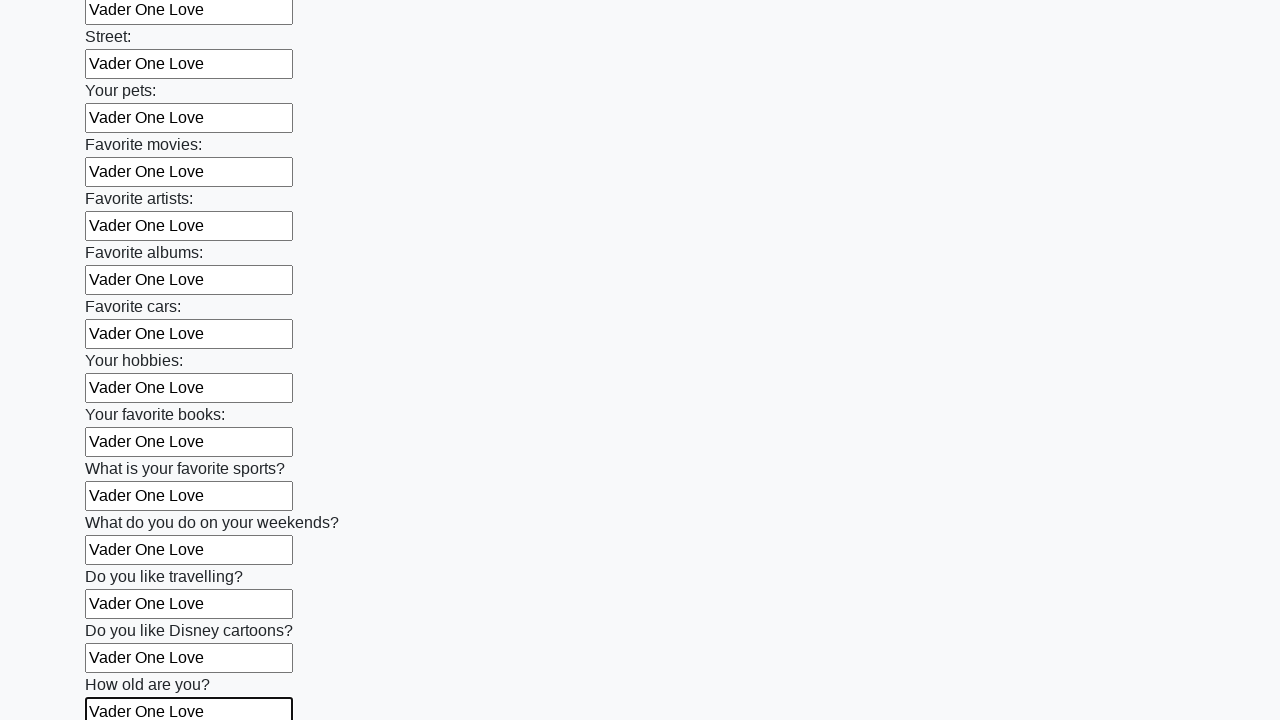

Filled text input field 19 with 'Vader One Love' on [type="text"] >> nth=18
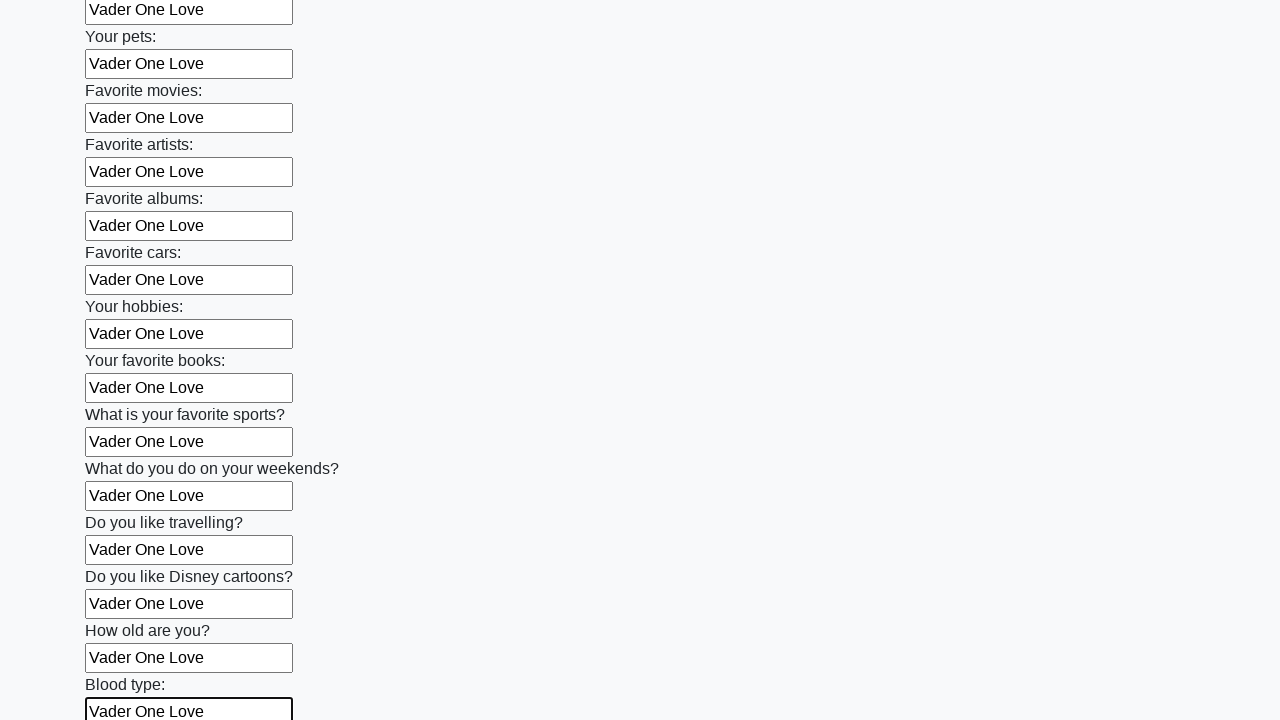

Filled text input field 20 with 'Vader One Love' on [type="text"] >> nth=19
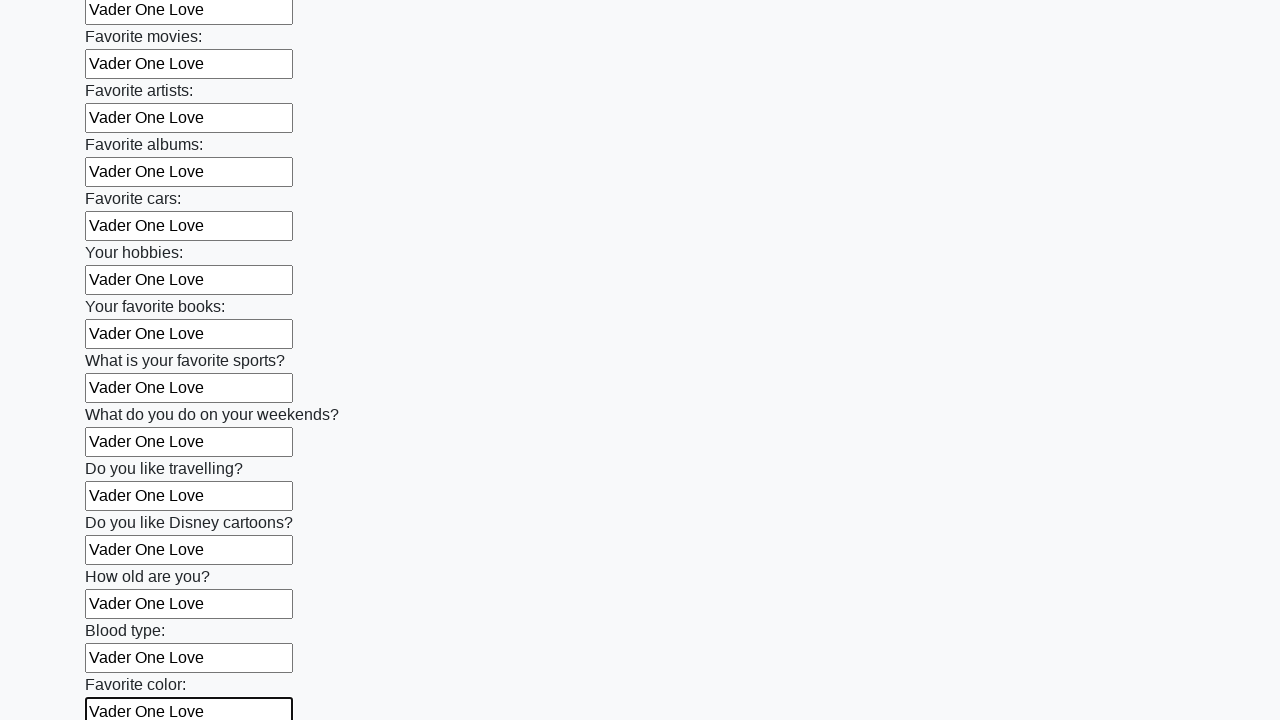

Filled text input field 21 with 'Vader One Love' on [type="text"] >> nth=20
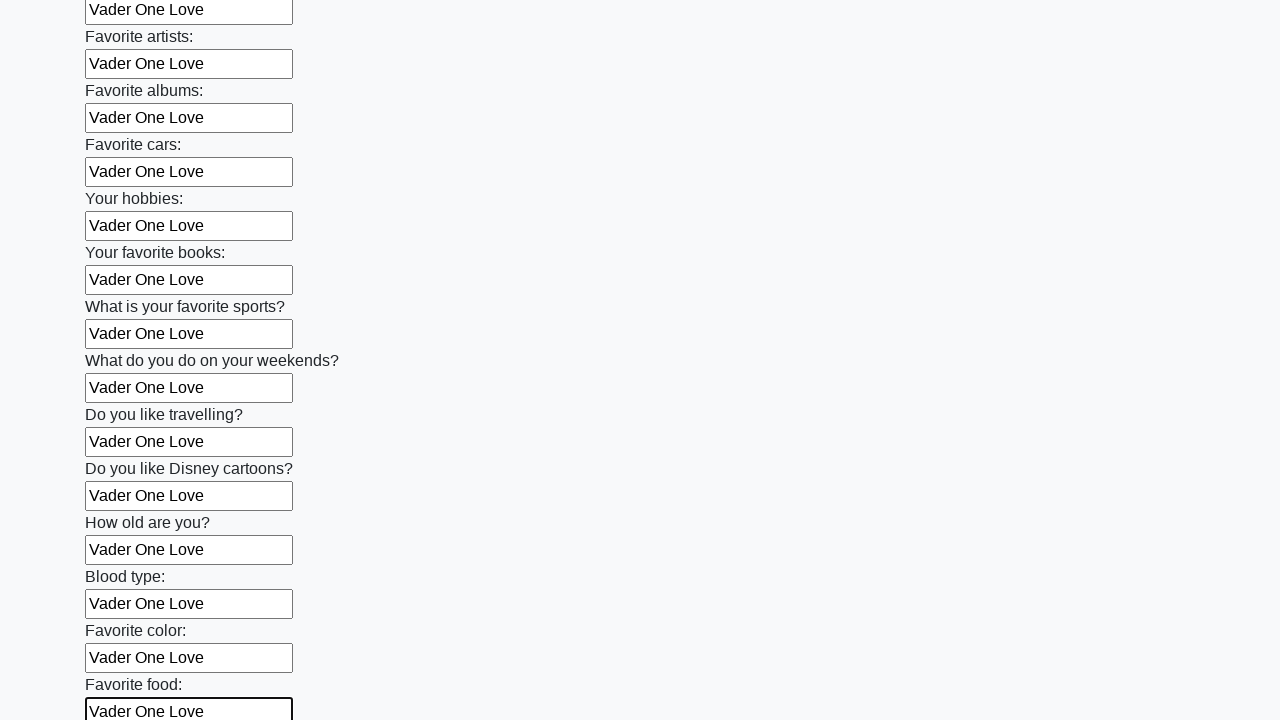

Filled text input field 22 with 'Vader One Love' on [type="text"] >> nth=21
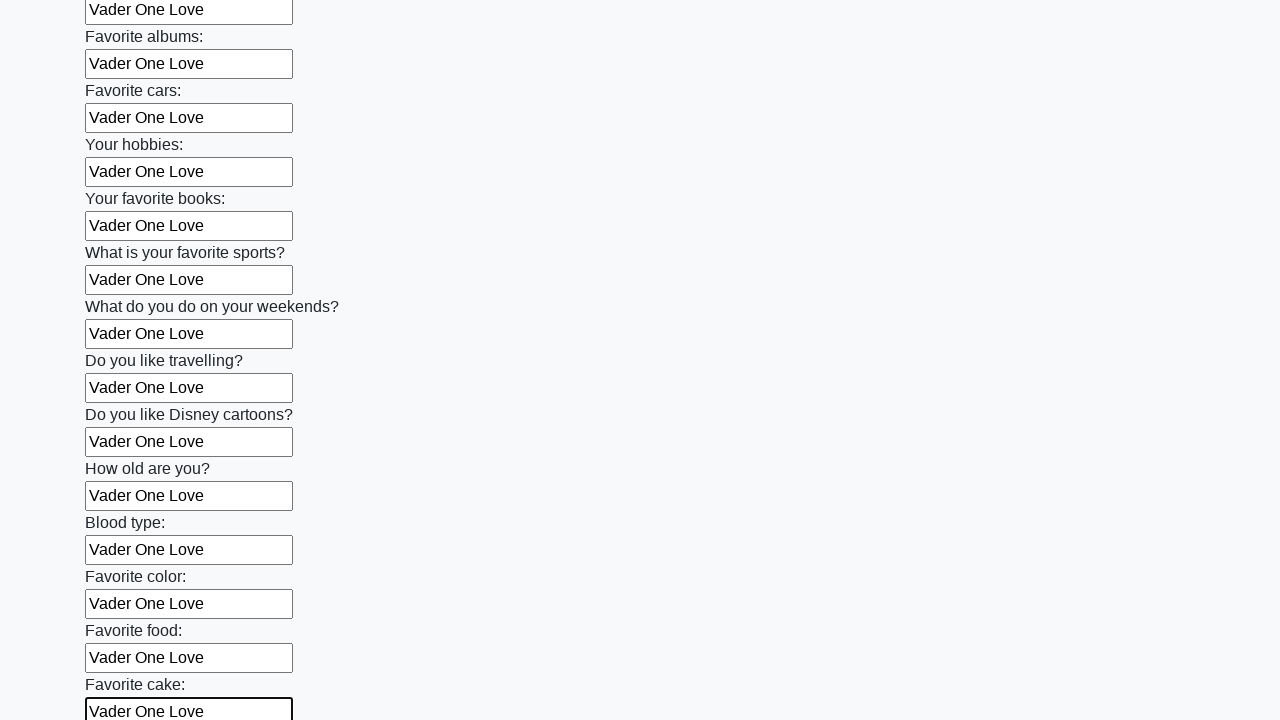

Filled text input field 23 with 'Vader One Love' on [type="text"] >> nth=22
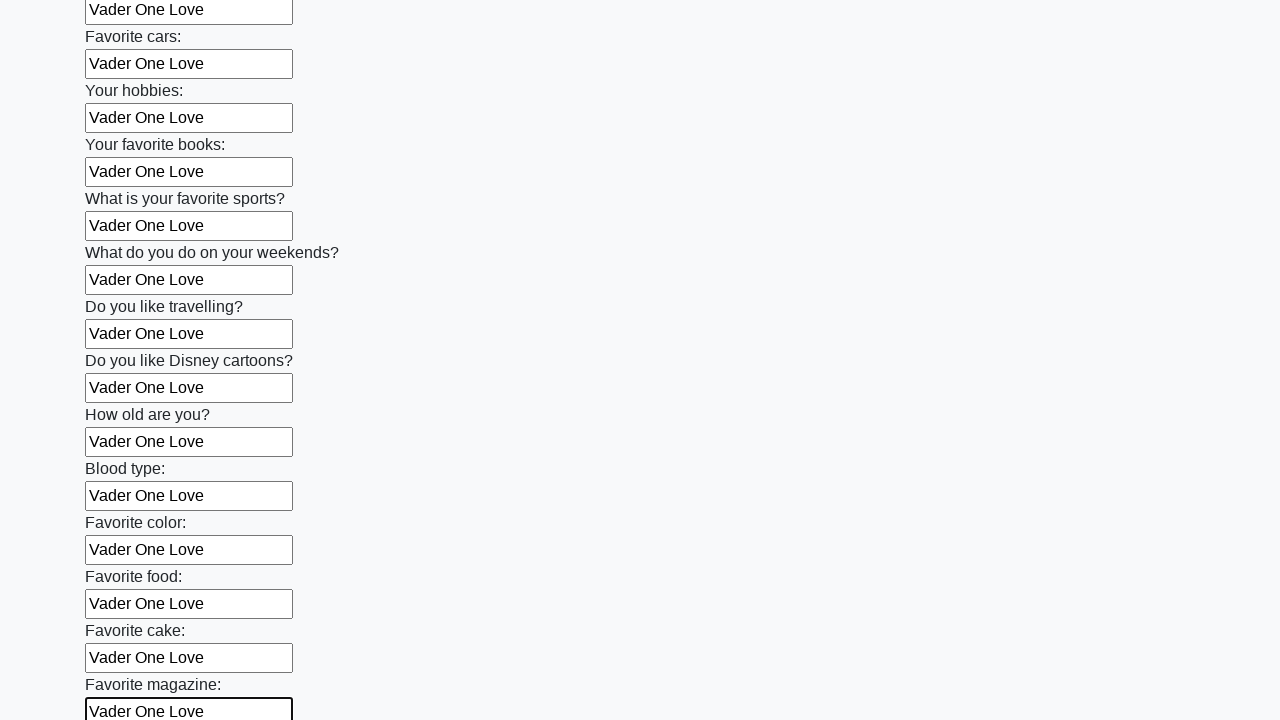

Filled text input field 24 with 'Vader One Love' on [type="text"] >> nth=23
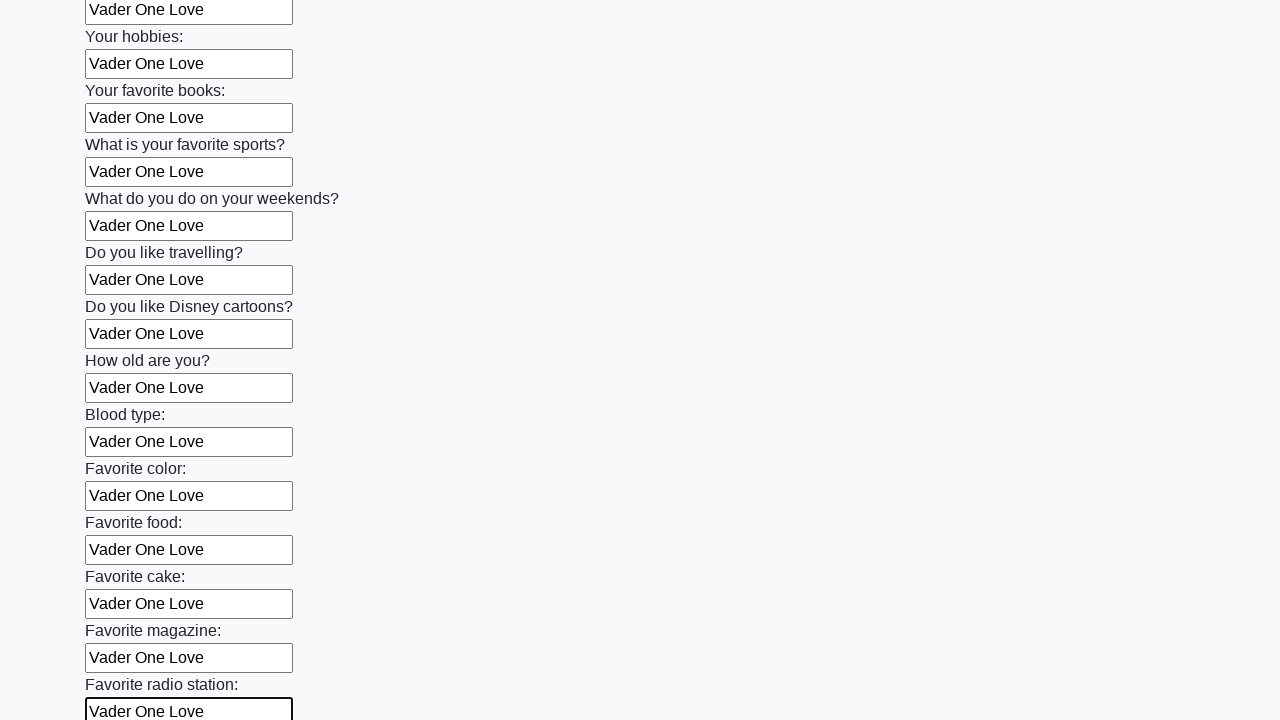

Filled text input field 25 with 'Vader One Love' on [type="text"] >> nth=24
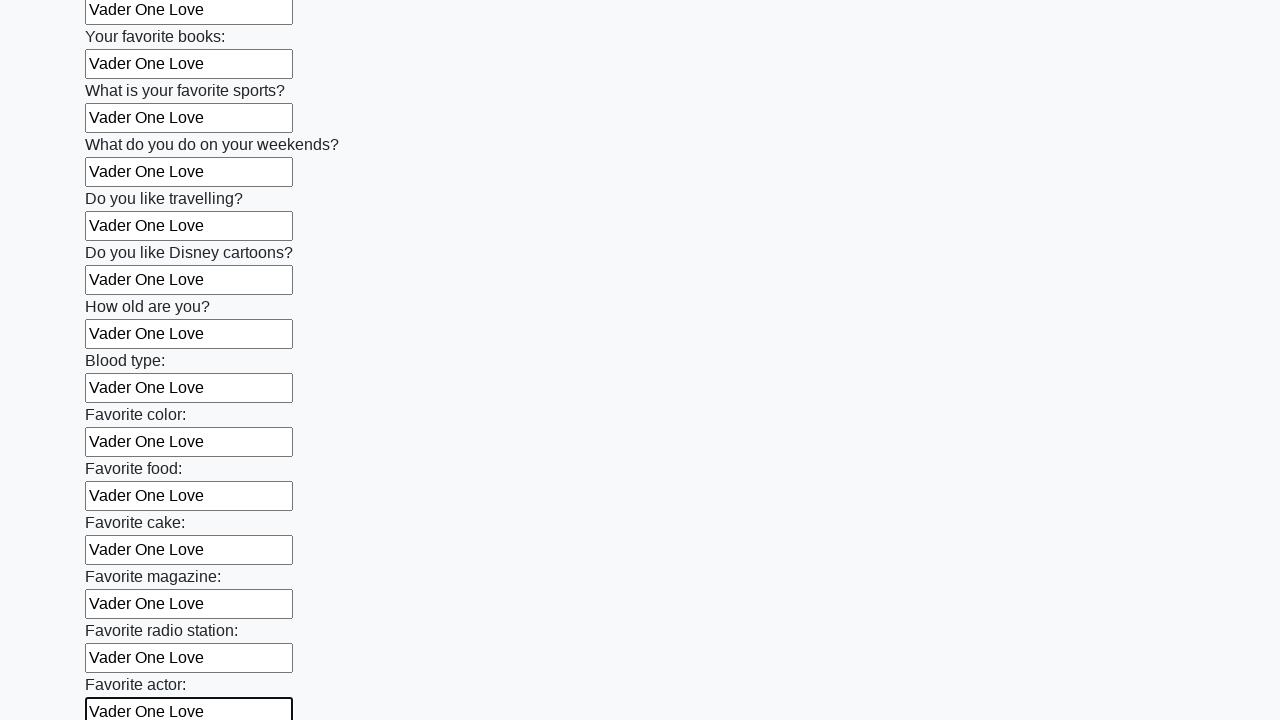

Filled text input field 26 with 'Vader One Love' on [type="text"] >> nth=25
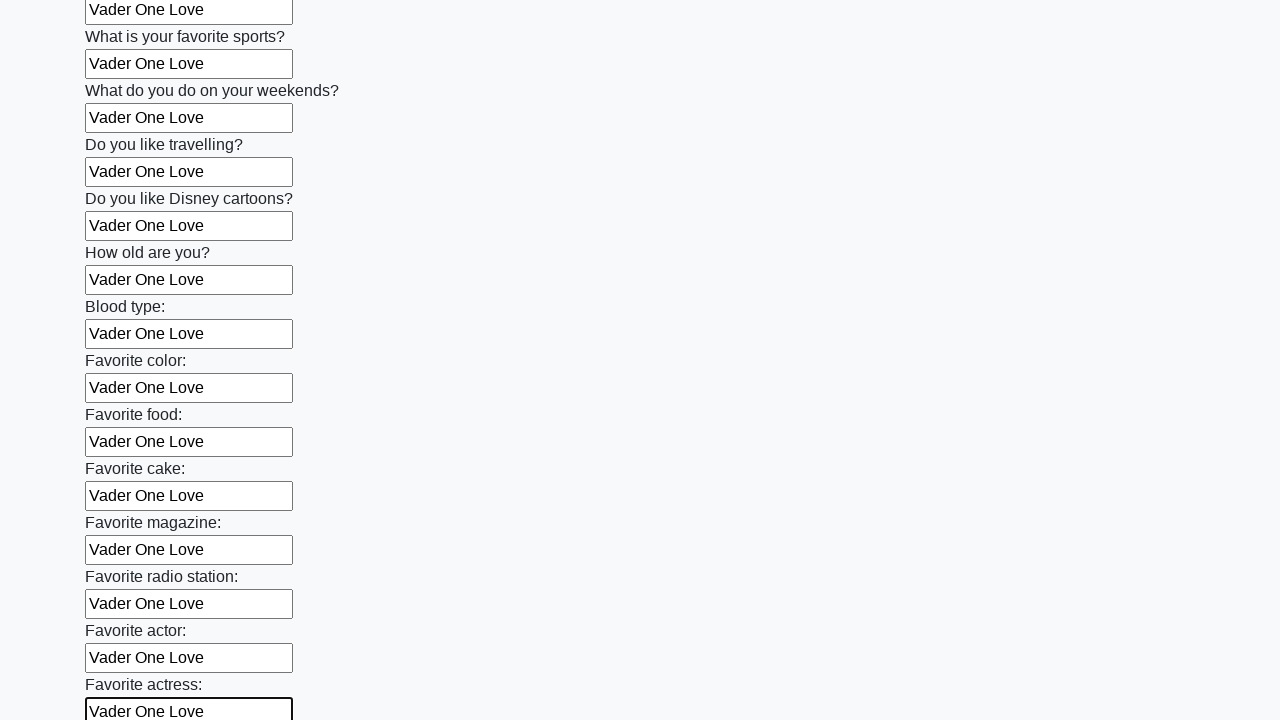

Filled text input field 27 with 'Vader One Love' on [type="text"] >> nth=26
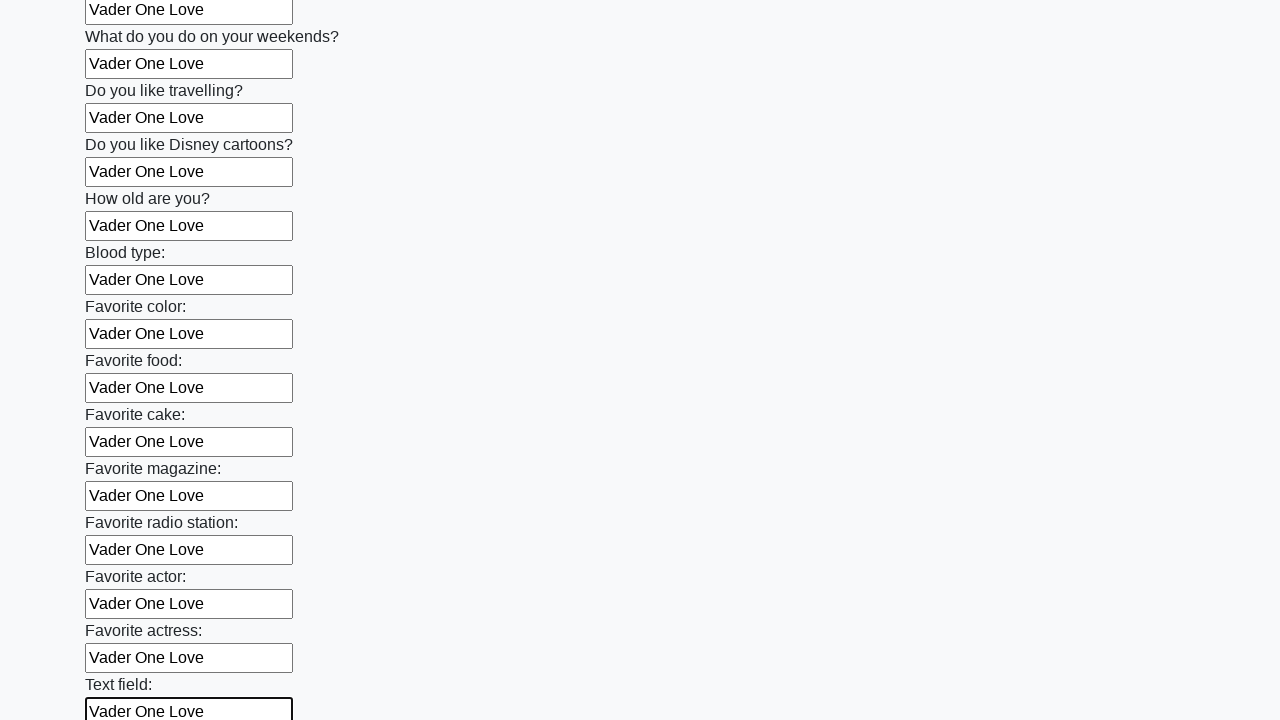

Filled text input field 28 with 'Vader One Love' on [type="text"] >> nth=27
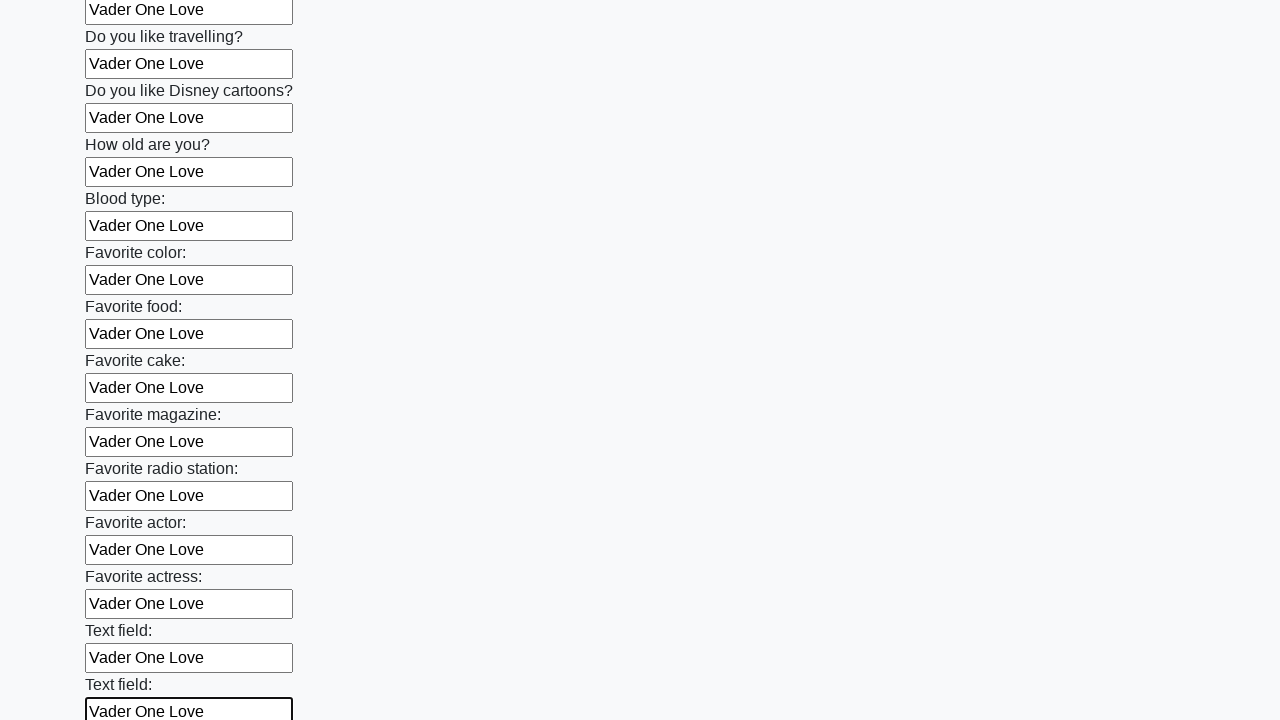

Filled text input field 29 with 'Vader One Love' on [type="text"] >> nth=28
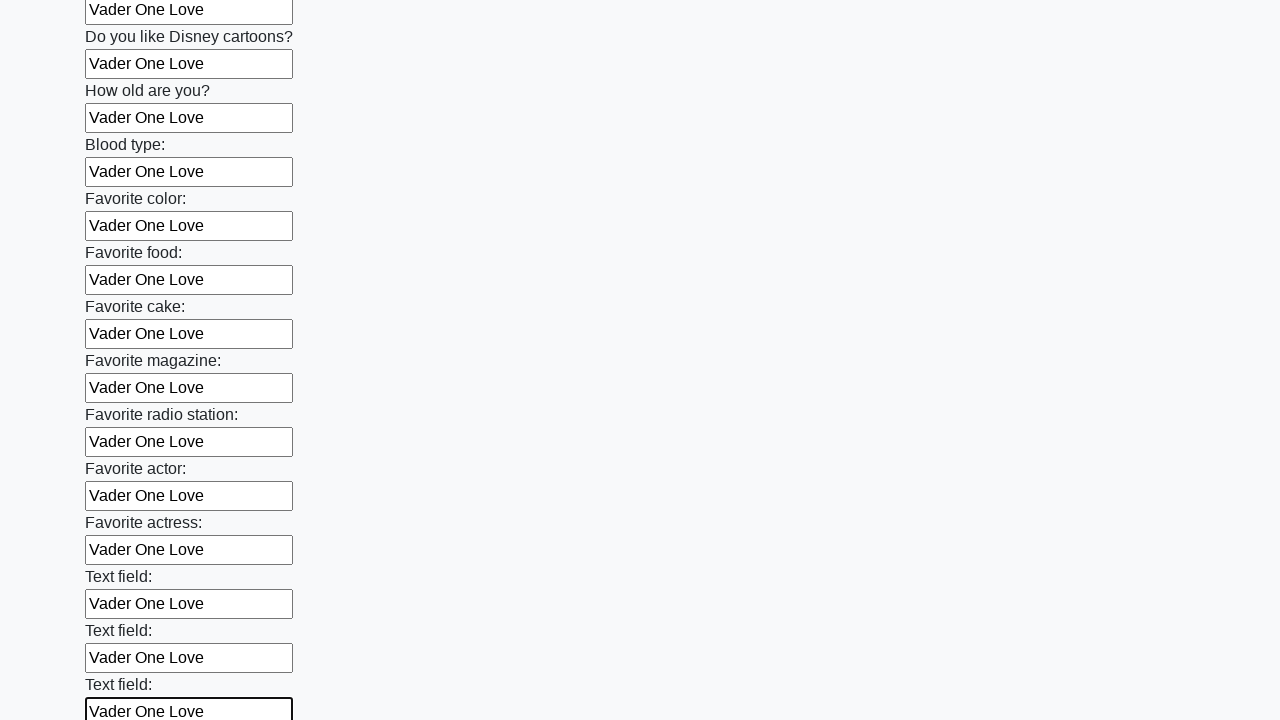

Filled text input field 30 with 'Vader One Love' on [type="text"] >> nth=29
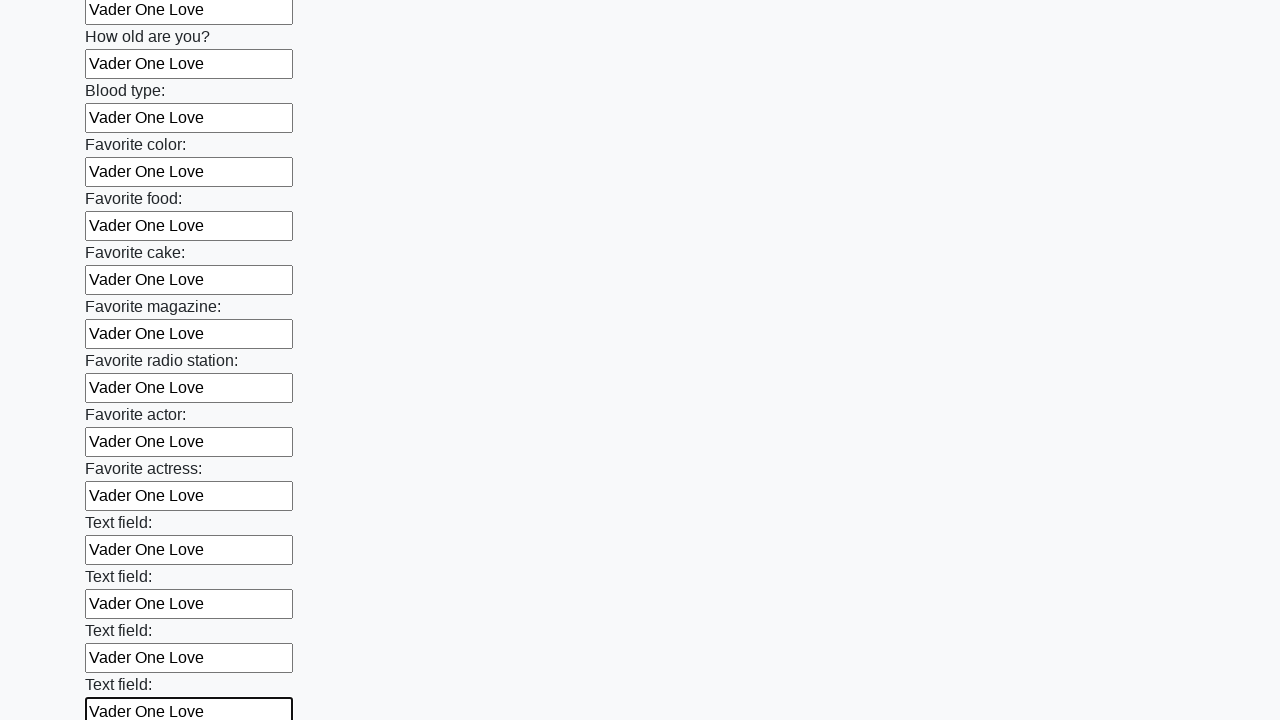

Filled text input field 31 with 'Vader One Love' on [type="text"] >> nth=30
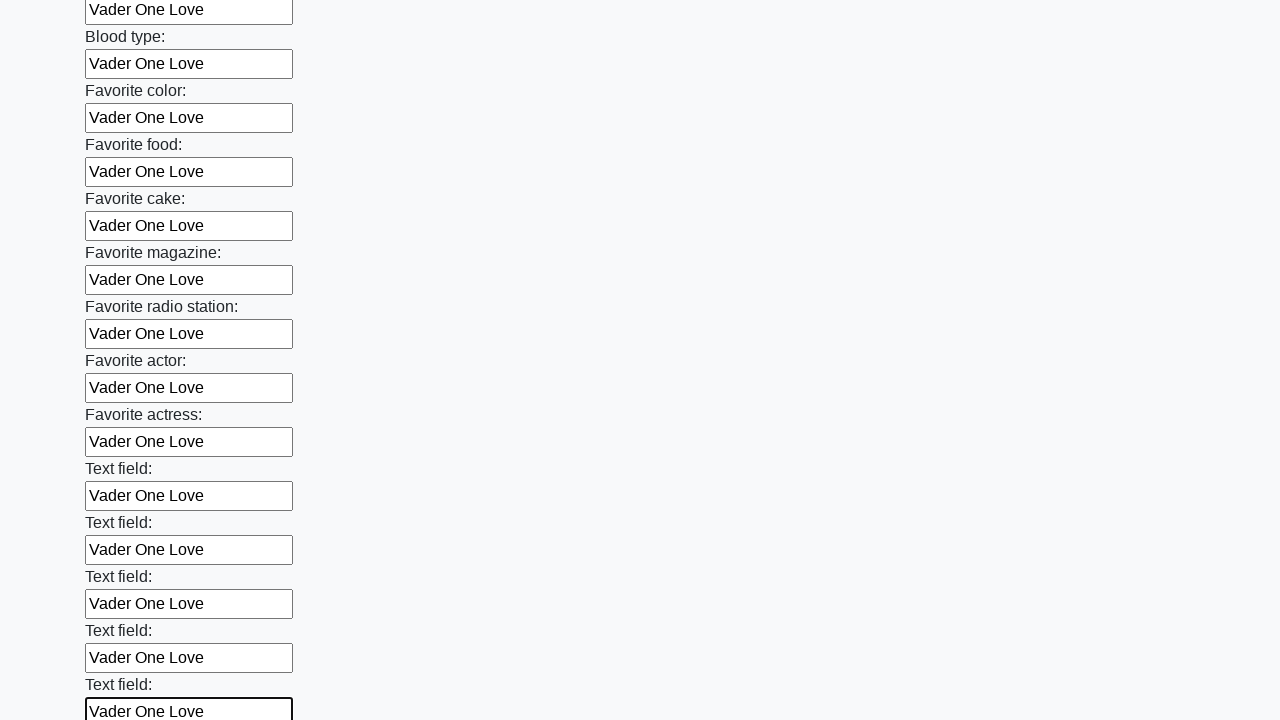

Filled text input field 32 with 'Vader One Love' on [type="text"] >> nth=31
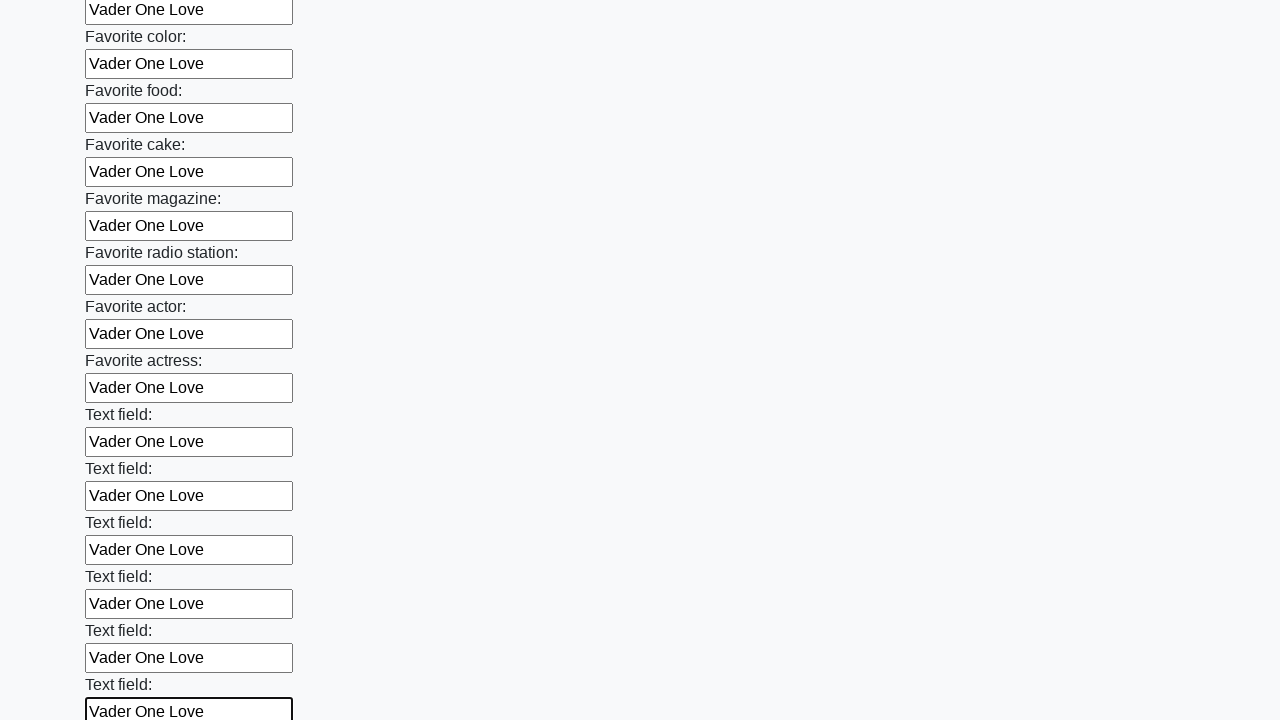

Filled text input field 33 with 'Vader One Love' on [type="text"] >> nth=32
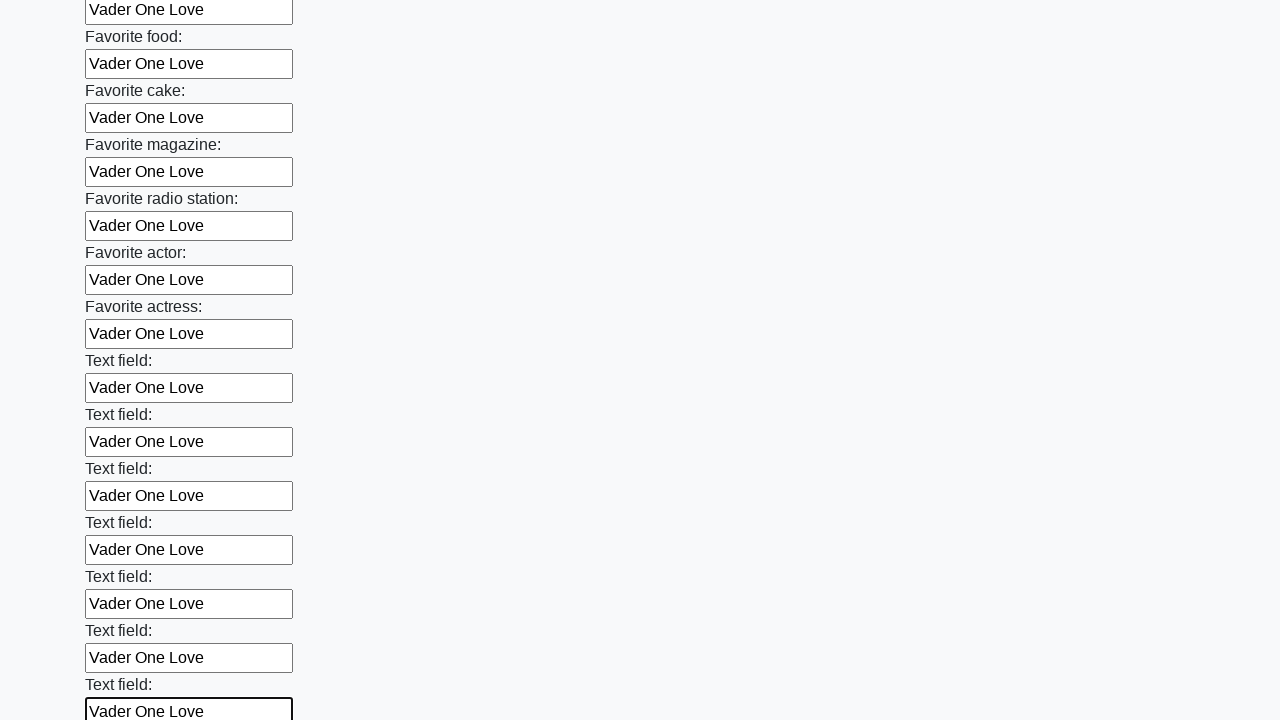

Filled text input field 34 with 'Vader One Love' on [type="text"] >> nth=33
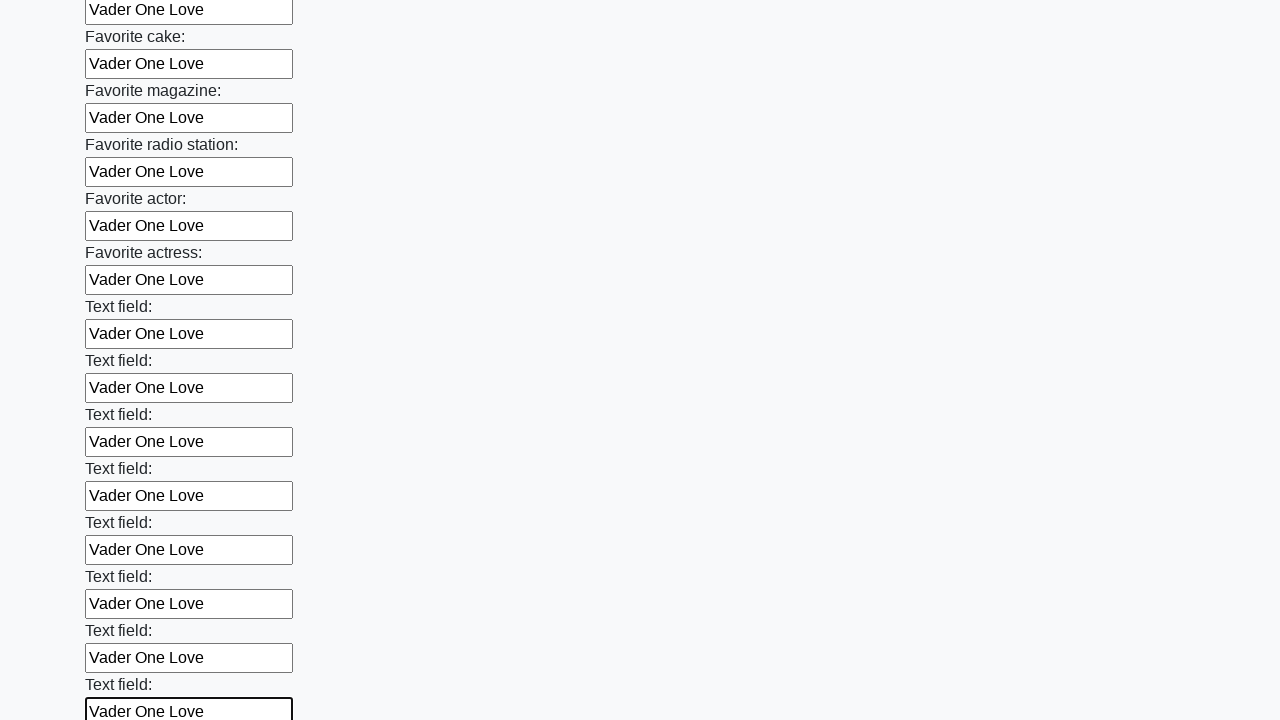

Filled text input field 35 with 'Vader One Love' on [type="text"] >> nth=34
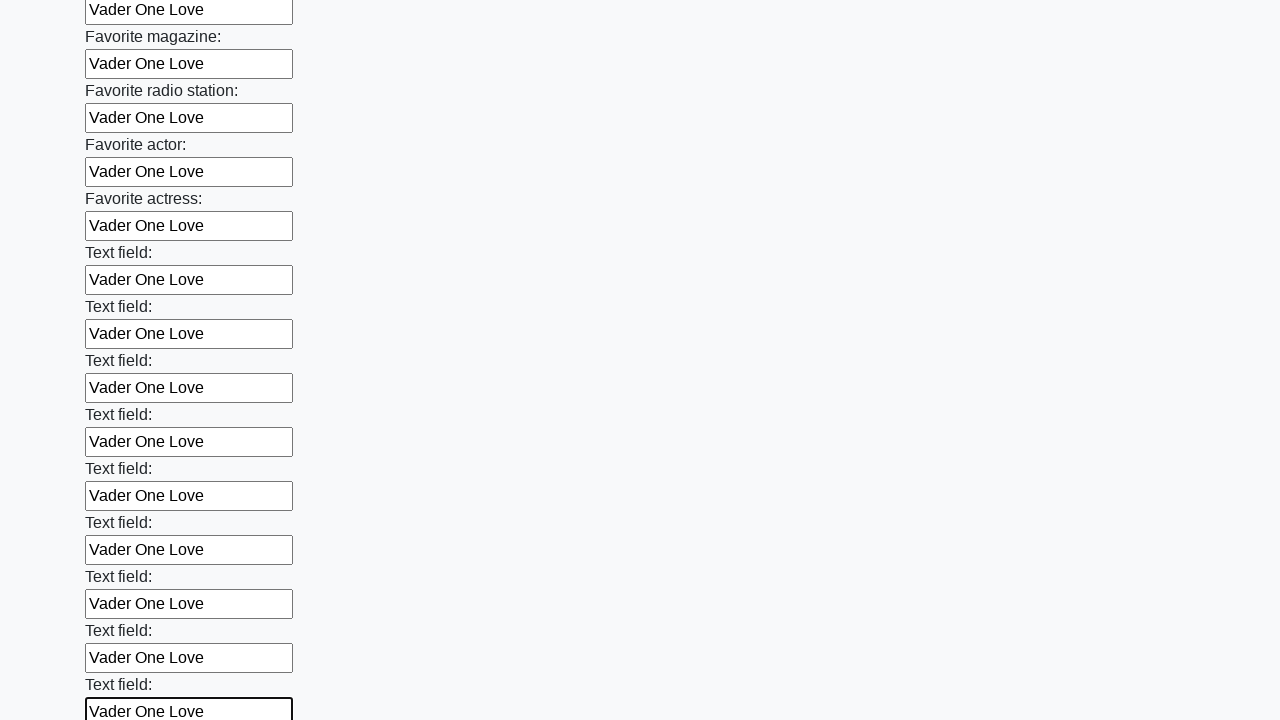

Filled text input field 36 with 'Vader One Love' on [type="text"] >> nth=35
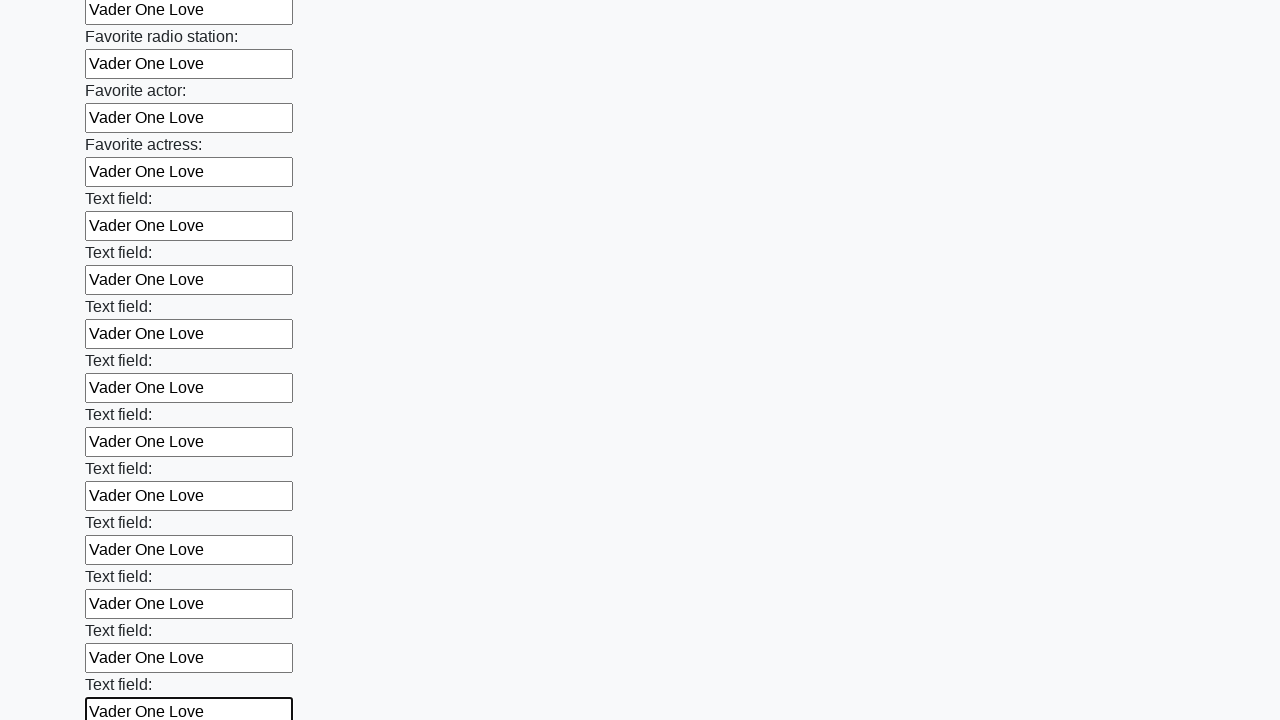

Filled text input field 37 with 'Vader One Love' on [type="text"] >> nth=36
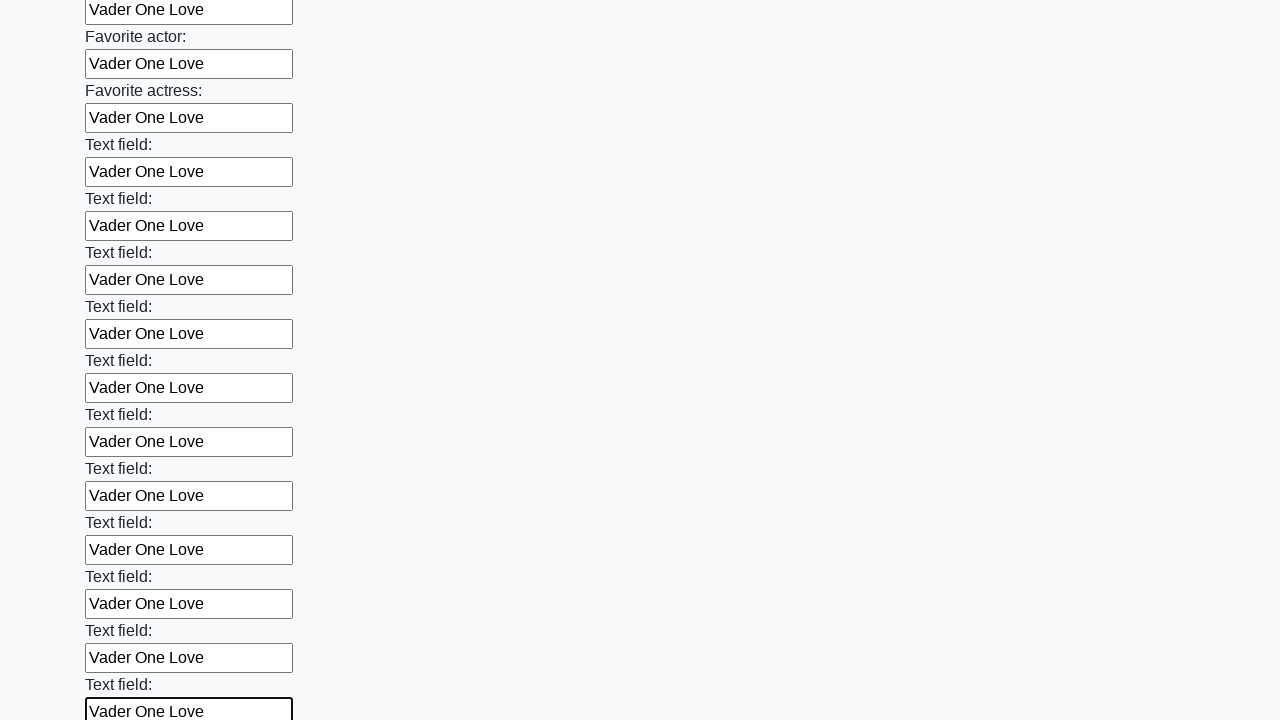

Filled text input field 38 with 'Vader One Love' on [type="text"] >> nth=37
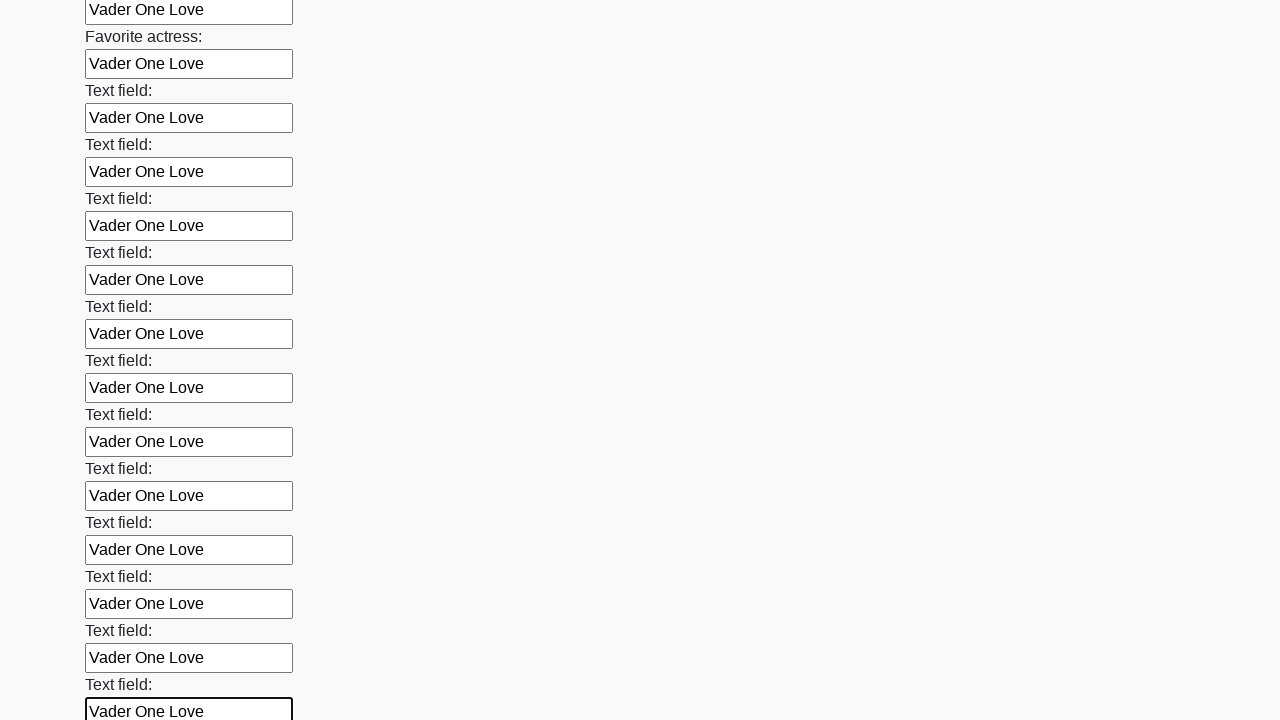

Filled text input field 39 with 'Vader One Love' on [type="text"] >> nth=38
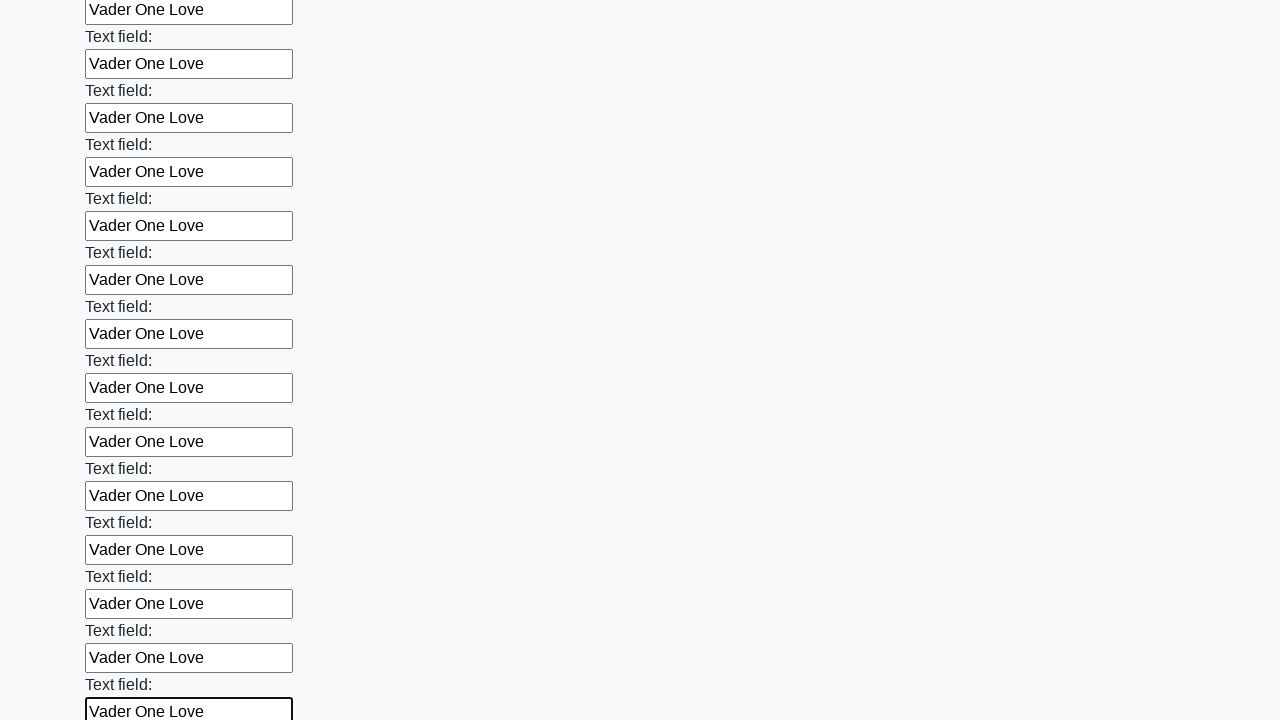

Filled text input field 40 with 'Vader One Love' on [type="text"] >> nth=39
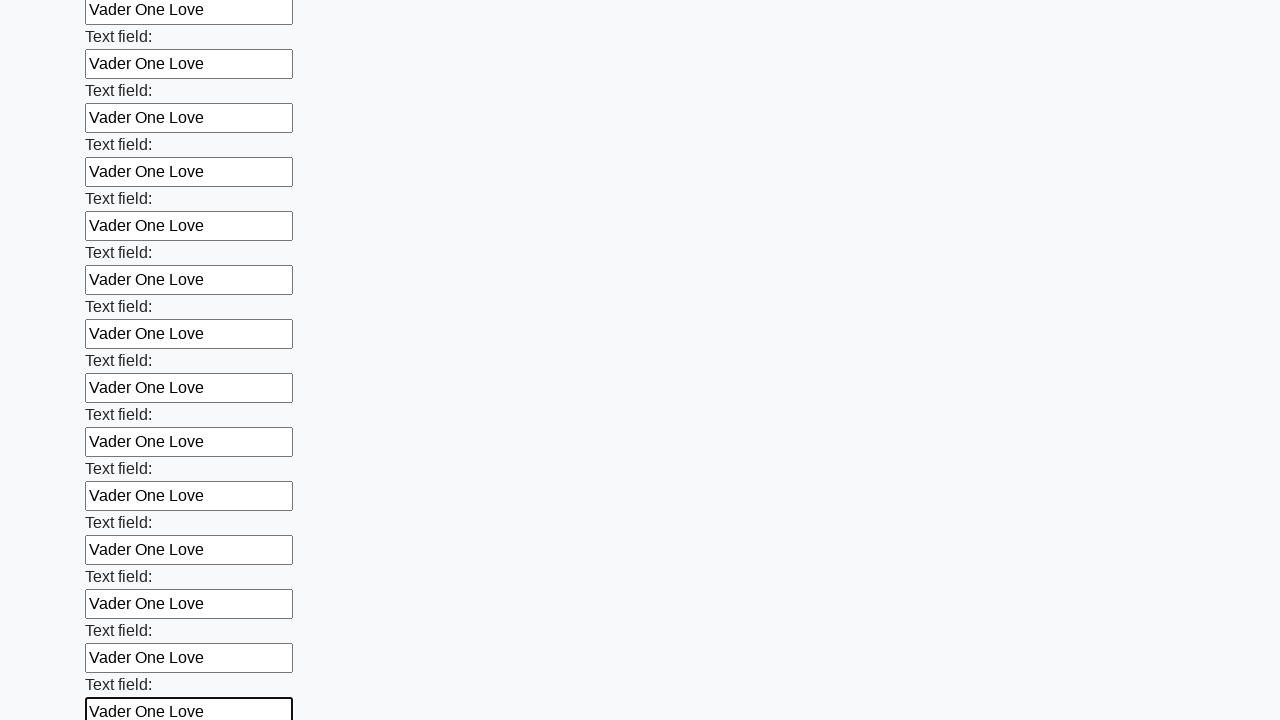

Filled text input field 41 with 'Vader One Love' on [type="text"] >> nth=40
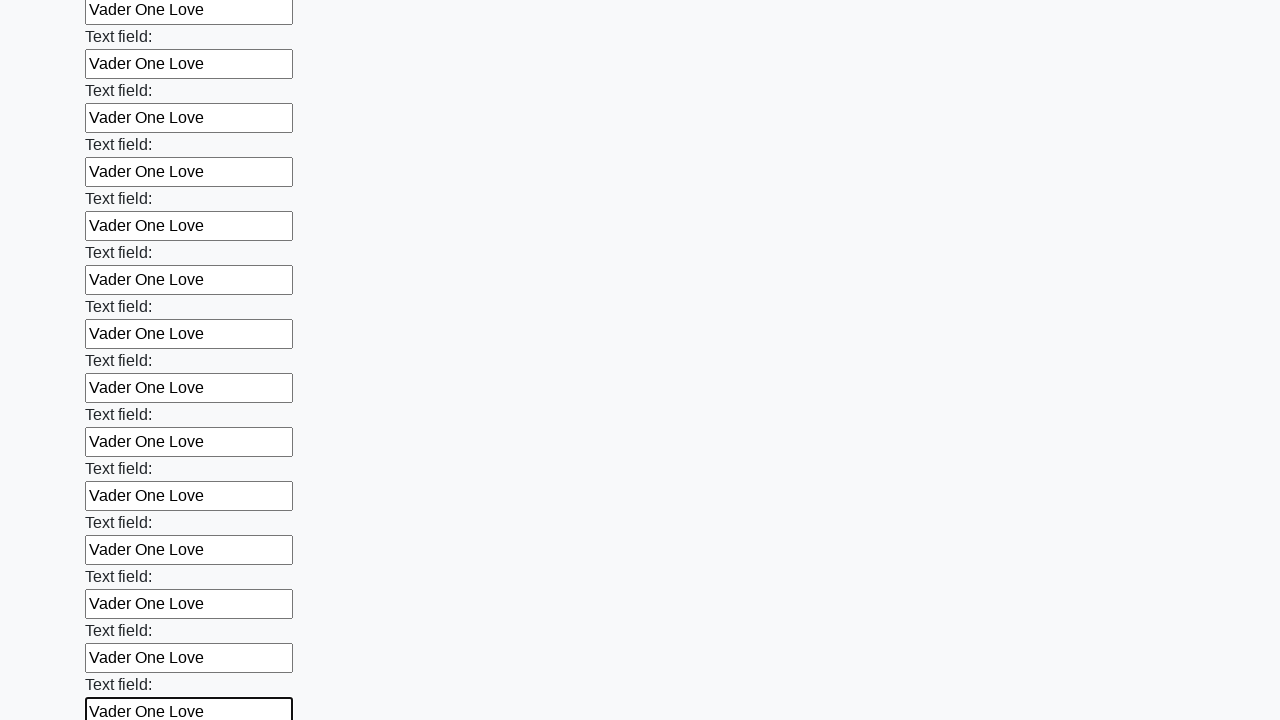

Filled text input field 42 with 'Vader One Love' on [type="text"] >> nth=41
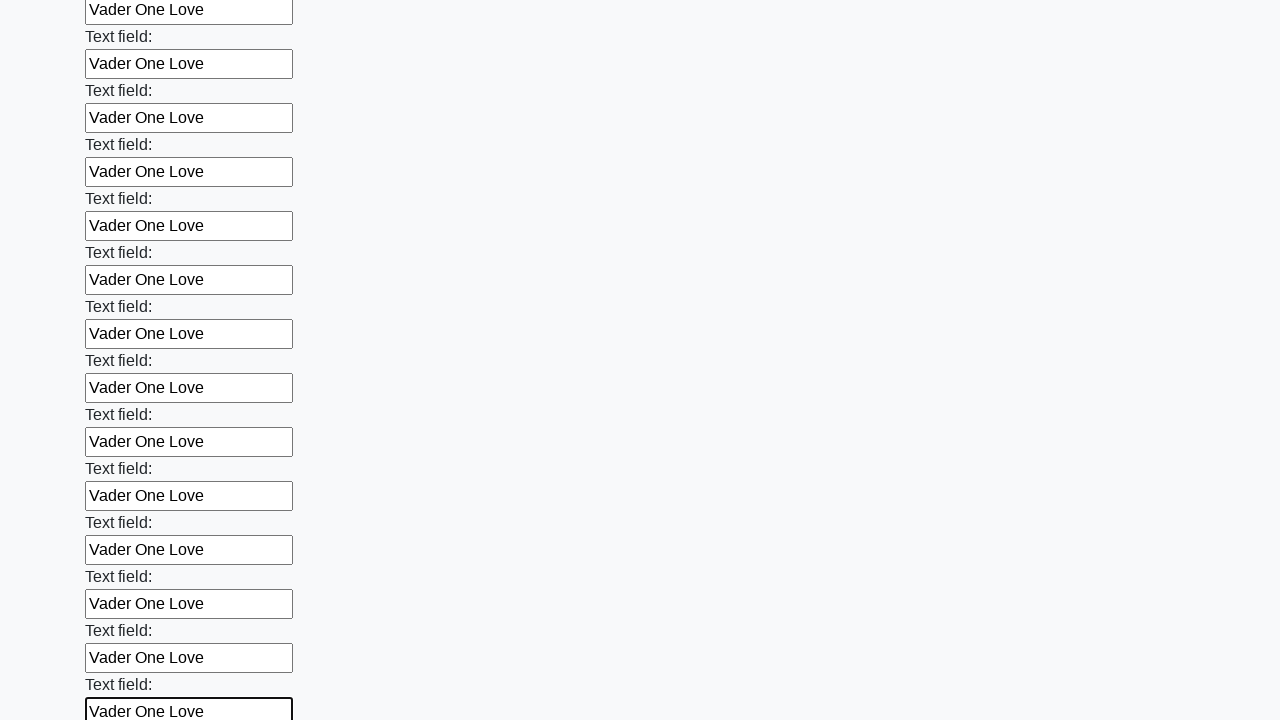

Filled text input field 43 with 'Vader One Love' on [type="text"] >> nth=42
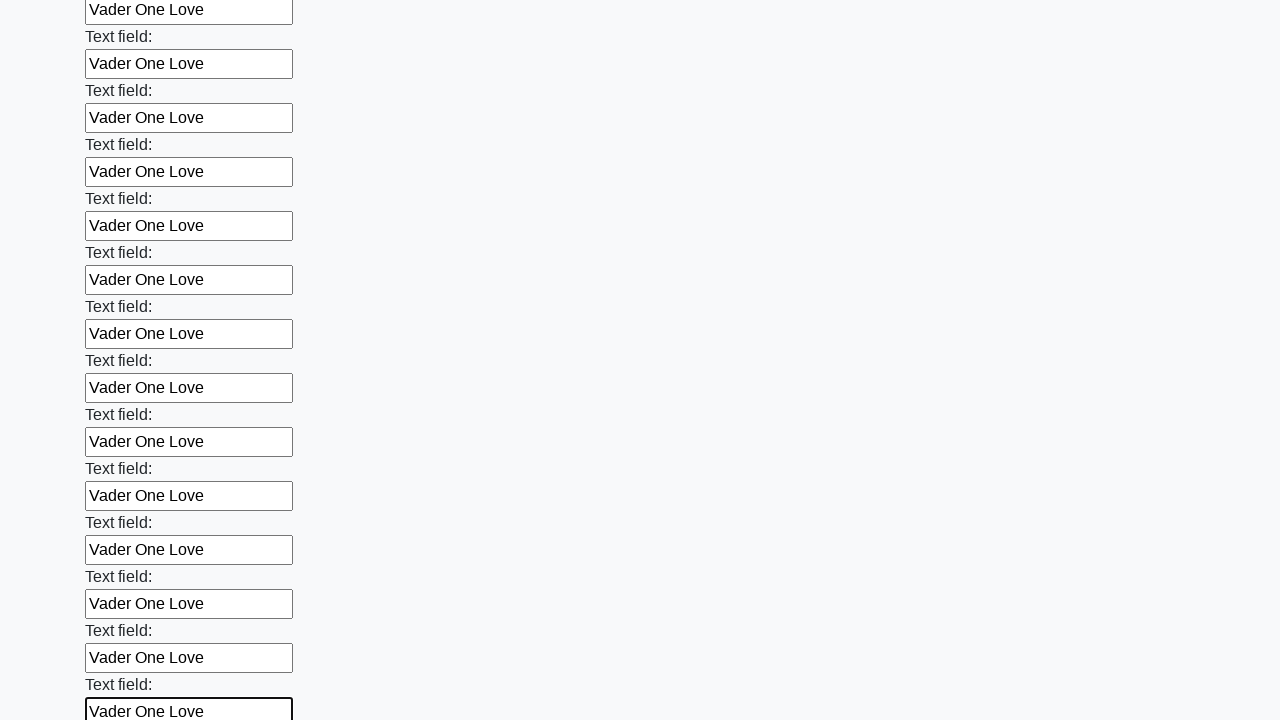

Filled text input field 44 with 'Vader One Love' on [type="text"] >> nth=43
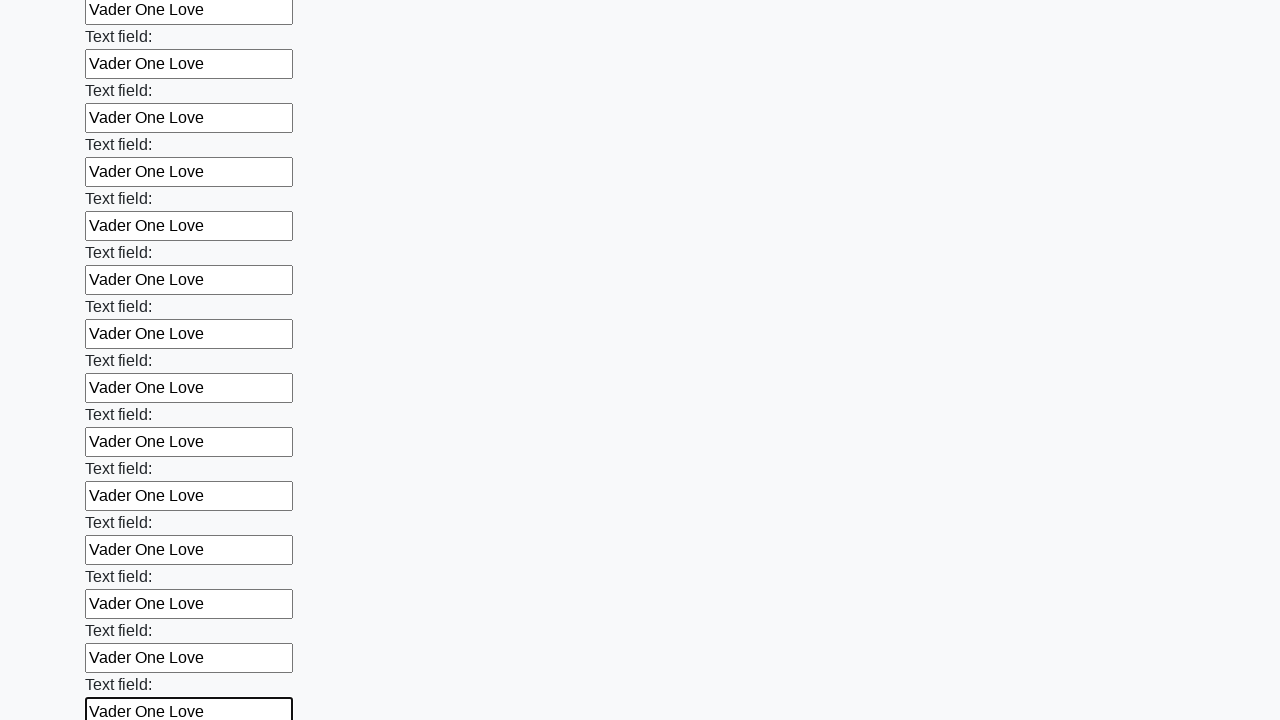

Filled text input field 45 with 'Vader One Love' on [type="text"] >> nth=44
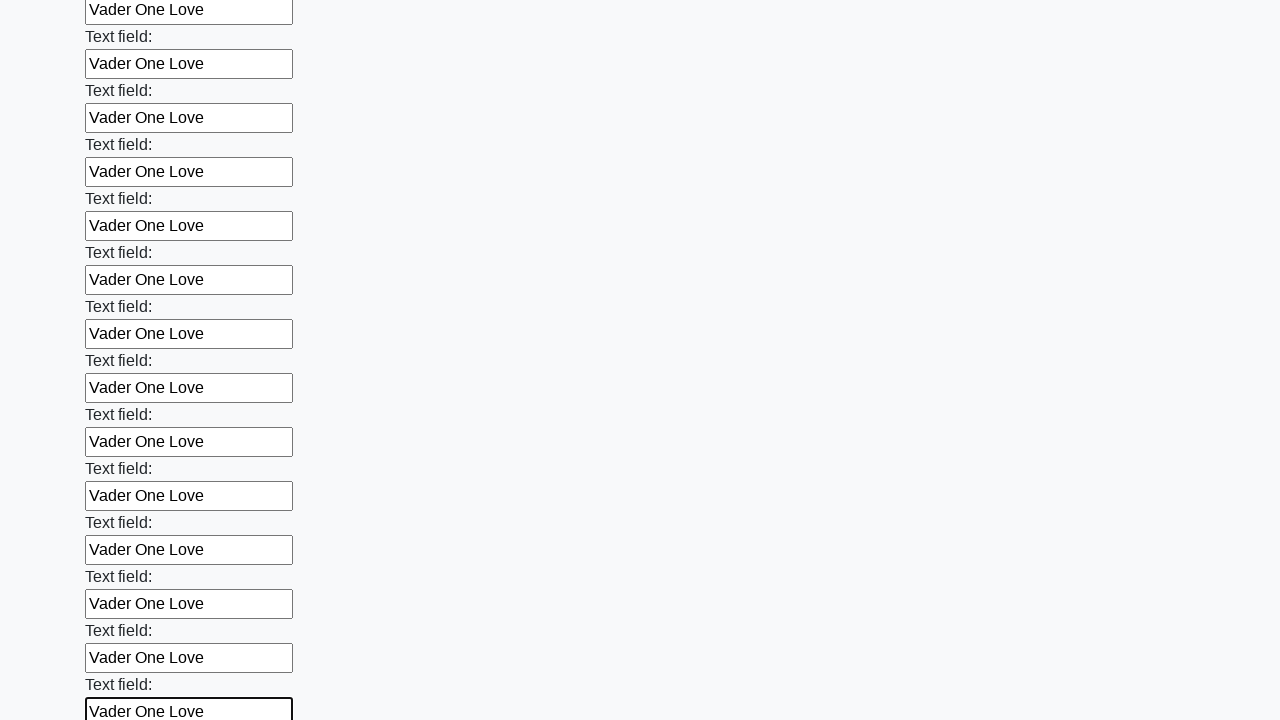

Filled text input field 46 with 'Vader One Love' on [type="text"] >> nth=45
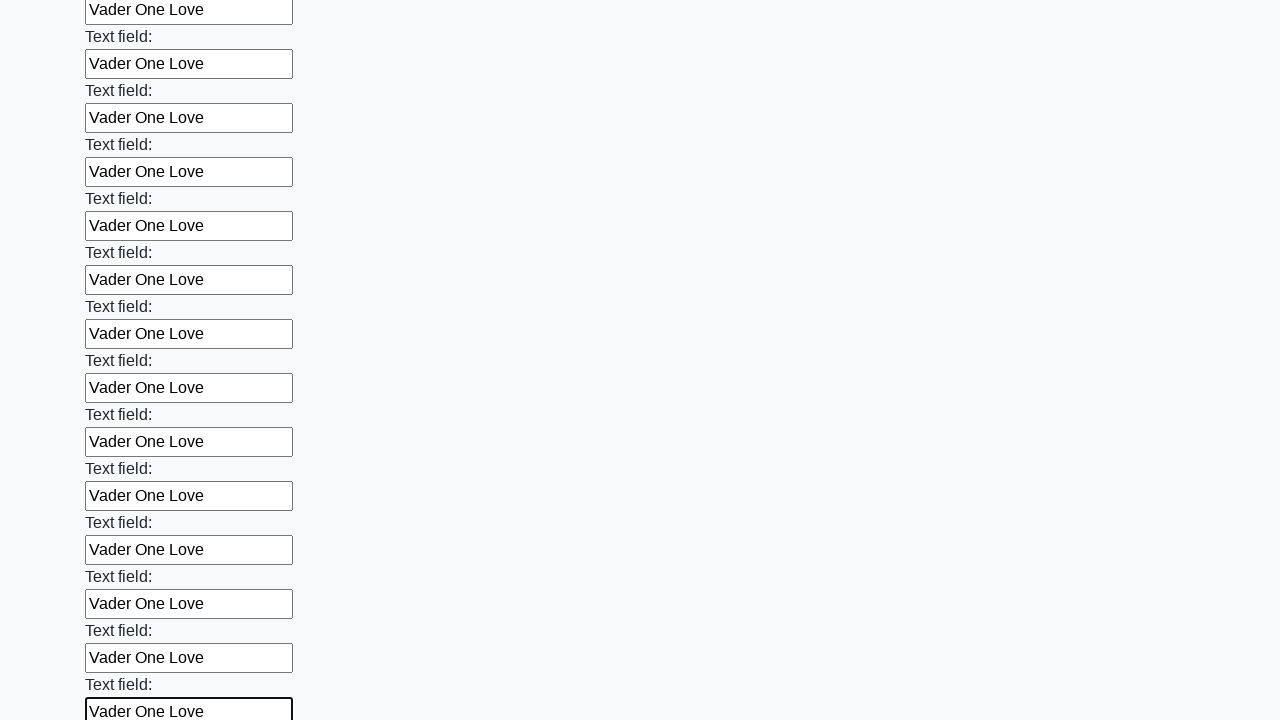

Filled text input field 47 with 'Vader One Love' on [type="text"] >> nth=46
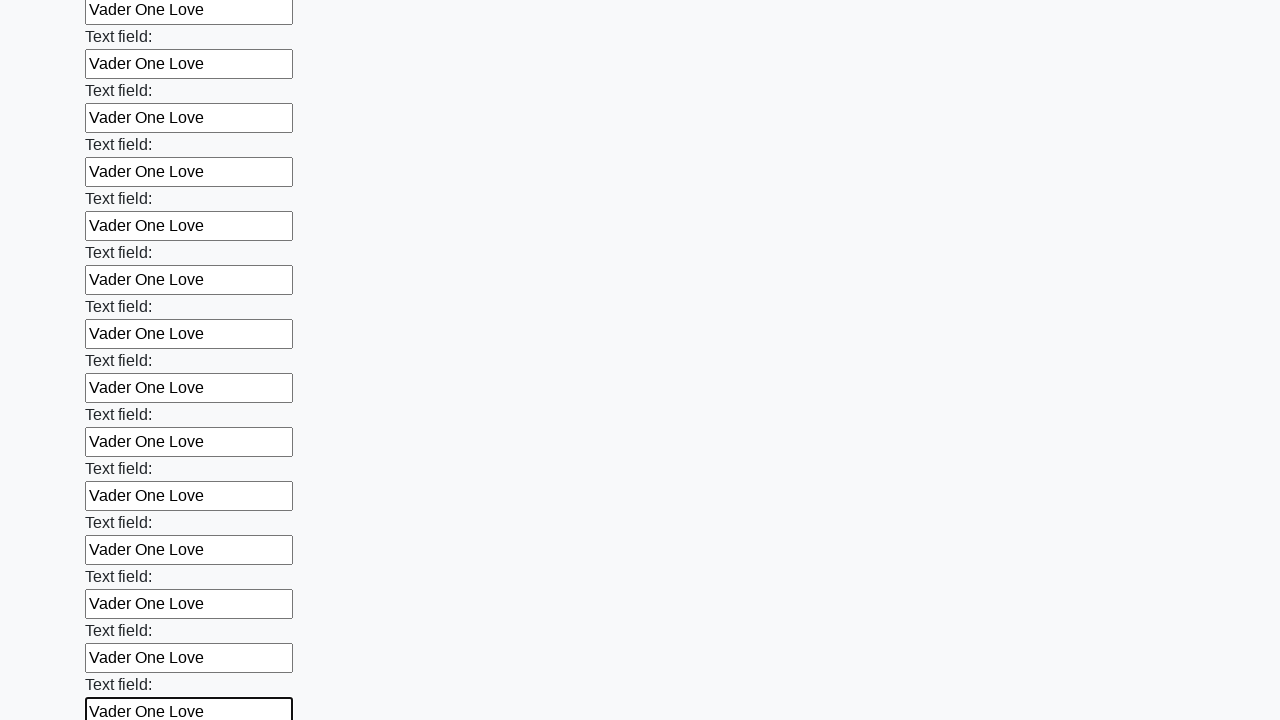

Filled text input field 48 with 'Vader One Love' on [type="text"] >> nth=47
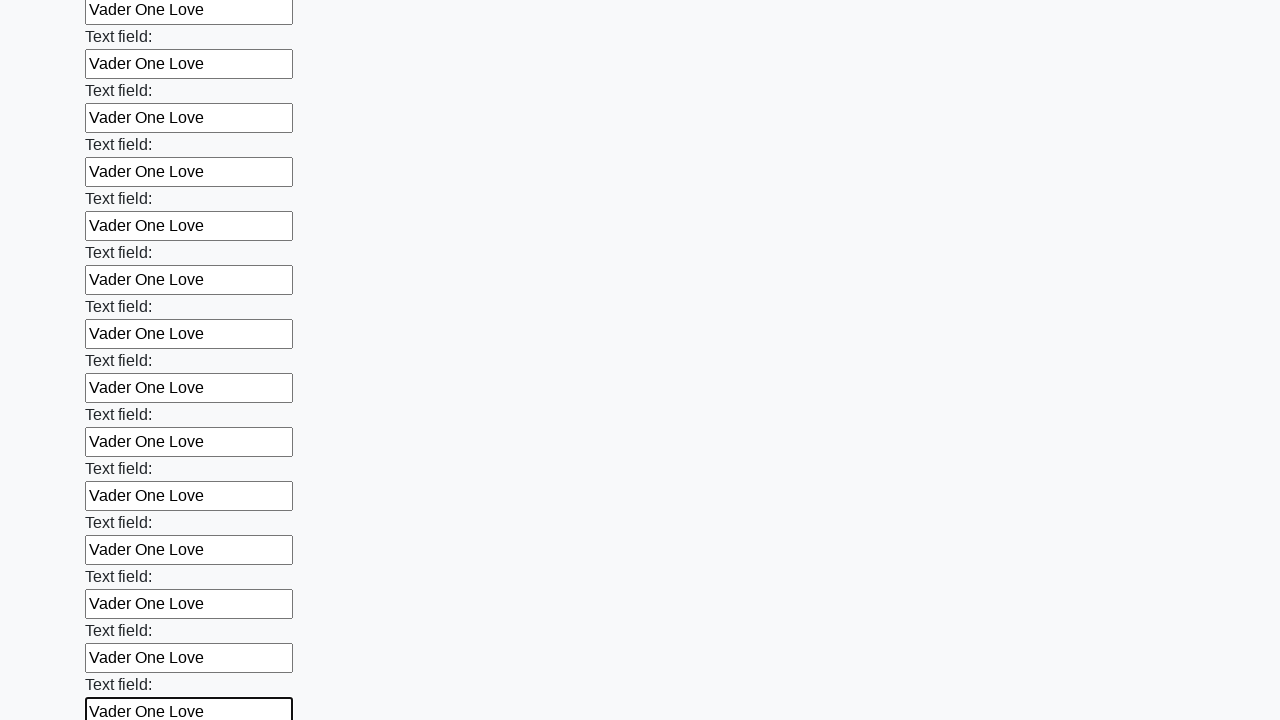

Filled text input field 49 with 'Vader One Love' on [type="text"] >> nth=48
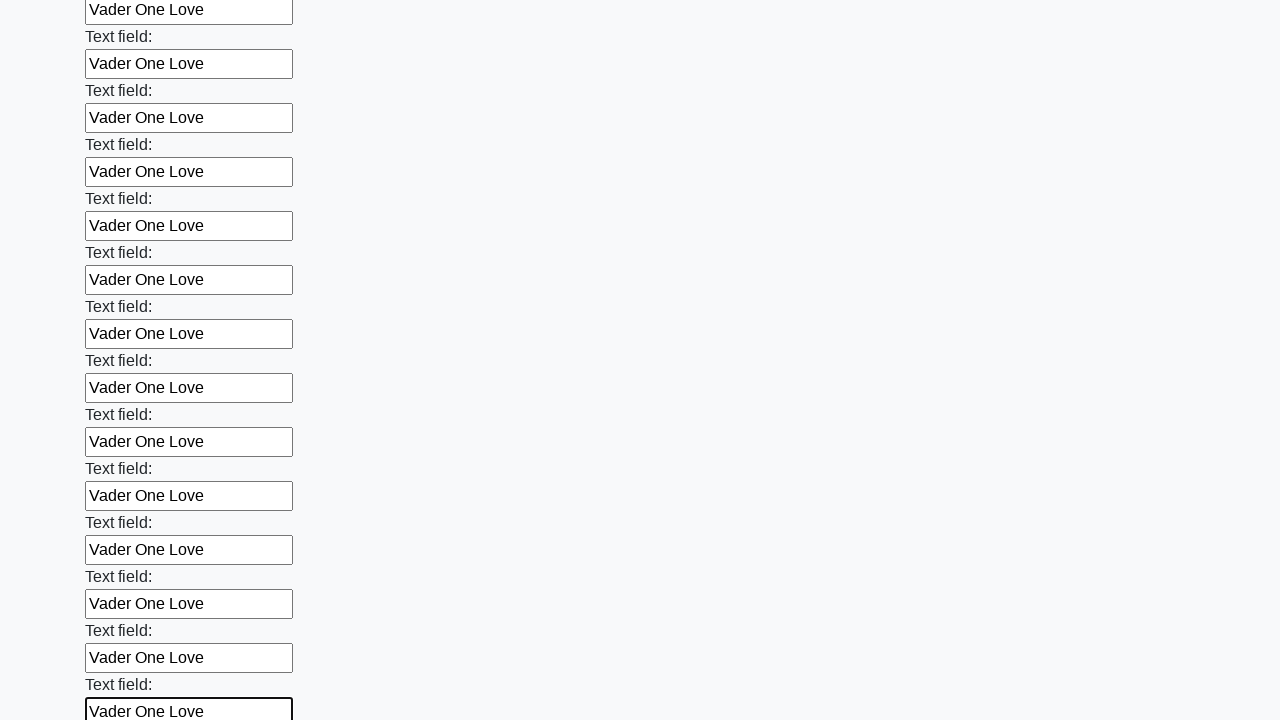

Filled text input field 50 with 'Vader One Love' on [type="text"] >> nth=49
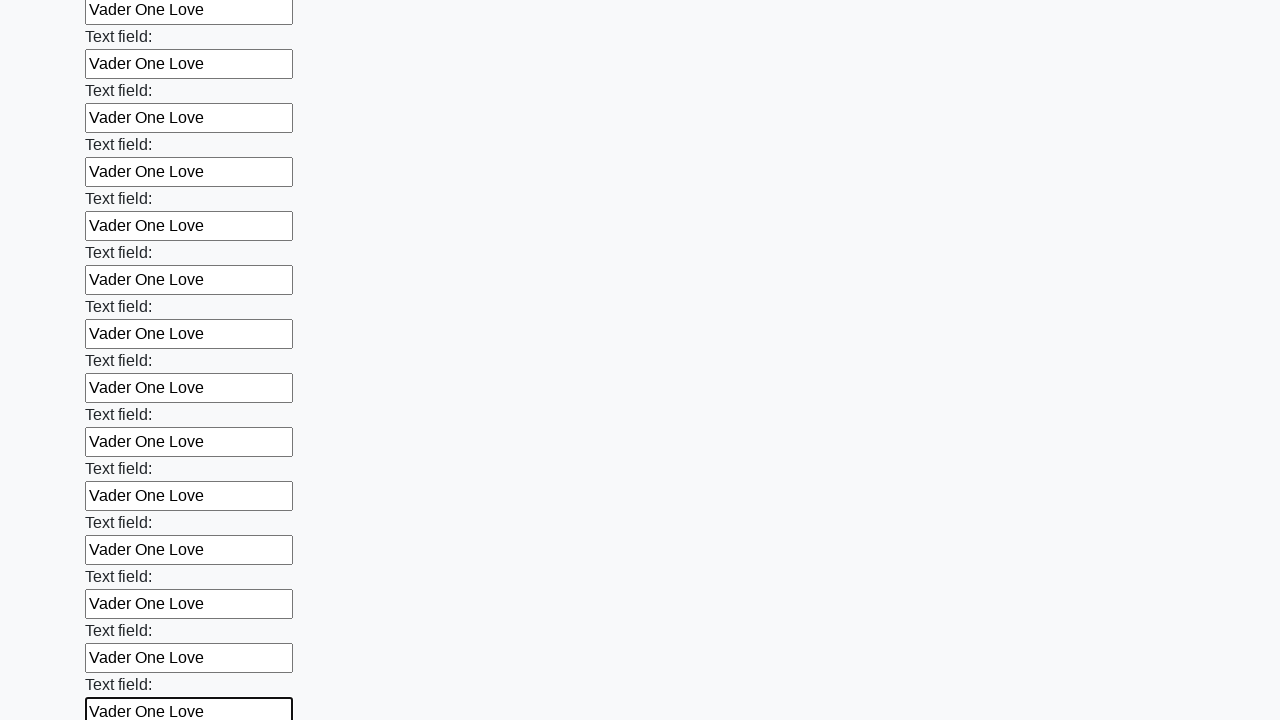

Filled text input field 51 with 'Vader One Love' on [type="text"] >> nth=50
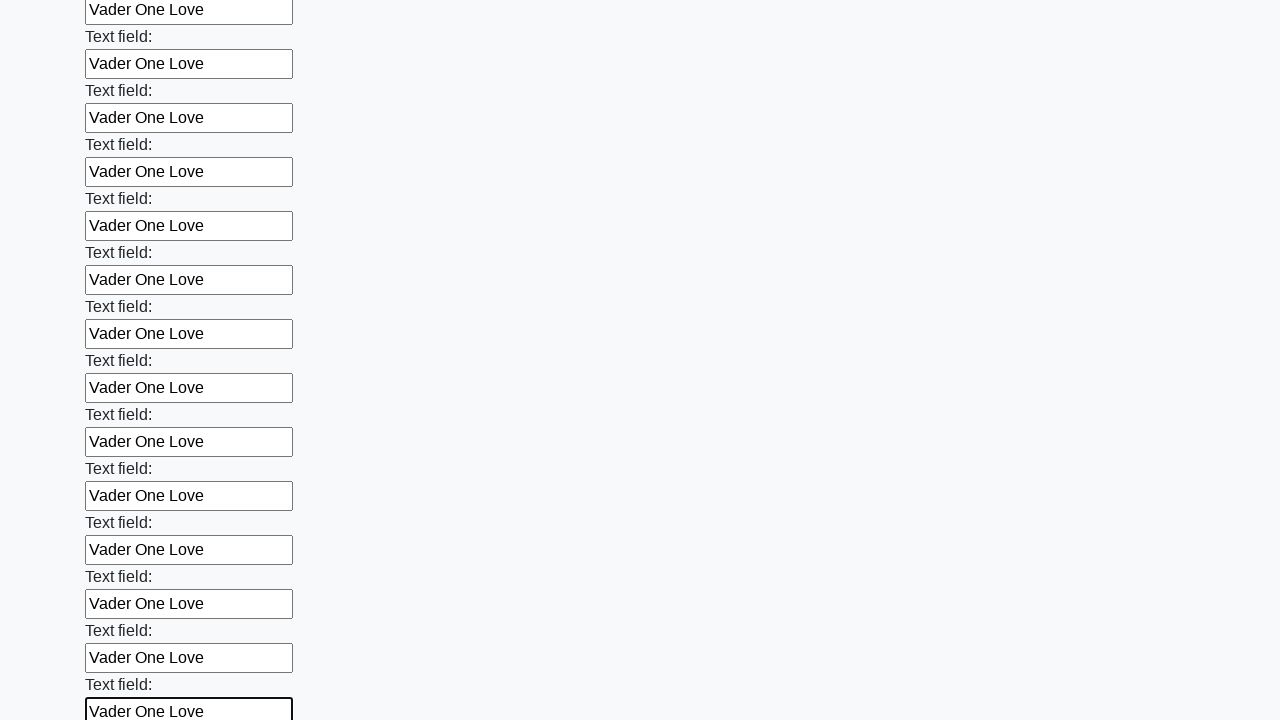

Filled text input field 52 with 'Vader One Love' on [type="text"] >> nth=51
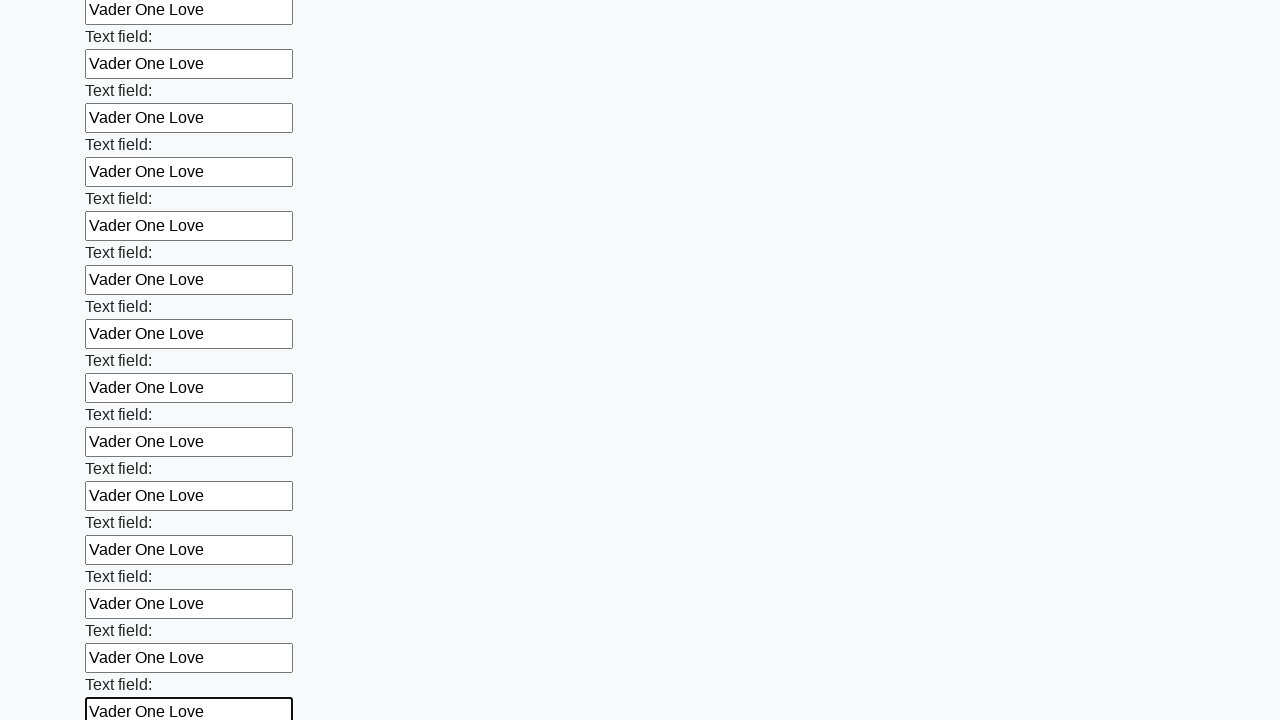

Filled text input field 53 with 'Vader One Love' on [type="text"] >> nth=52
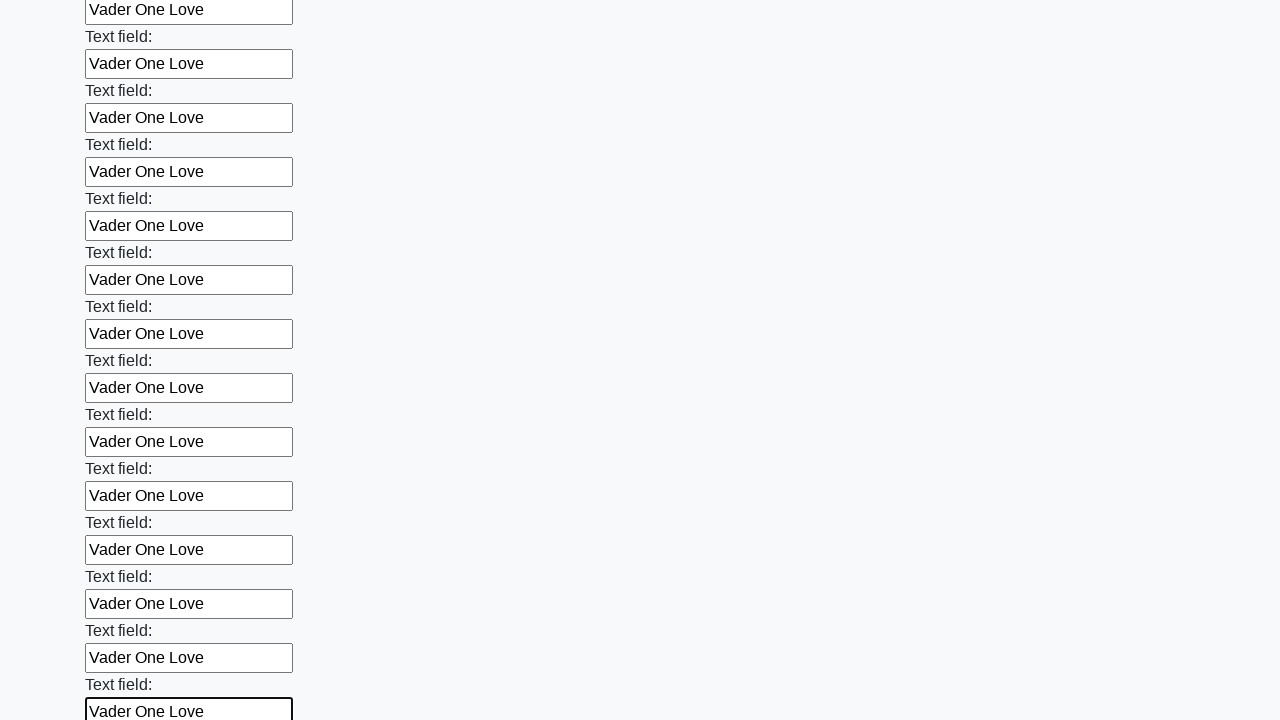

Filled text input field 54 with 'Vader One Love' on [type="text"] >> nth=53
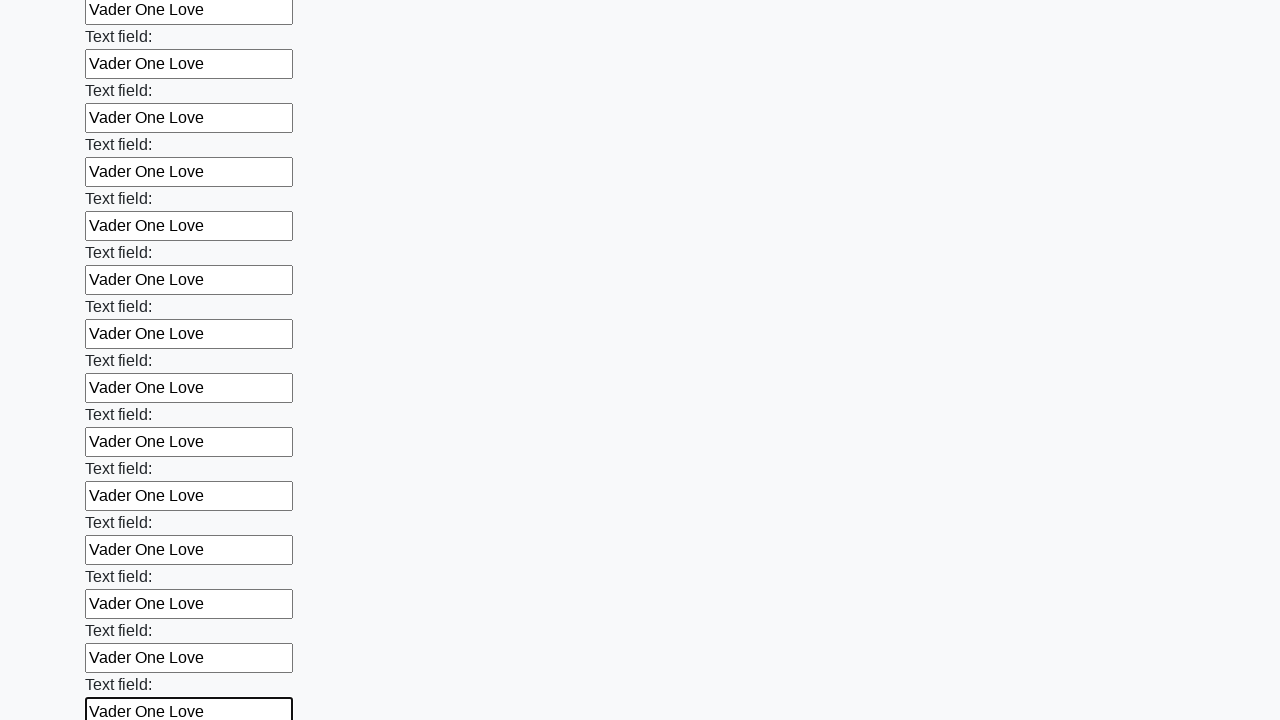

Filled text input field 55 with 'Vader One Love' on [type="text"] >> nth=54
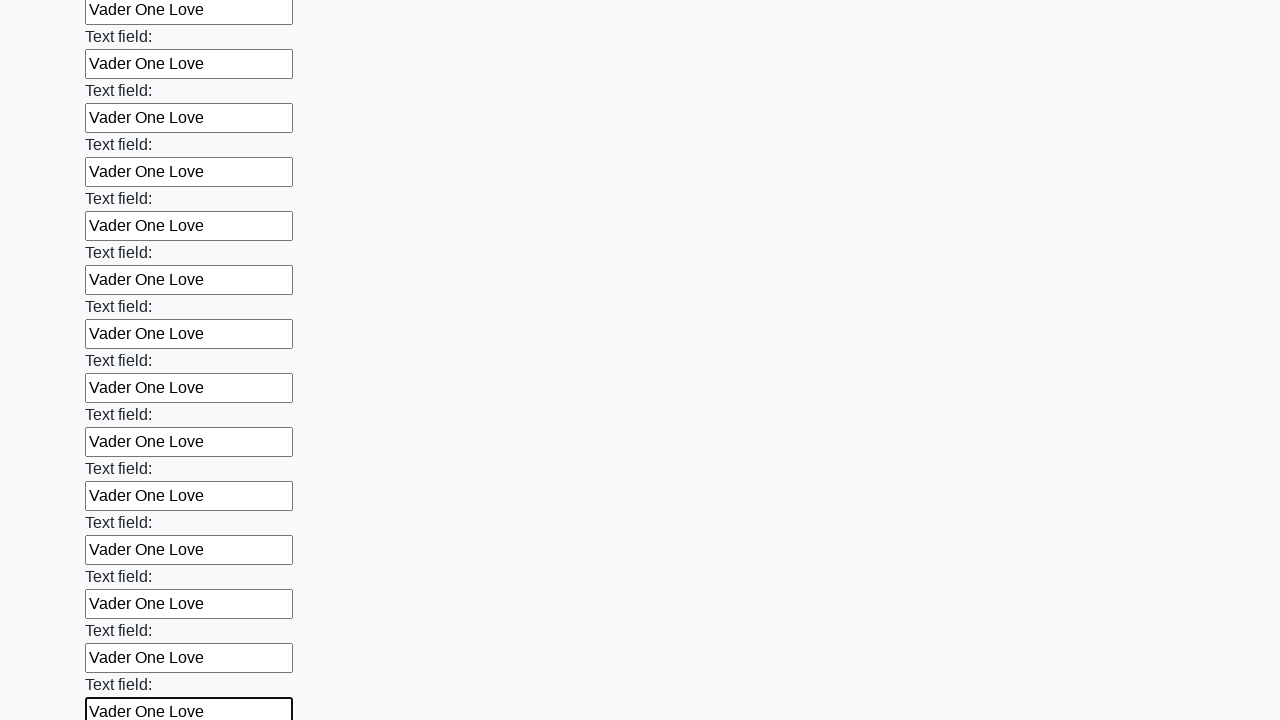

Filled text input field 56 with 'Vader One Love' on [type="text"] >> nth=55
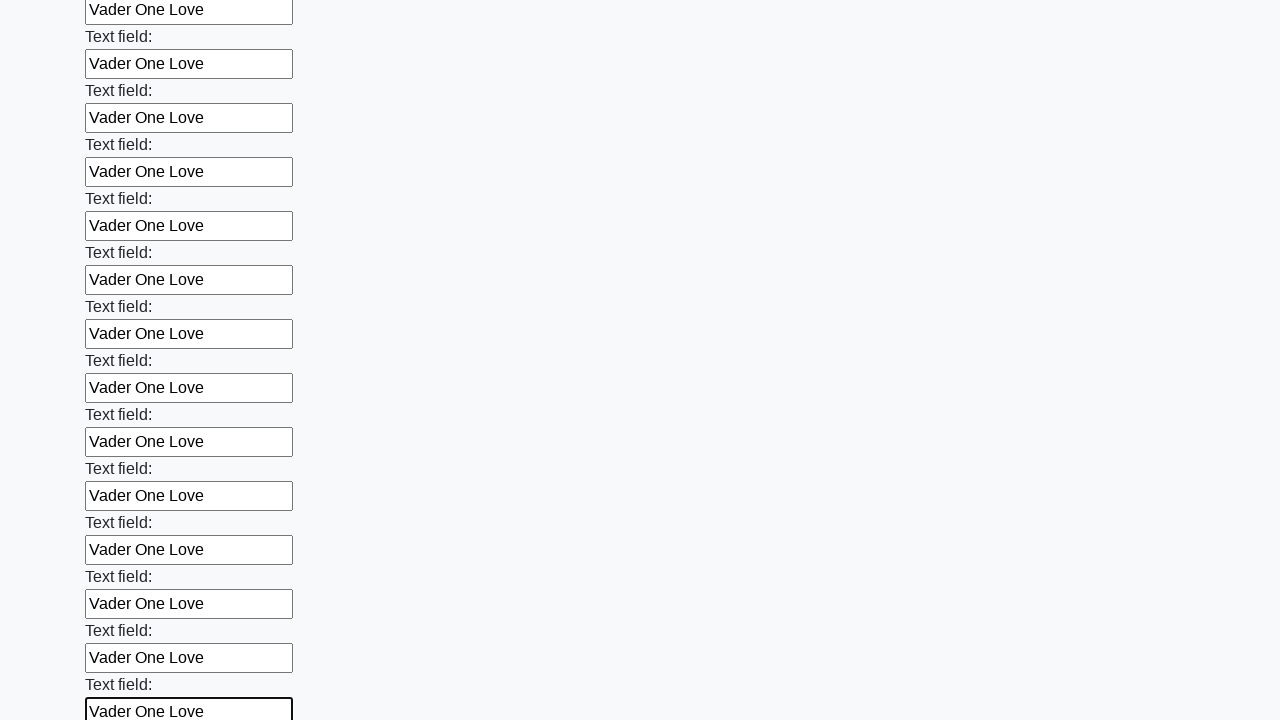

Filled text input field 57 with 'Vader One Love' on [type="text"] >> nth=56
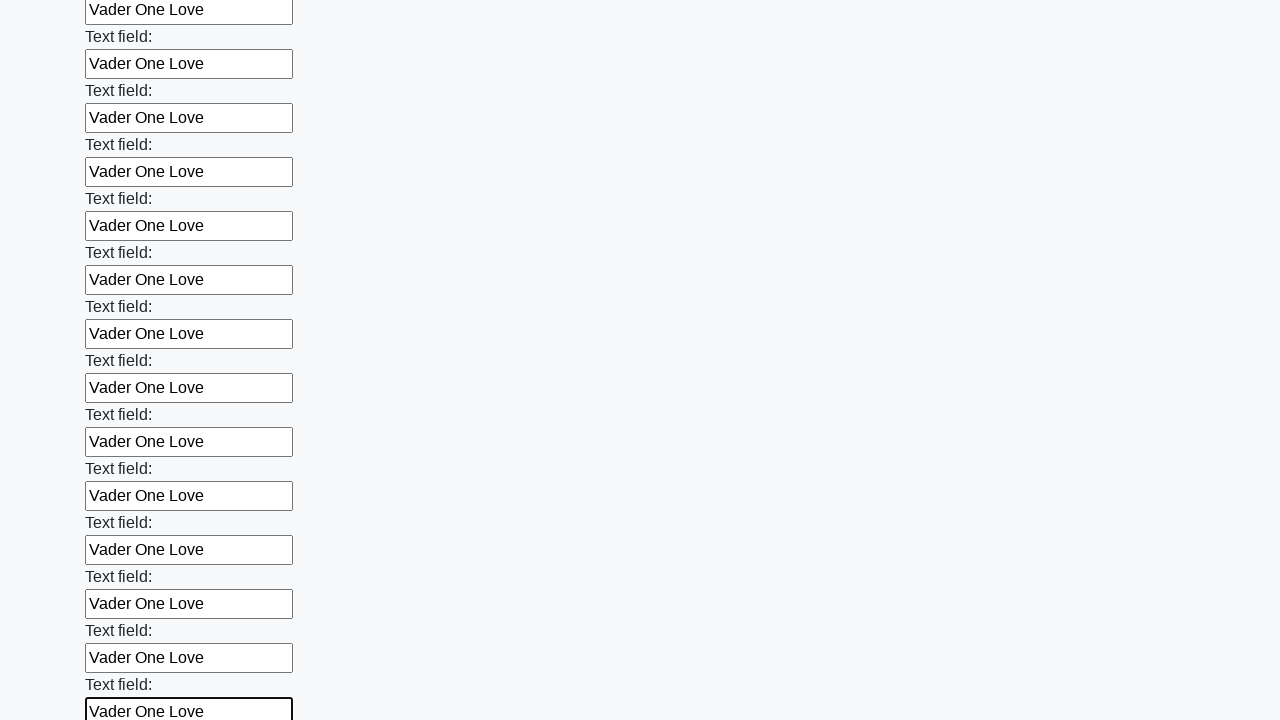

Filled text input field 58 with 'Vader One Love' on [type="text"] >> nth=57
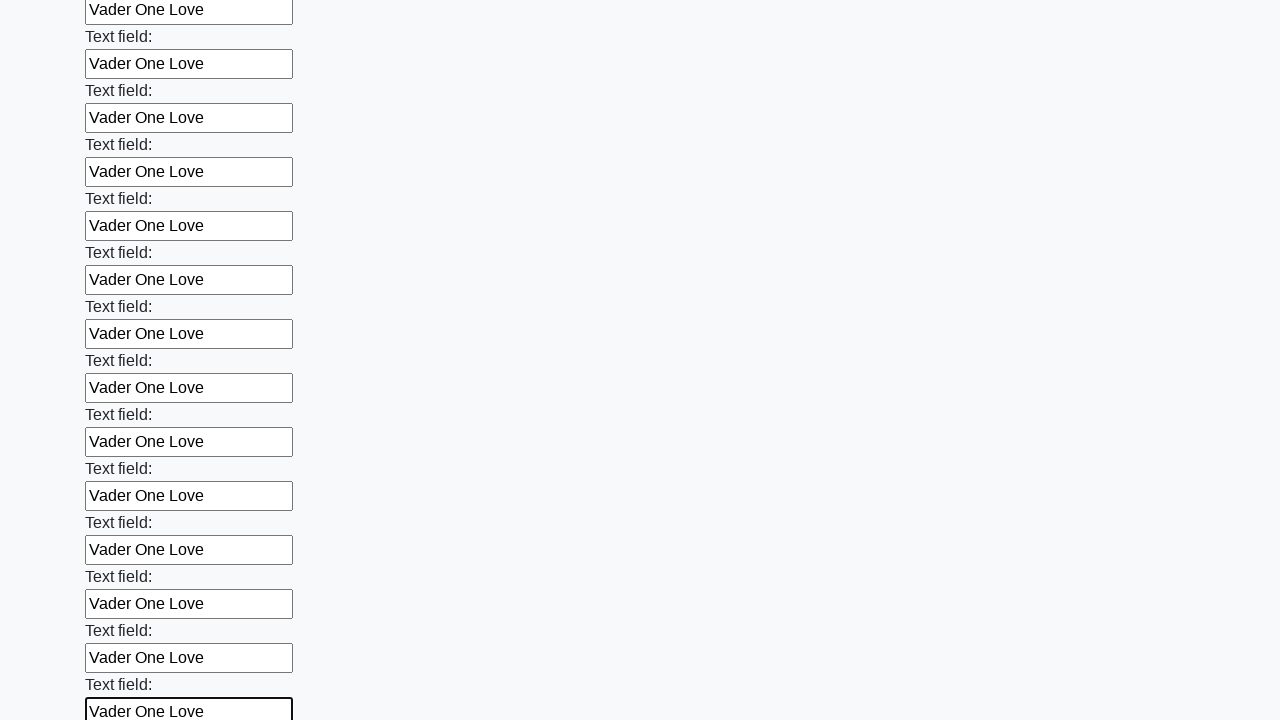

Filled text input field 59 with 'Vader One Love' on [type="text"] >> nth=58
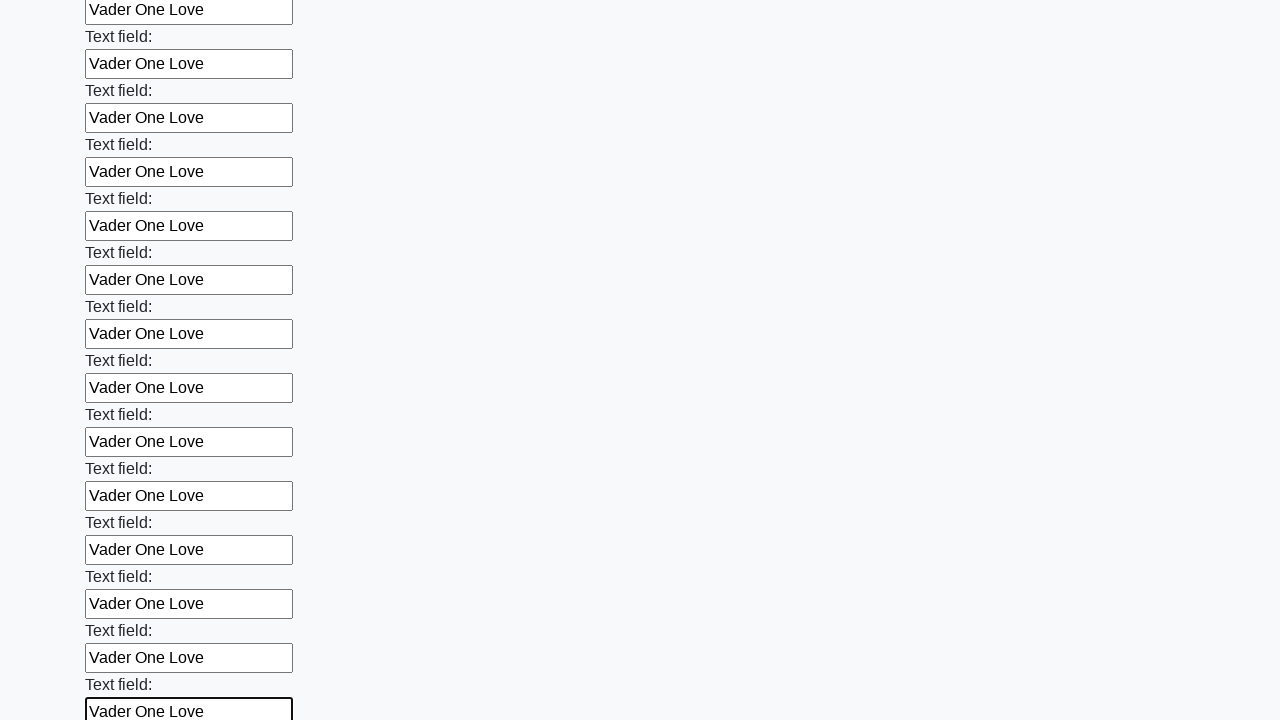

Filled text input field 60 with 'Vader One Love' on [type="text"] >> nth=59
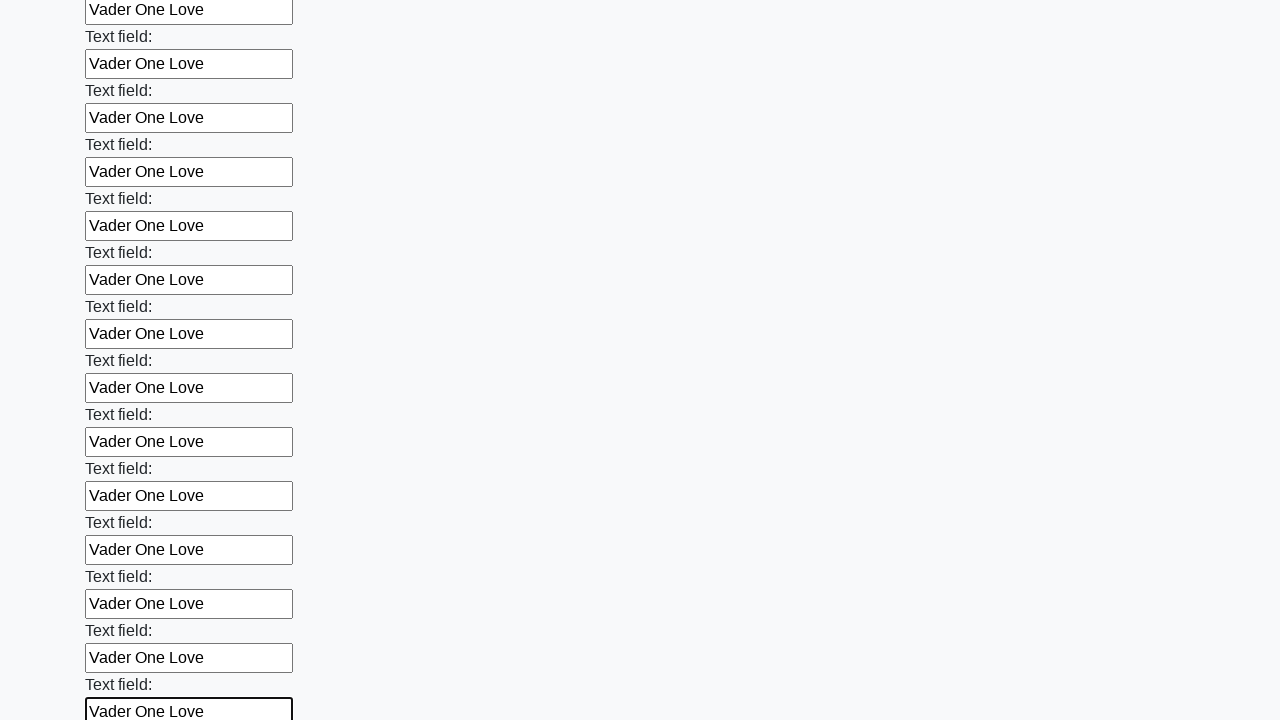

Filled text input field 61 with 'Vader One Love' on [type="text"] >> nth=60
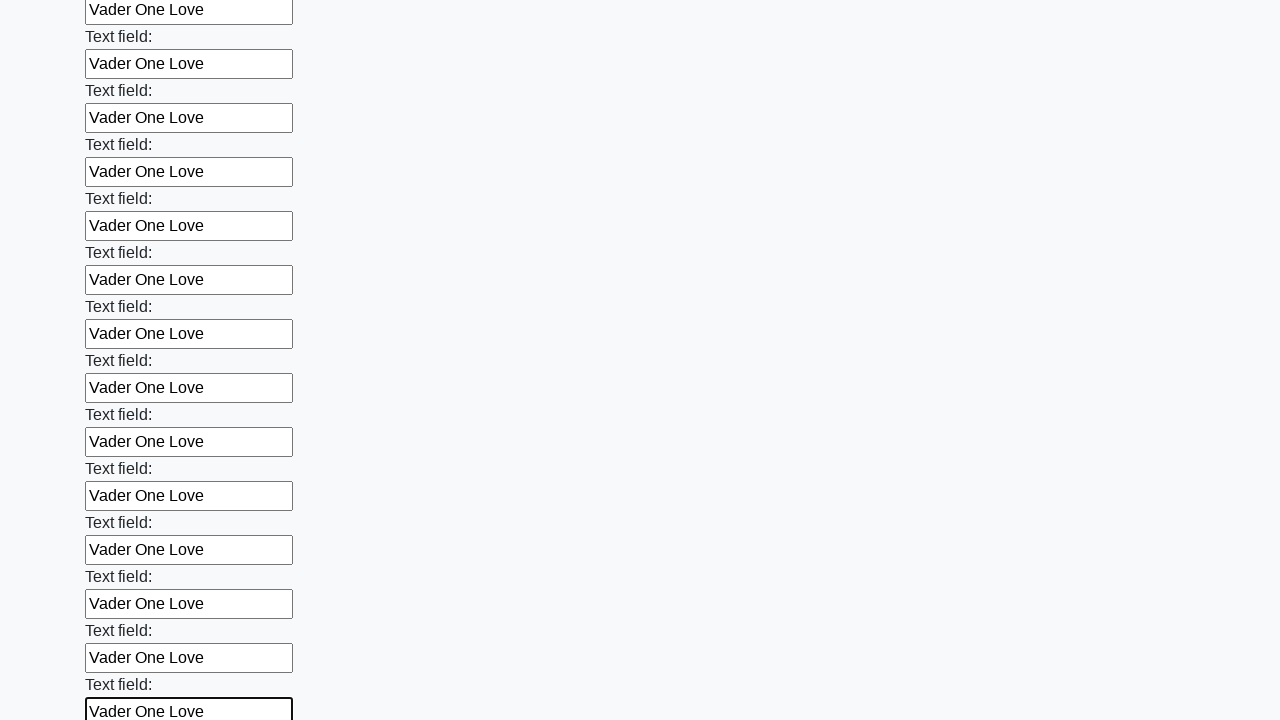

Filled text input field 62 with 'Vader One Love' on [type="text"] >> nth=61
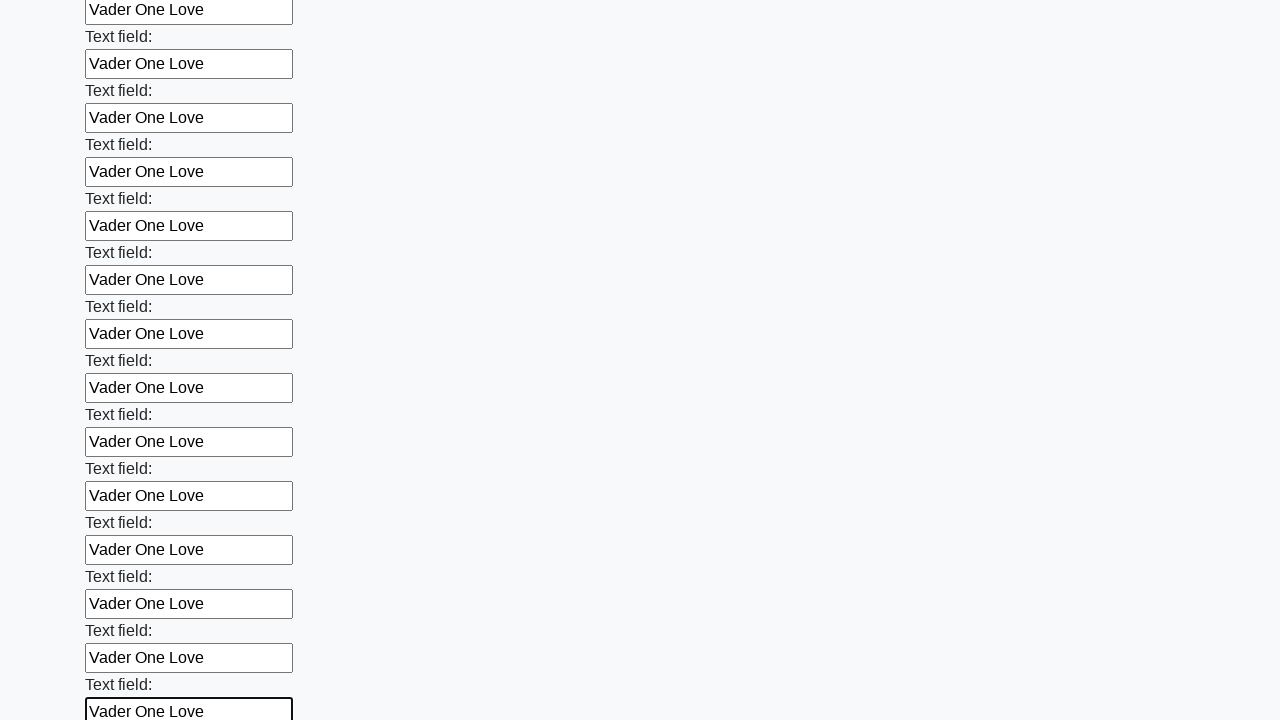

Filled text input field 63 with 'Vader One Love' on [type="text"] >> nth=62
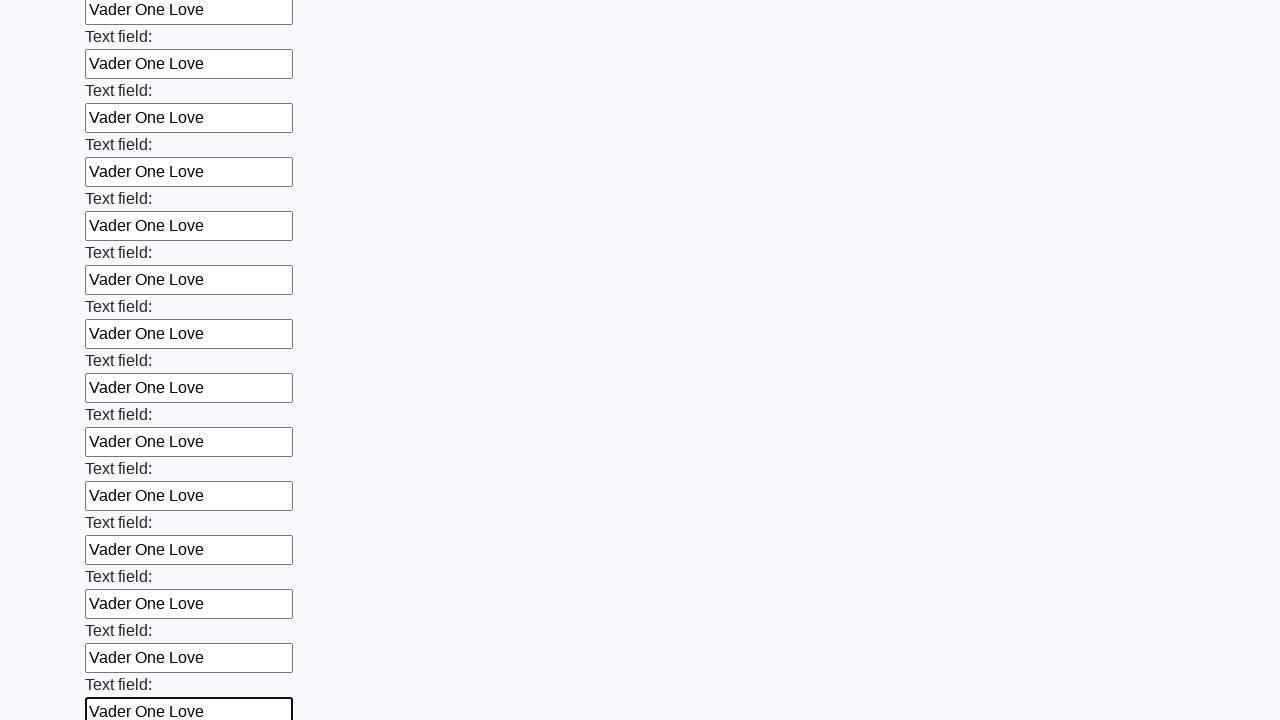

Filled text input field 64 with 'Vader One Love' on [type="text"] >> nth=63
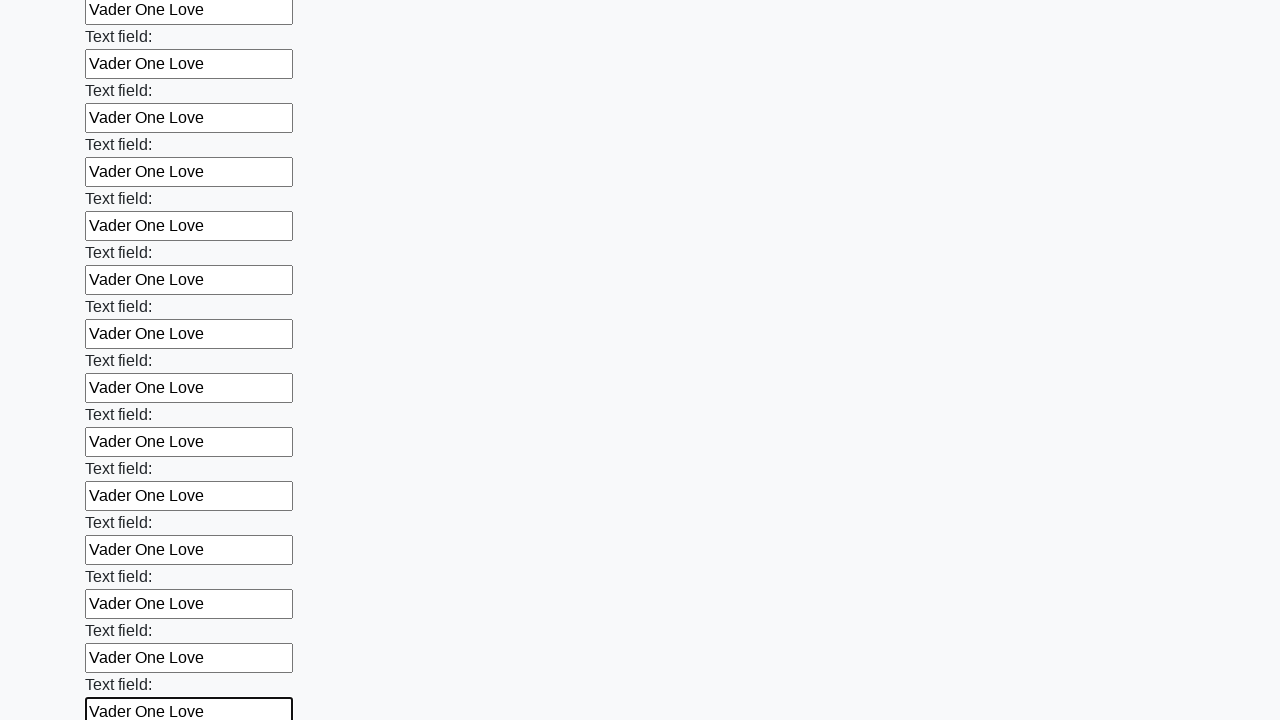

Filled text input field 65 with 'Vader One Love' on [type="text"] >> nth=64
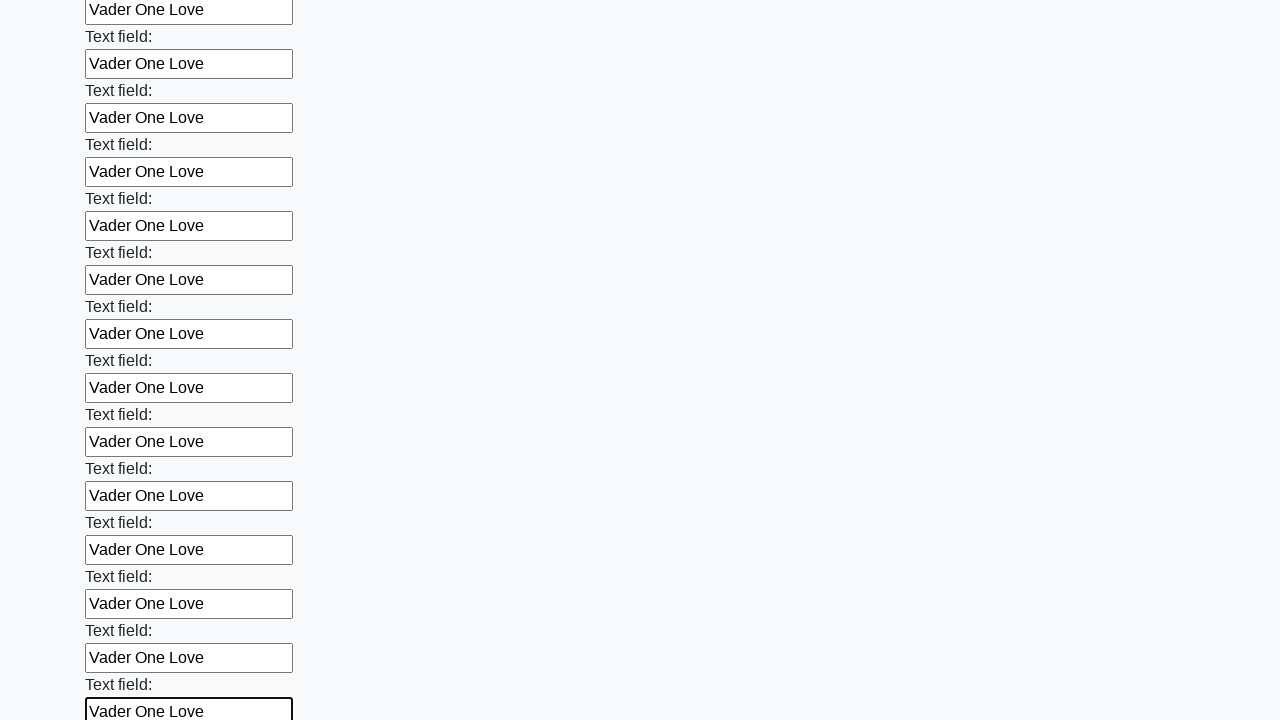

Filled text input field 66 with 'Vader One Love' on [type="text"] >> nth=65
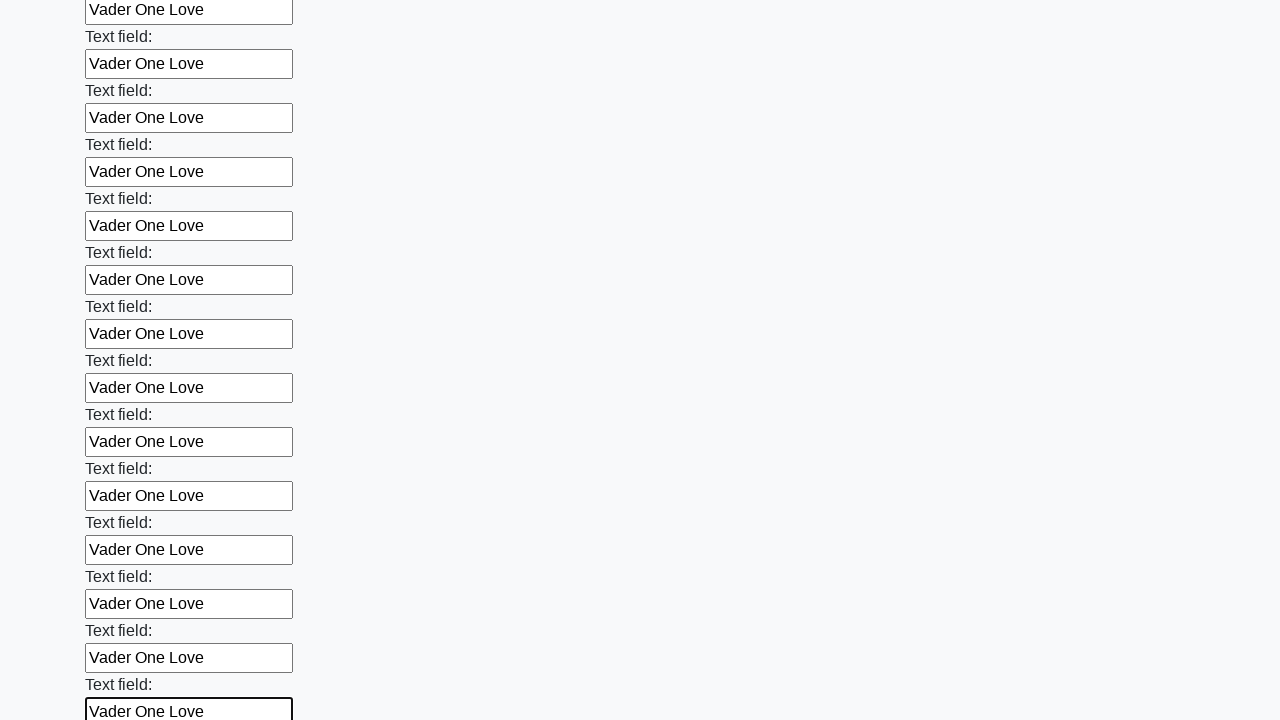

Filled text input field 67 with 'Vader One Love' on [type="text"] >> nth=66
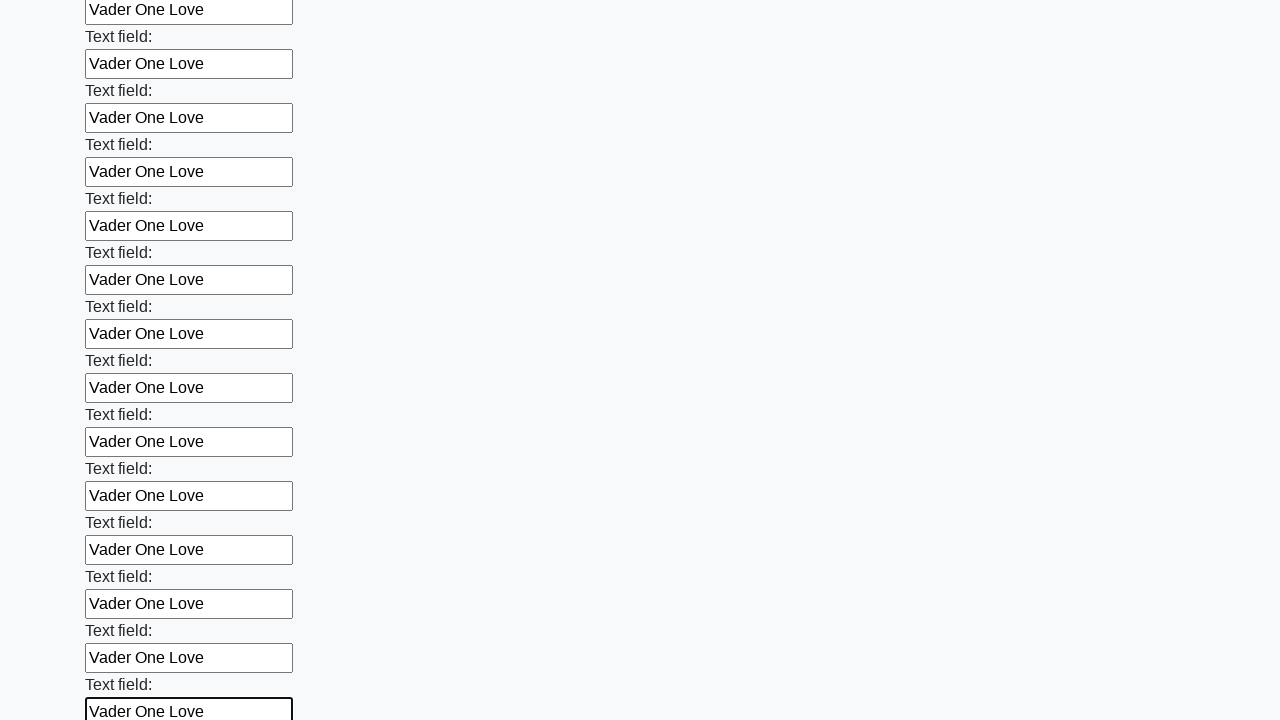

Filled text input field 68 with 'Vader One Love' on [type="text"] >> nth=67
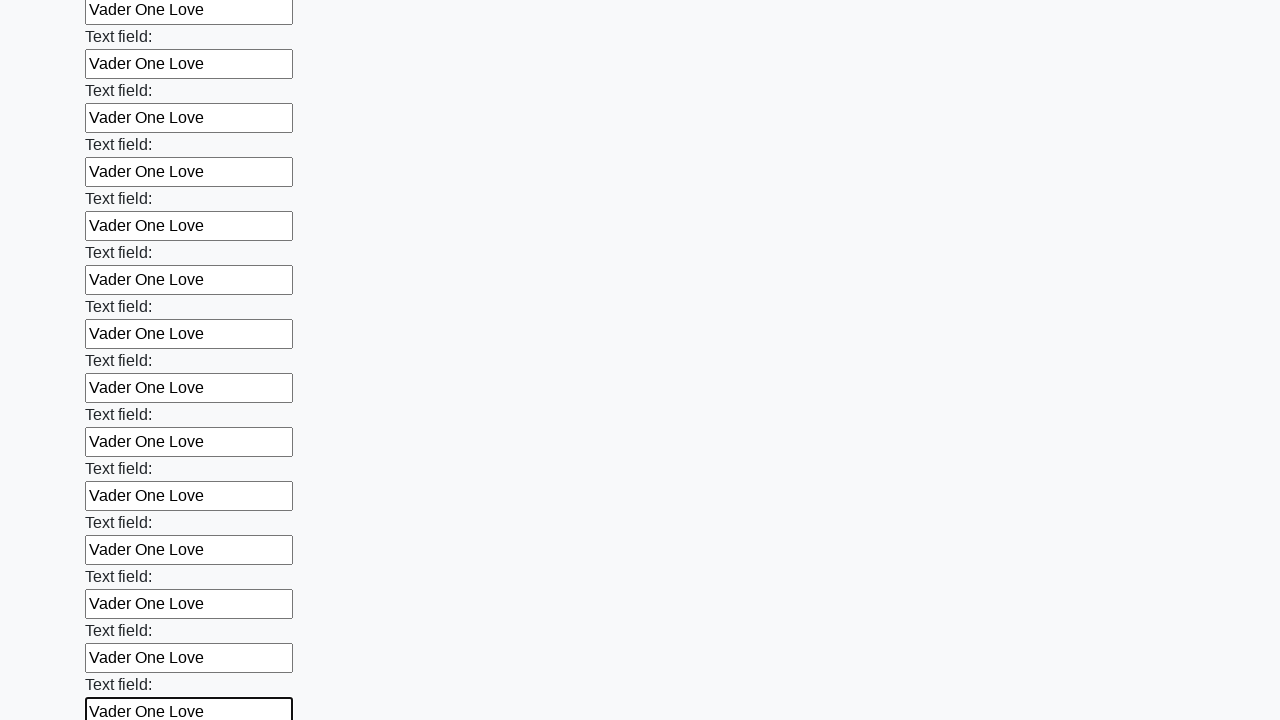

Filled text input field 69 with 'Vader One Love' on [type="text"] >> nth=68
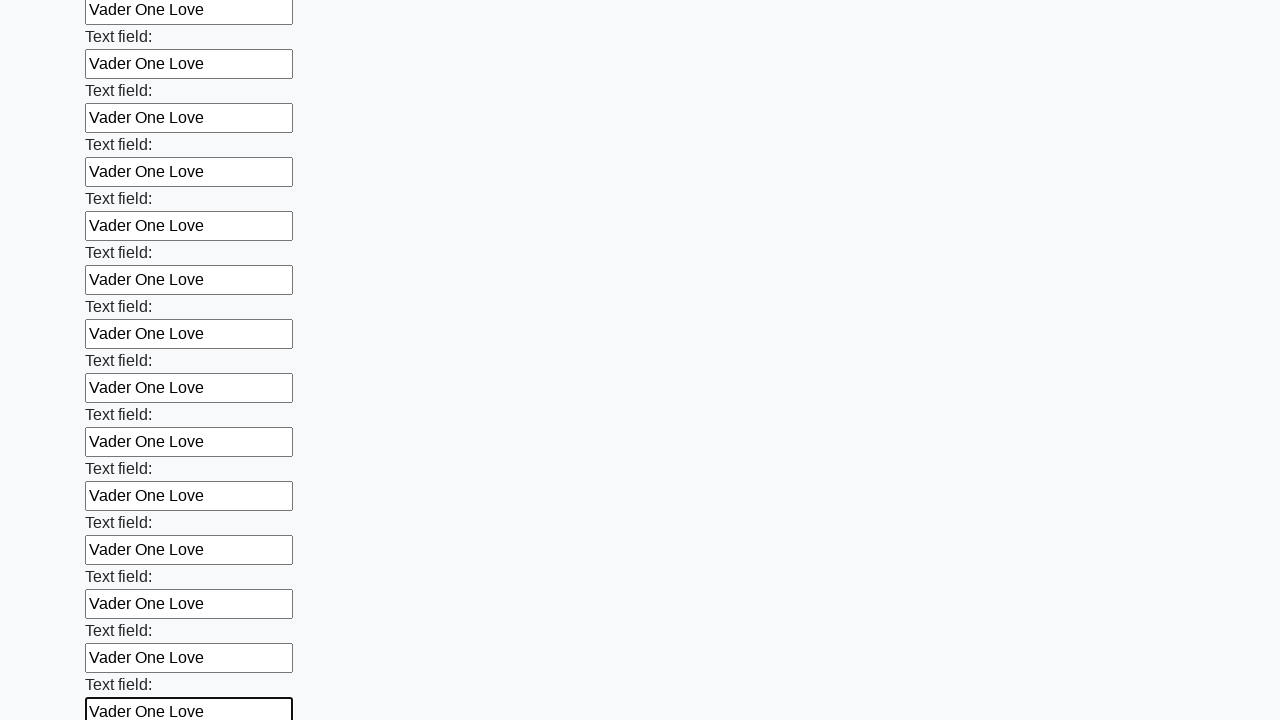

Filled text input field 70 with 'Vader One Love' on [type="text"] >> nth=69
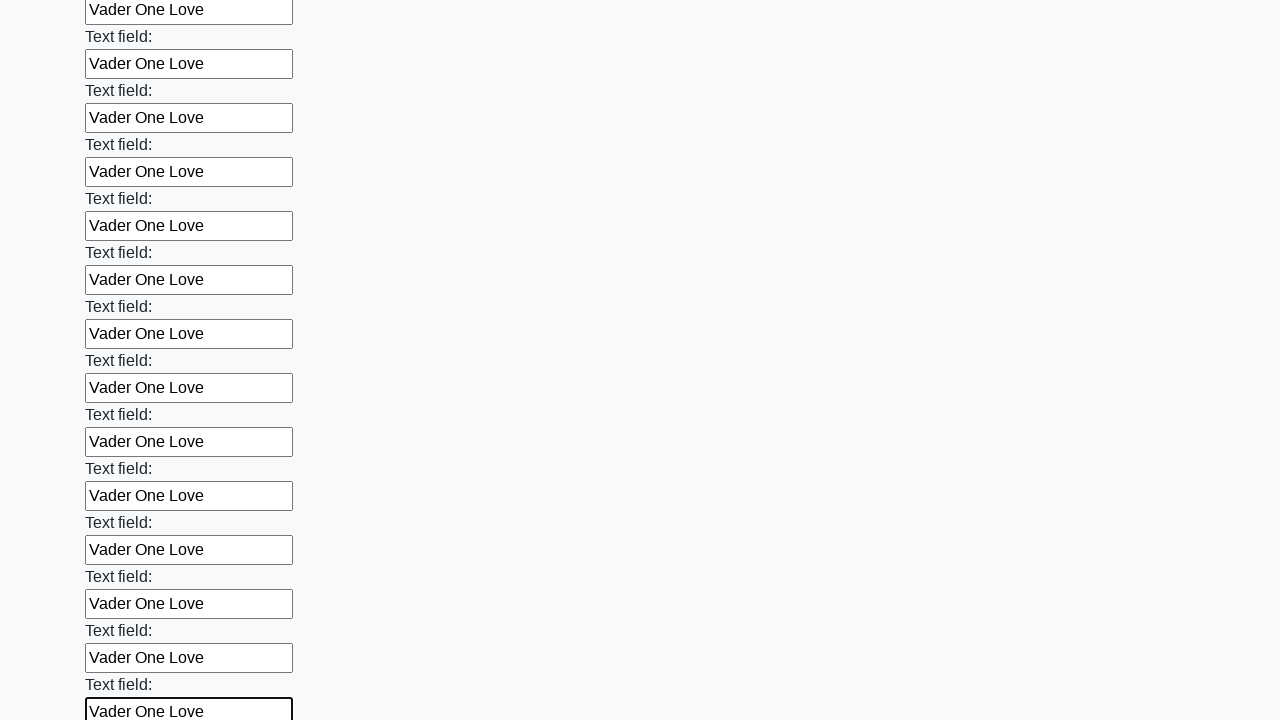

Filled text input field 71 with 'Vader One Love' on [type="text"] >> nth=70
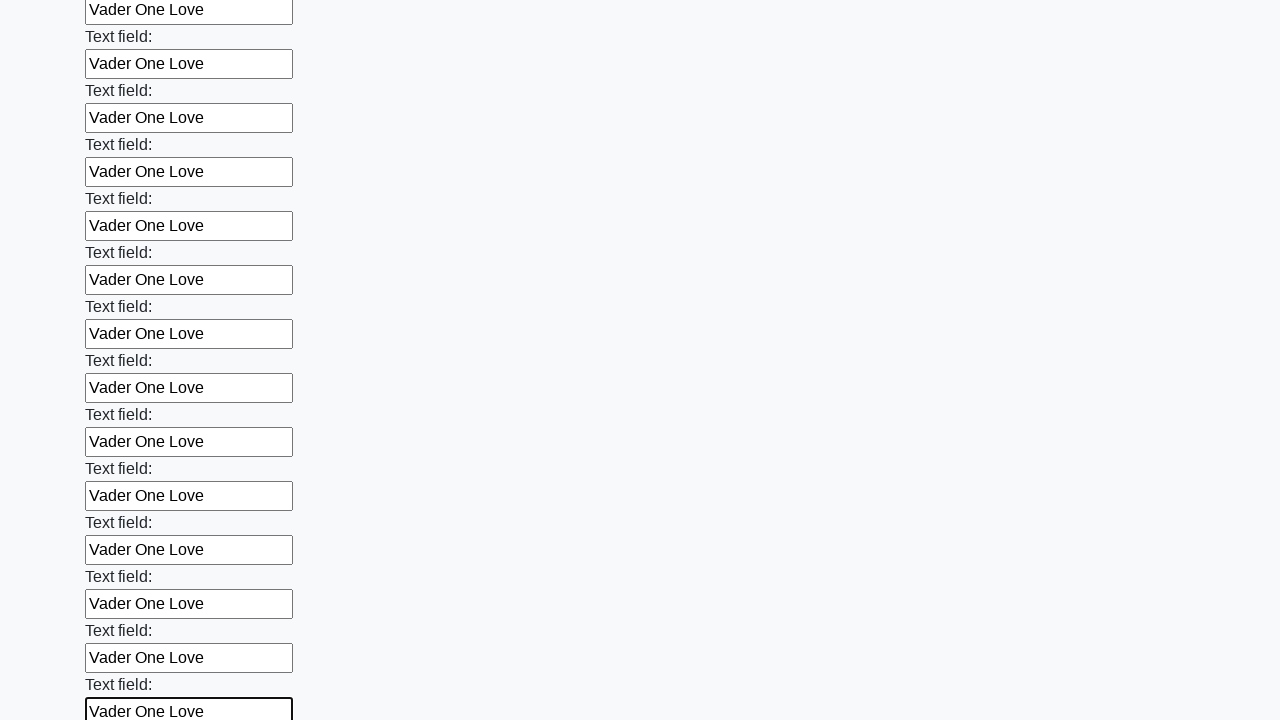

Filled text input field 72 with 'Vader One Love' on [type="text"] >> nth=71
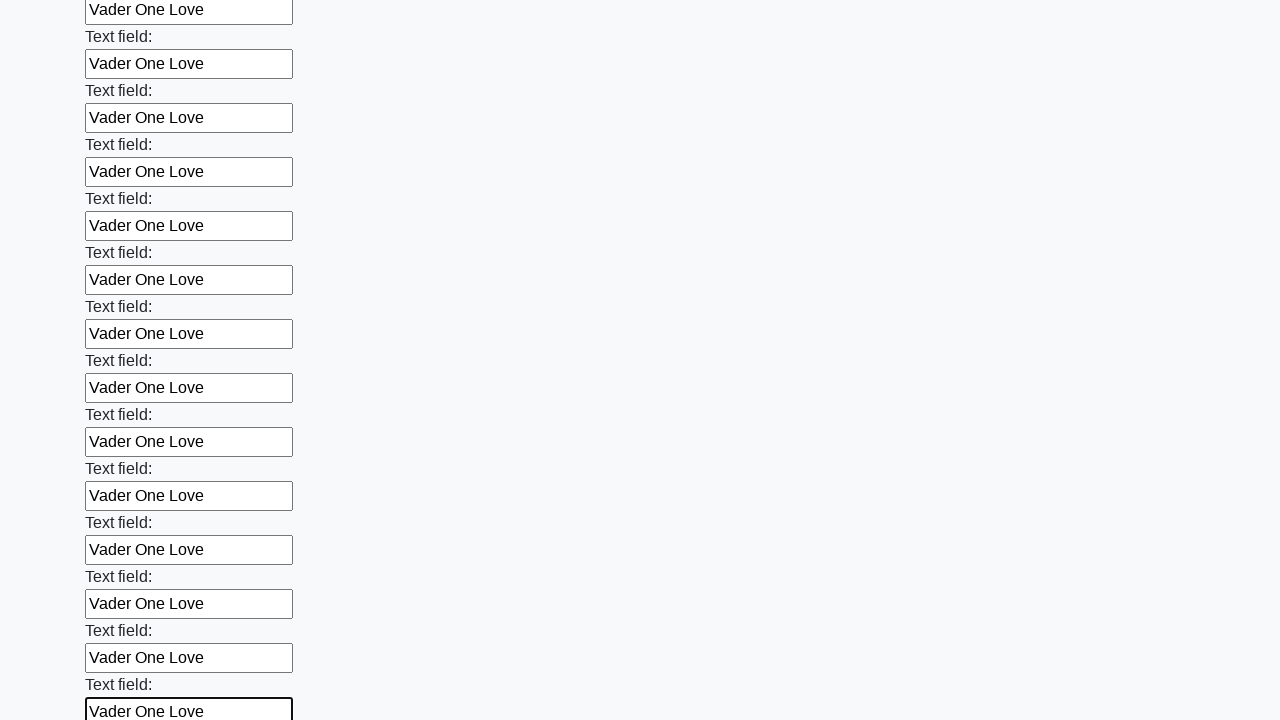

Filled text input field 73 with 'Vader One Love' on [type="text"] >> nth=72
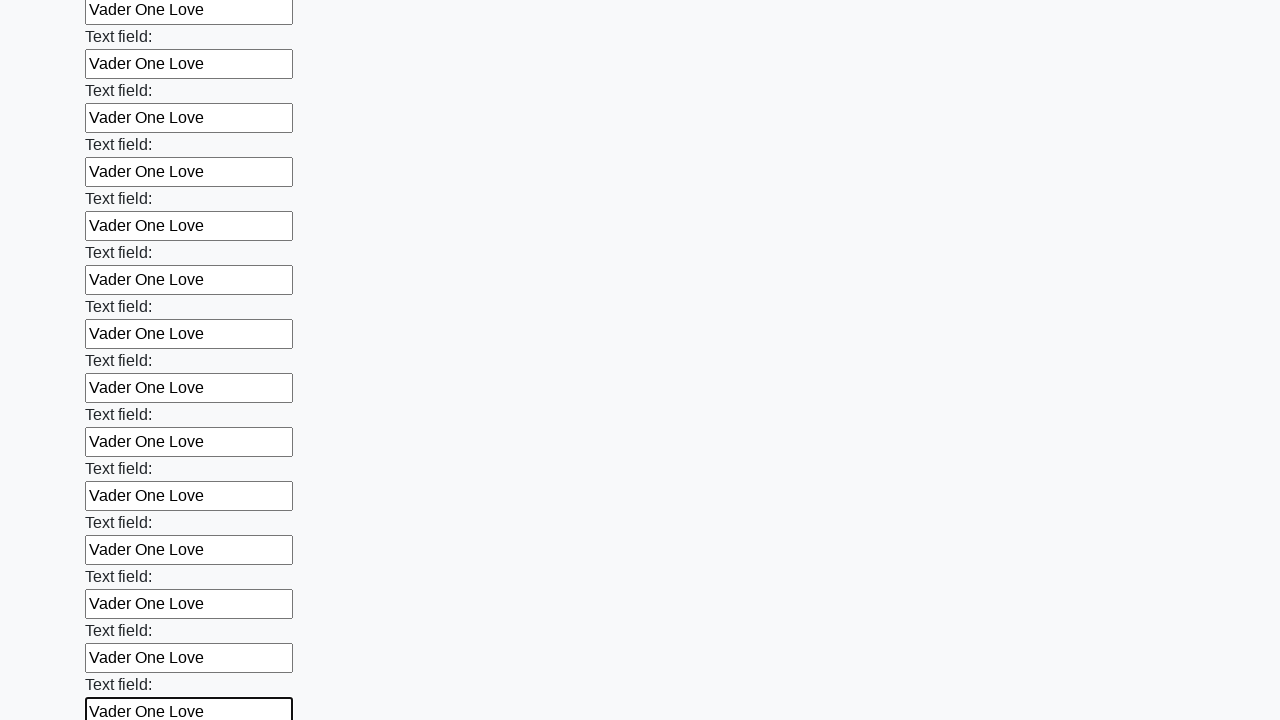

Filled text input field 74 with 'Vader One Love' on [type="text"] >> nth=73
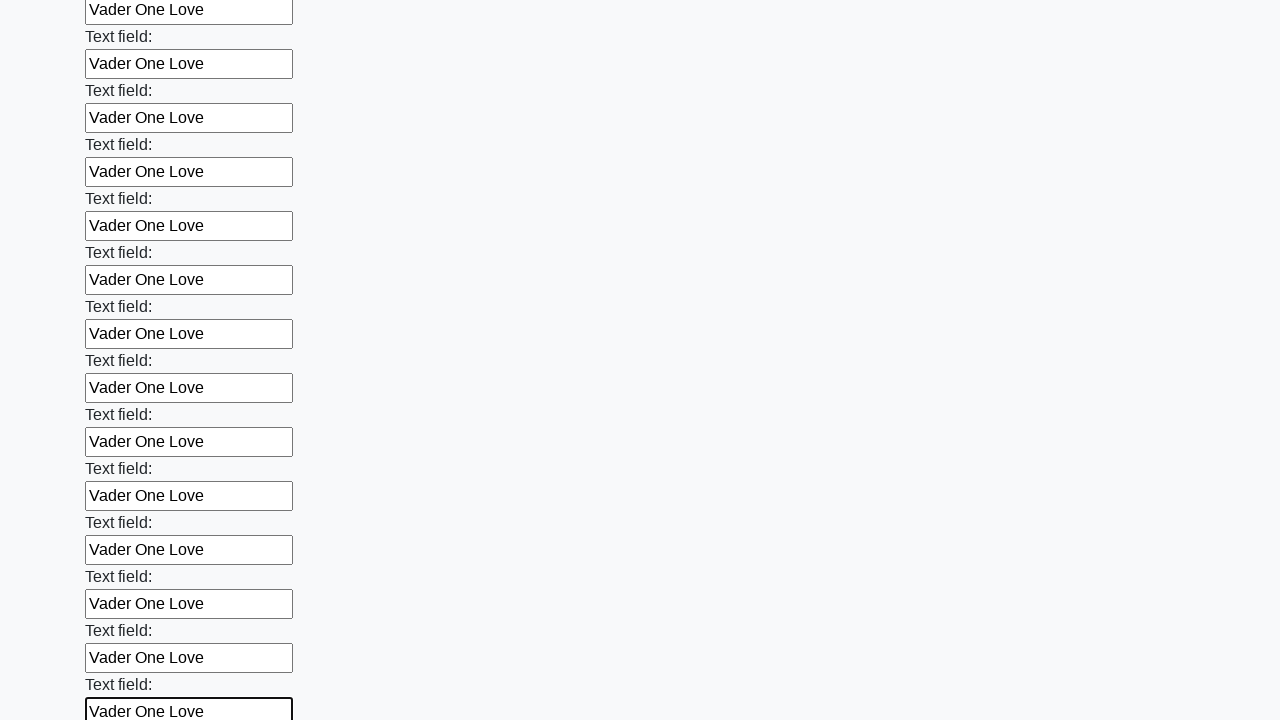

Filled text input field 75 with 'Vader One Love' on [type="text"] >> nth=74
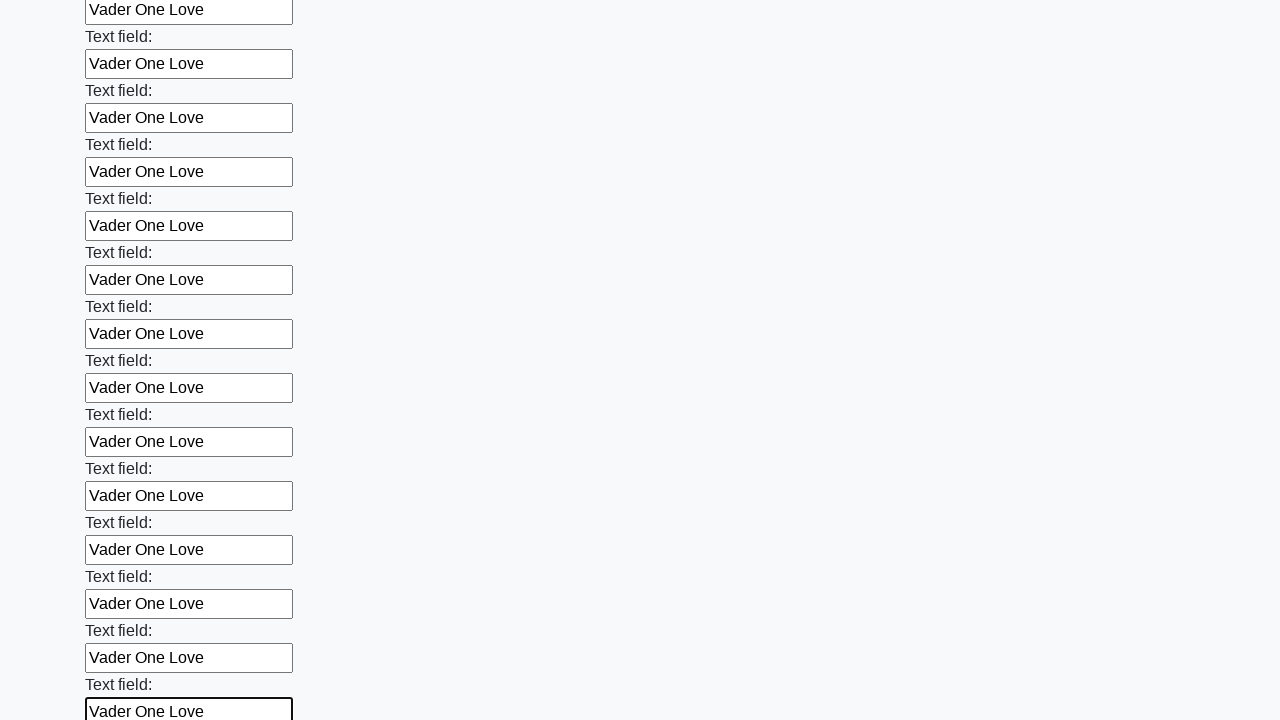

Filled text input field 76 with 'Vader One Love' on [type="text"] >> nth=75
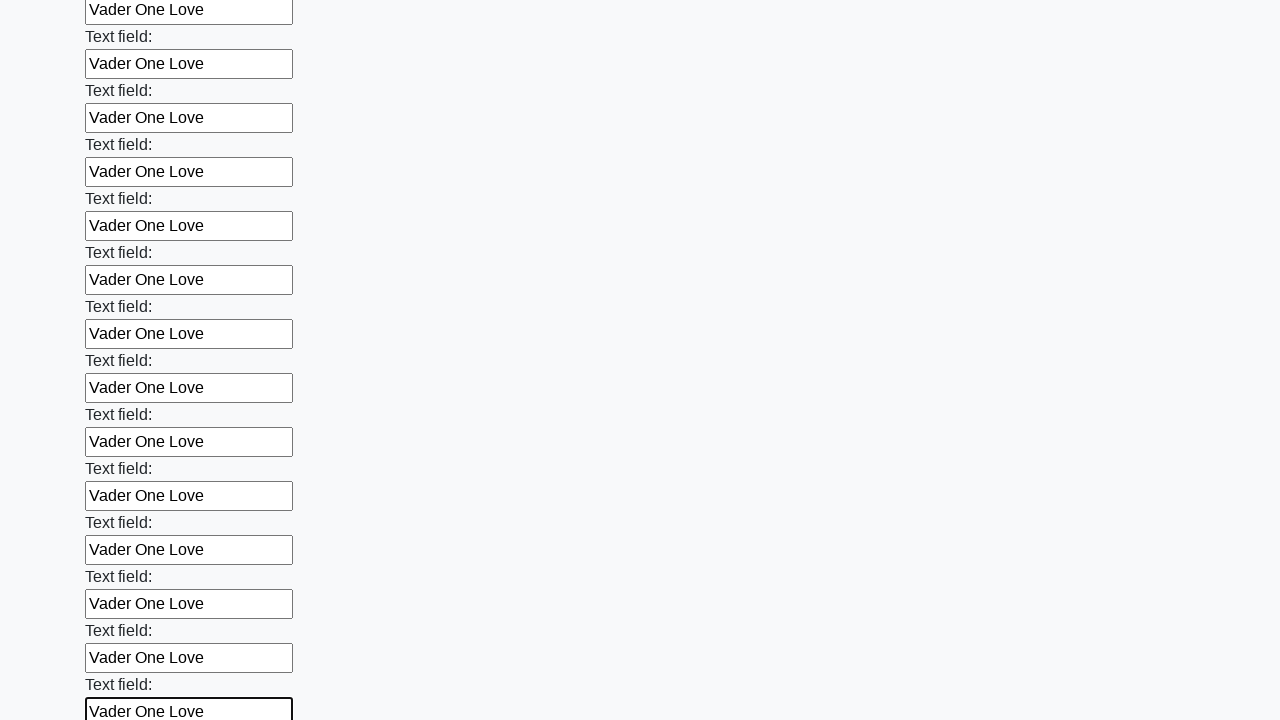

Filled text input field 77 with 'Vader One Love' on [type="text"] >> nth=76
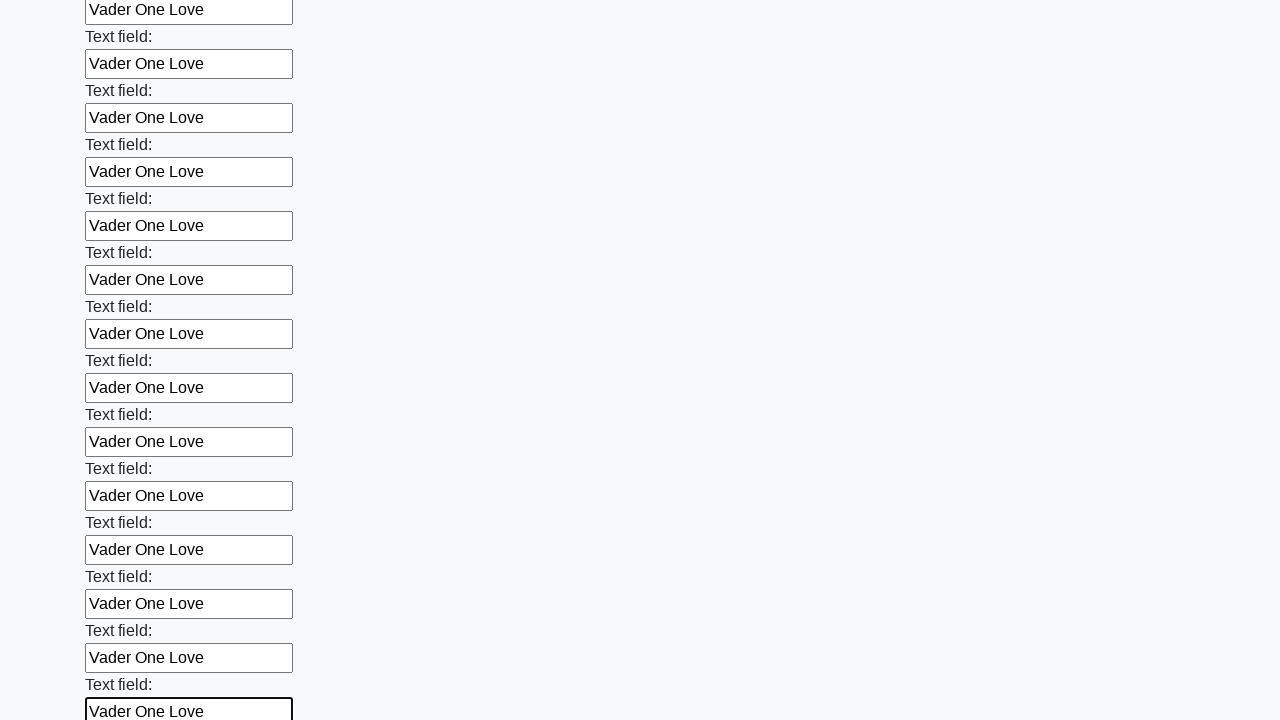

Filled text input field 78 with 'Vader One Love' on [type="text"] >> nth=77
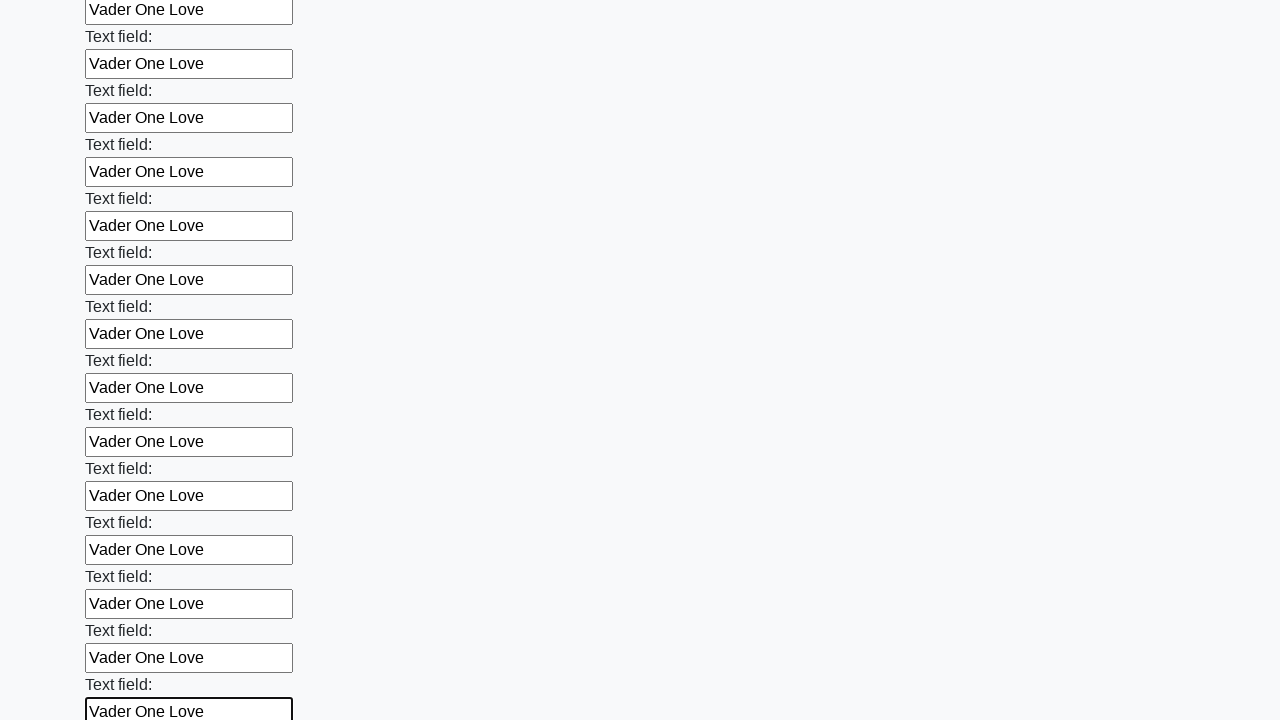

Filled text input field 79 with 'Vader One Love' on [type="text"] >> nth=78
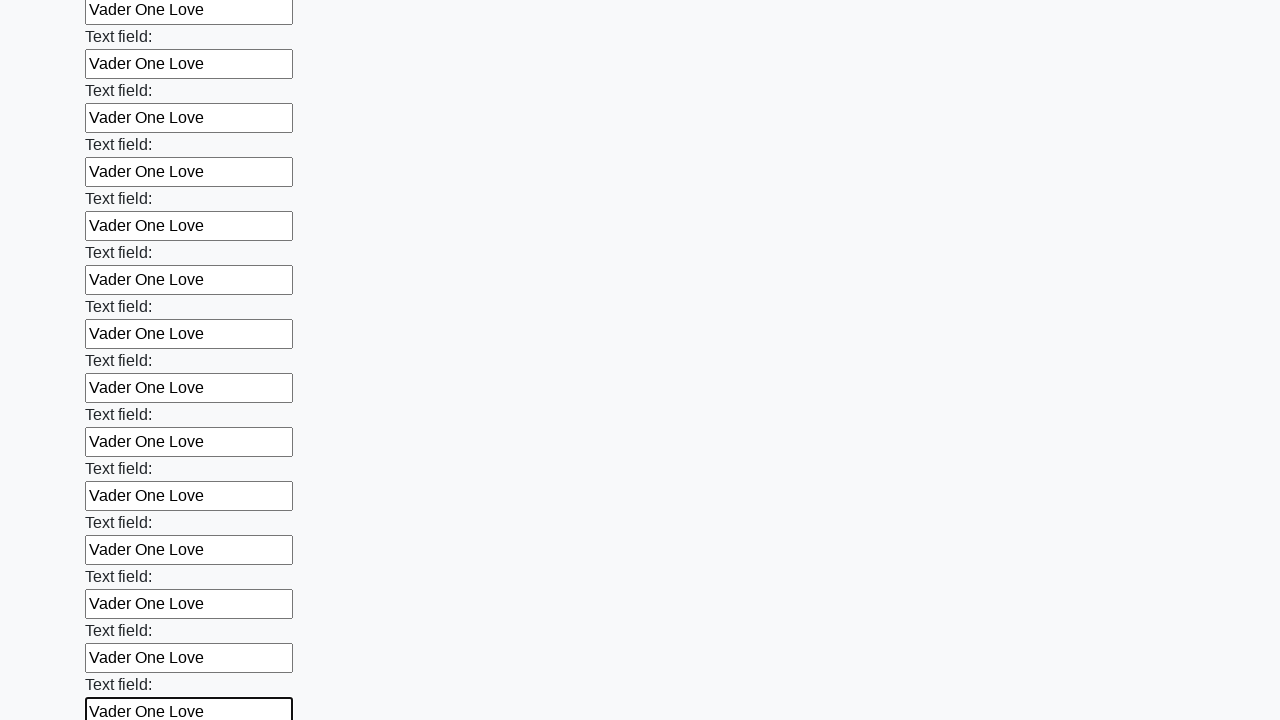

Filled text input field 80 with 'Vader One Love' on [type="text"] >> nth=79
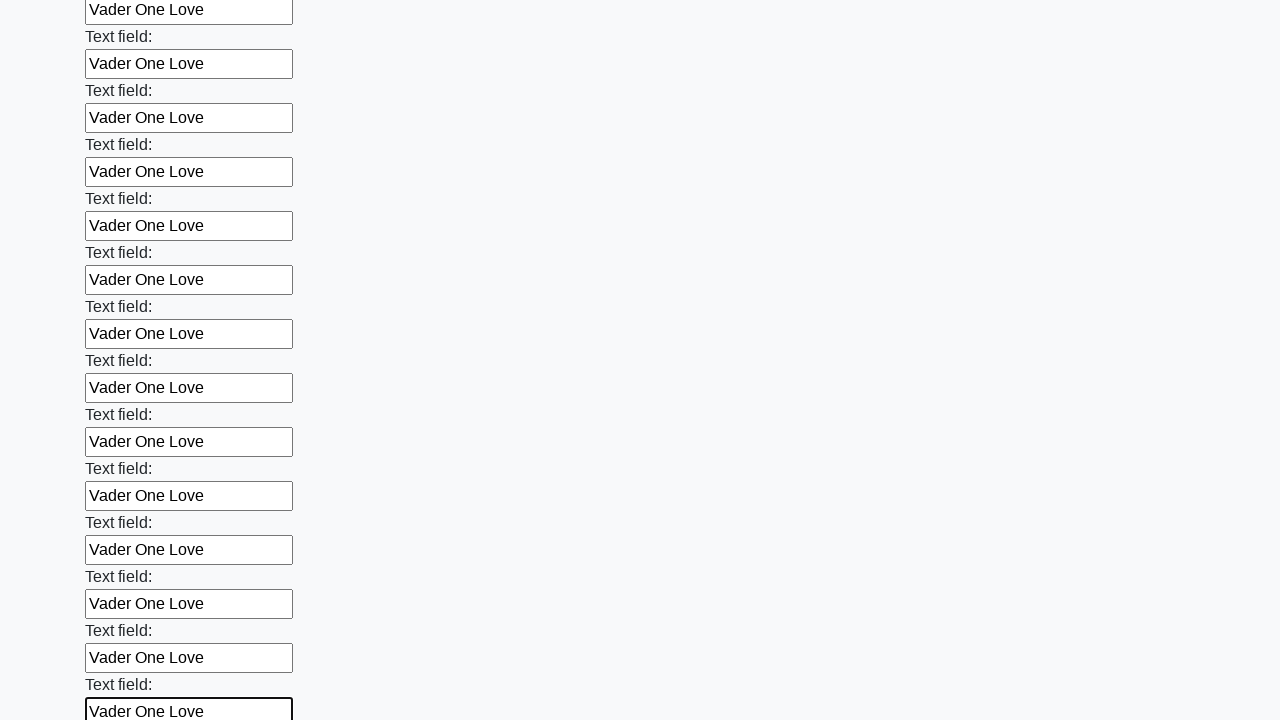

Filled text input field 81 with 'Vader One Love' on [type="text"] >> nth=80
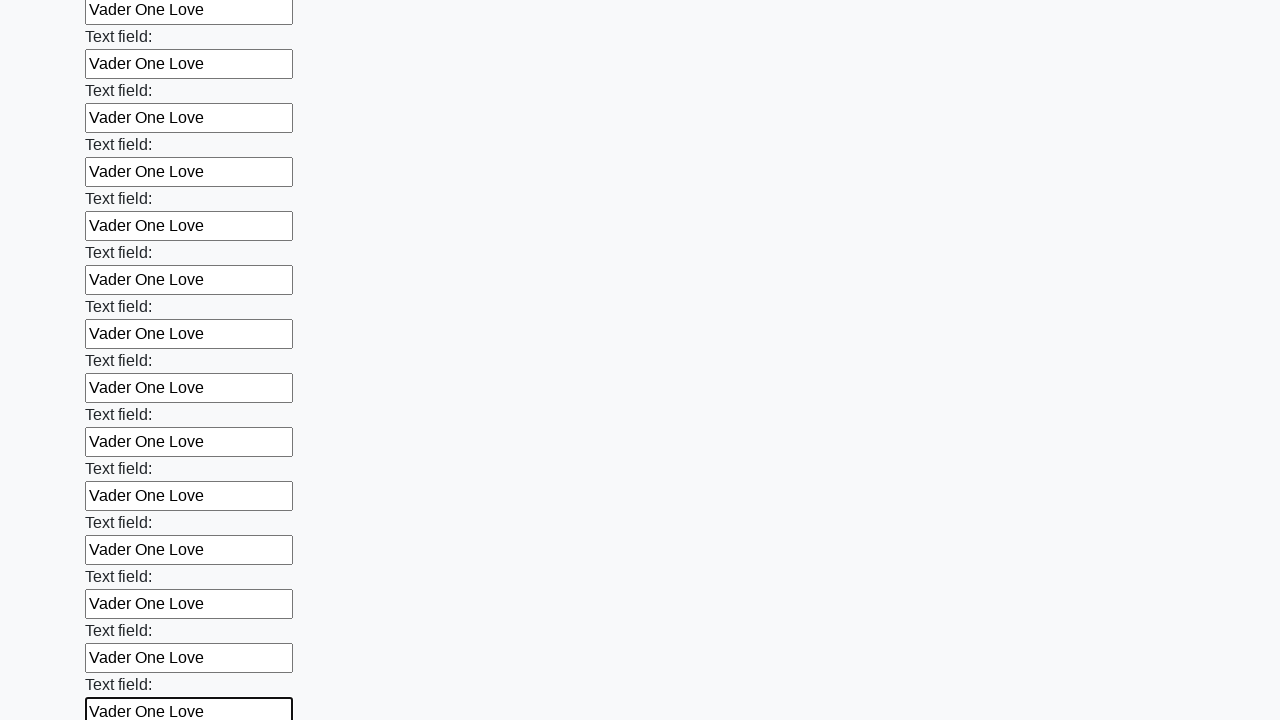

Filled text input field 82 with 'Vader One Love' on [type="text"] >> nth=81
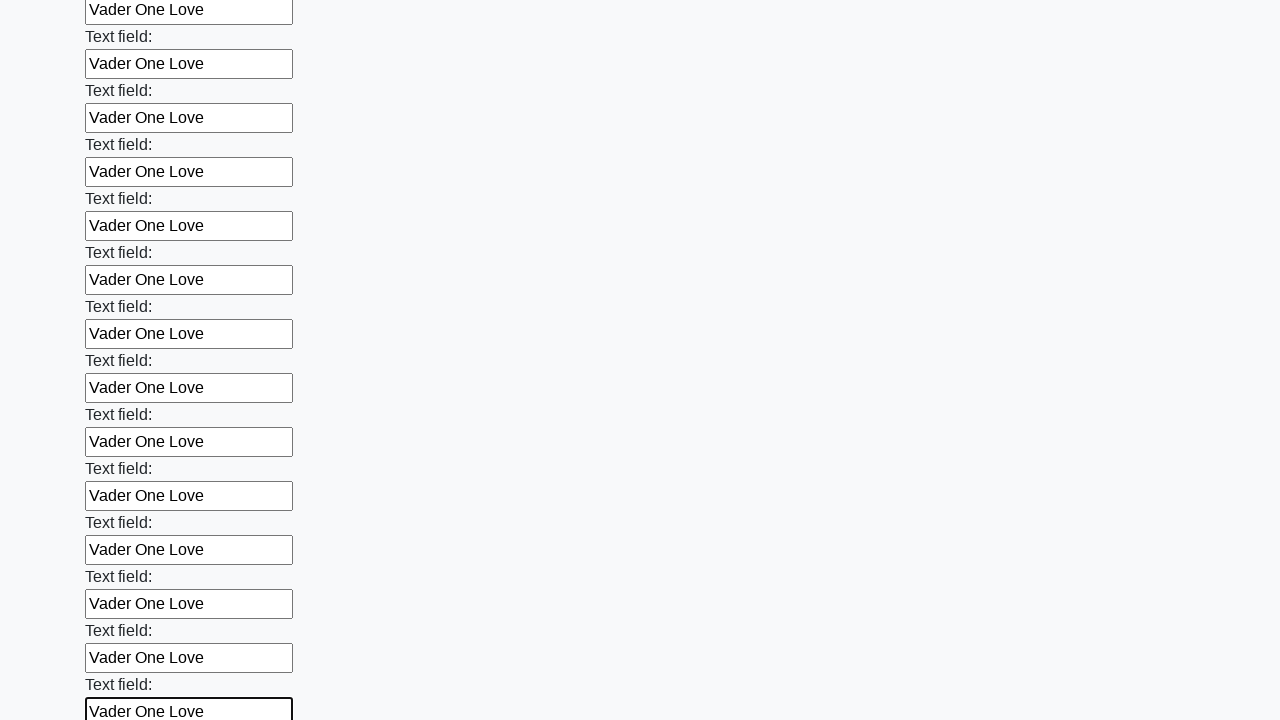

Filled text input field 83 with 'Vader One Love' on [type="text"] >> nth=82
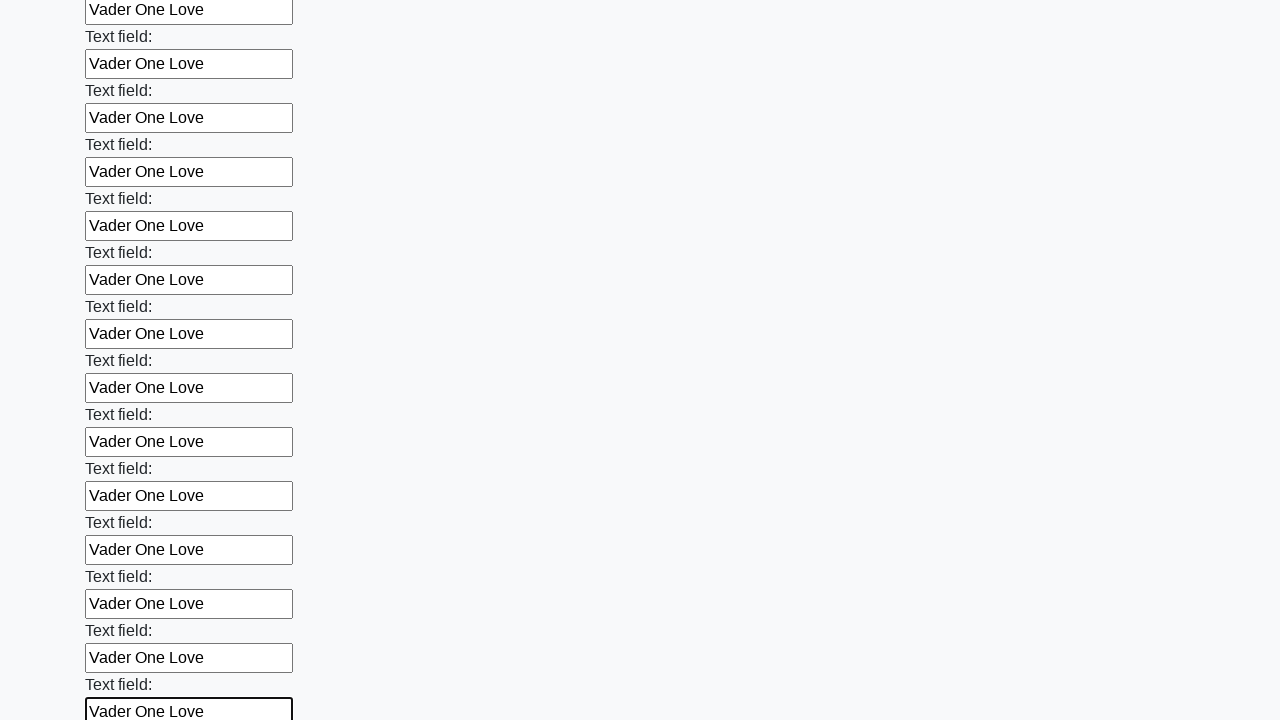

Filled text input field 84 with 'Vader One Love' on [type="text"] >> nth=83
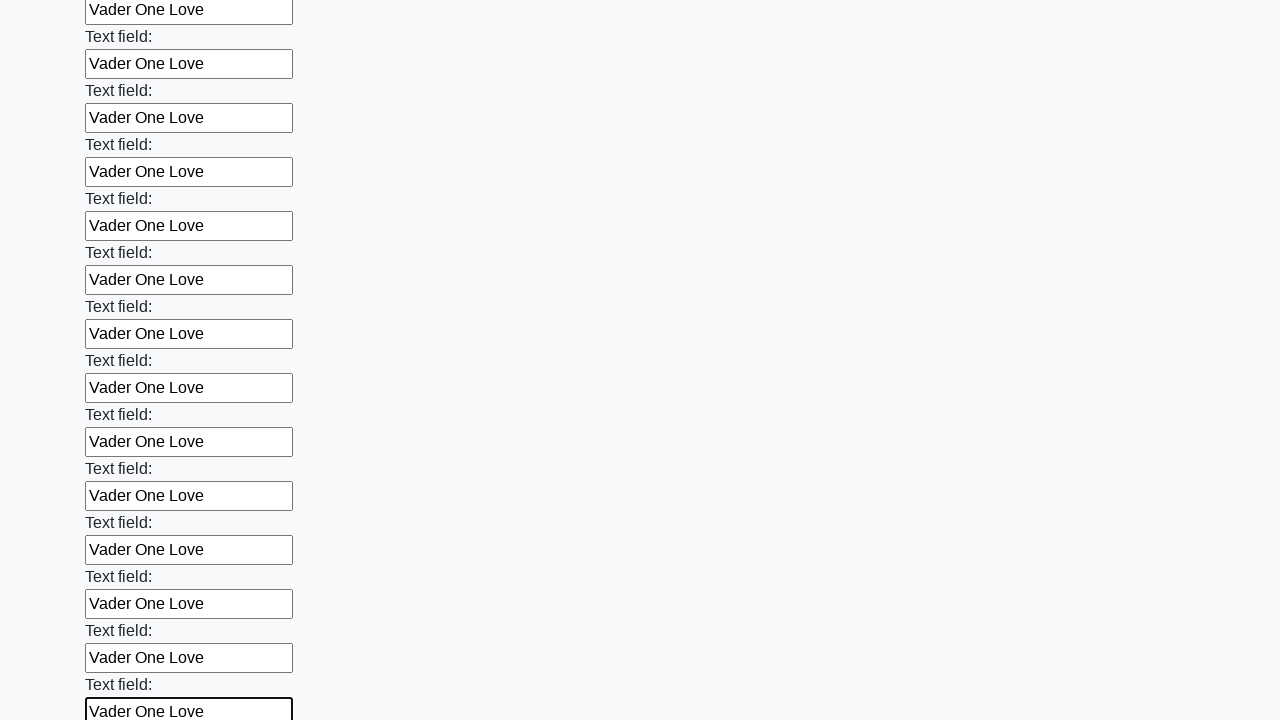

Filled text input field 85 with 'Vader One Love' on [type="text"] >> nth=84
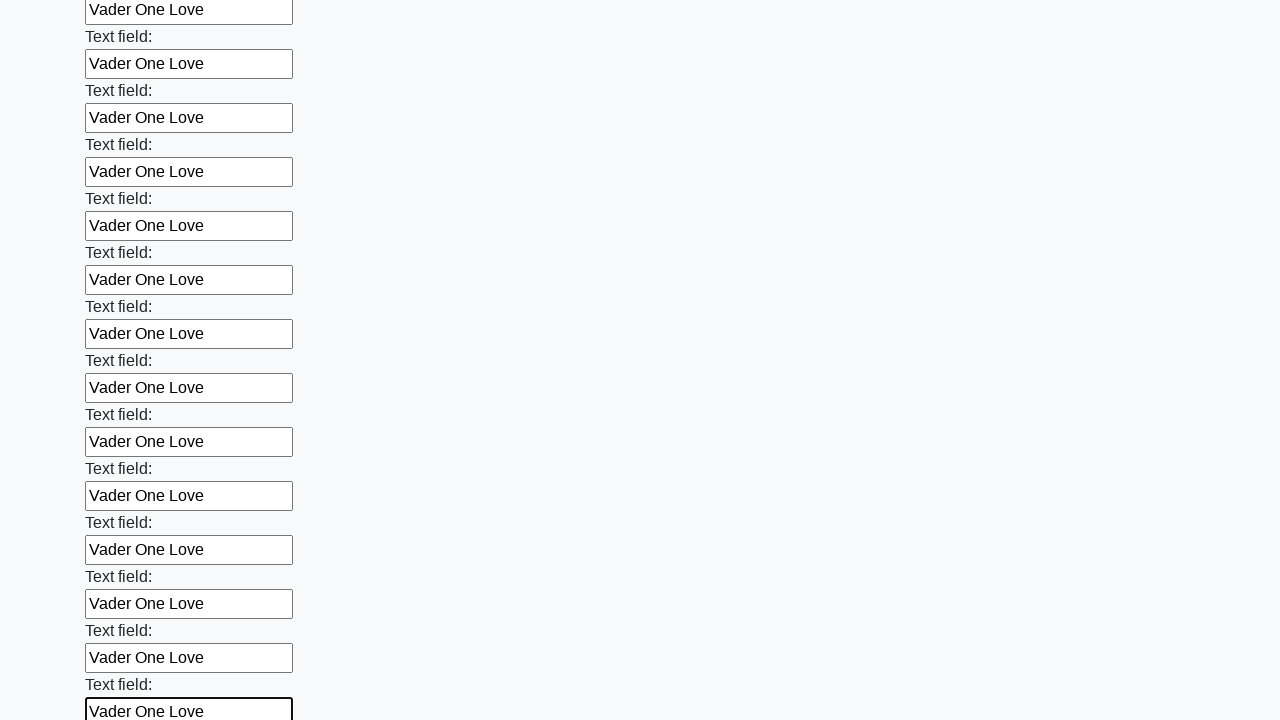

Filled text input field 86 with 'Vader One Love' on [type="text"] >> nth=85
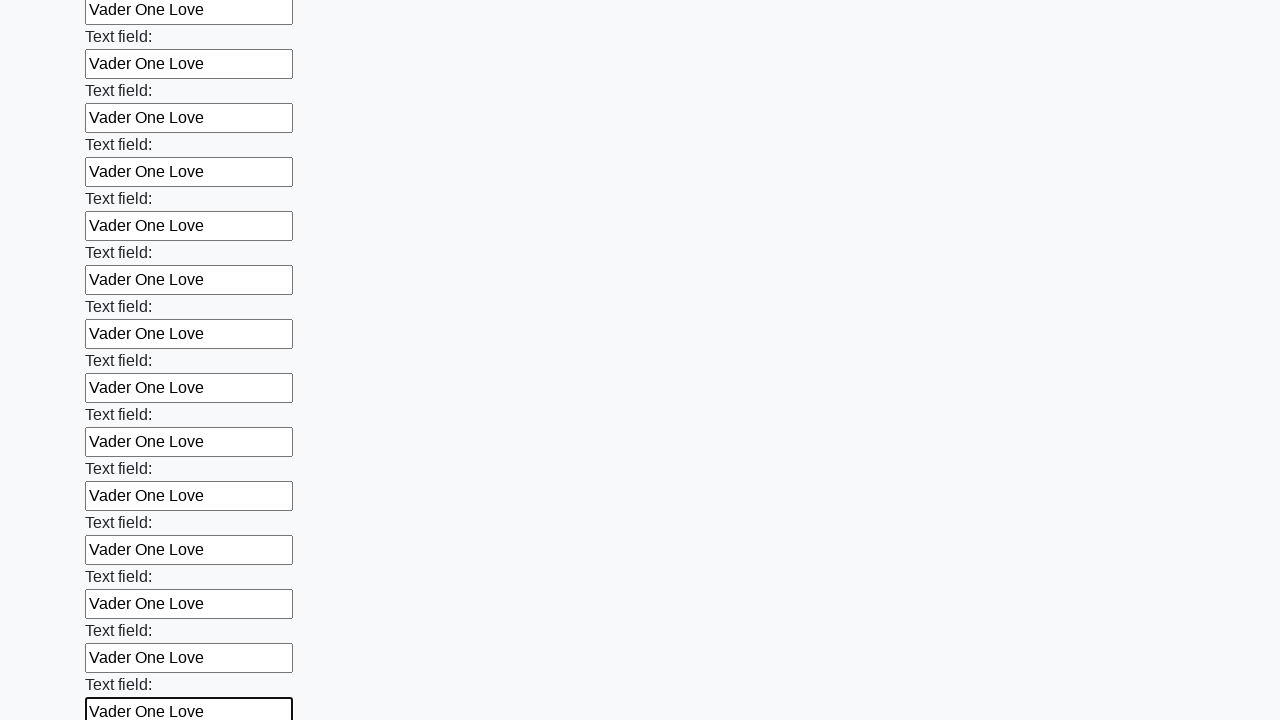

Filled text input field 87 with 'Vader One Love' on [type="text"] >> nth=86
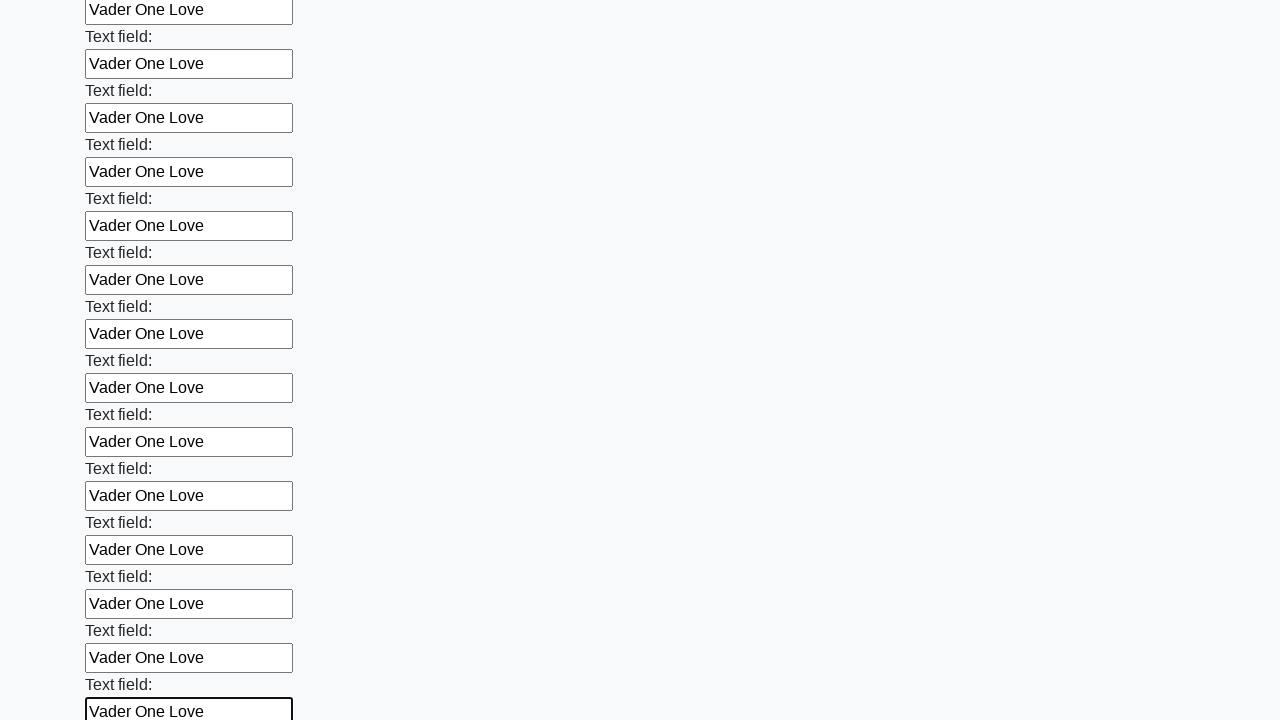

Filled text input field 88 with 'Vader One Love' on [type="text"] >> nth=87
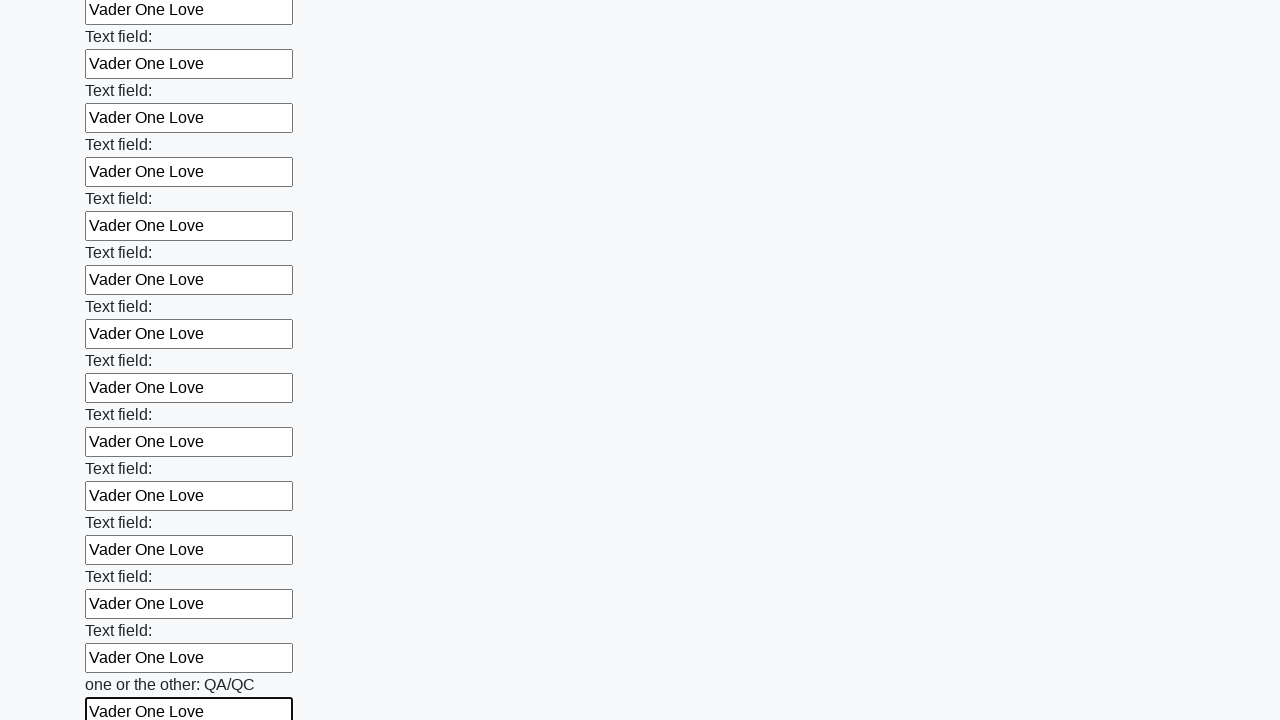

Filled text input field 89 with 'Vader One Love' on [type="text"] >> nth=88
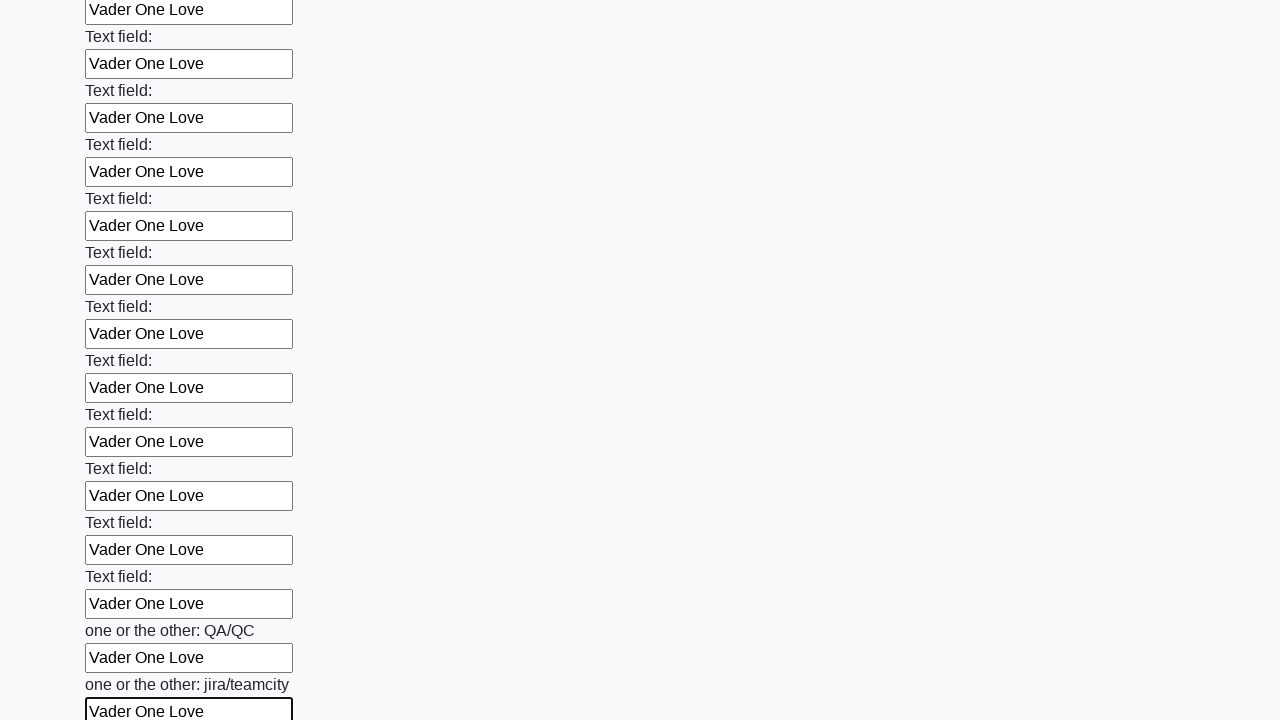

Filled text input field 90 with 'Vader One Love' on [type="text"] >> nth=89
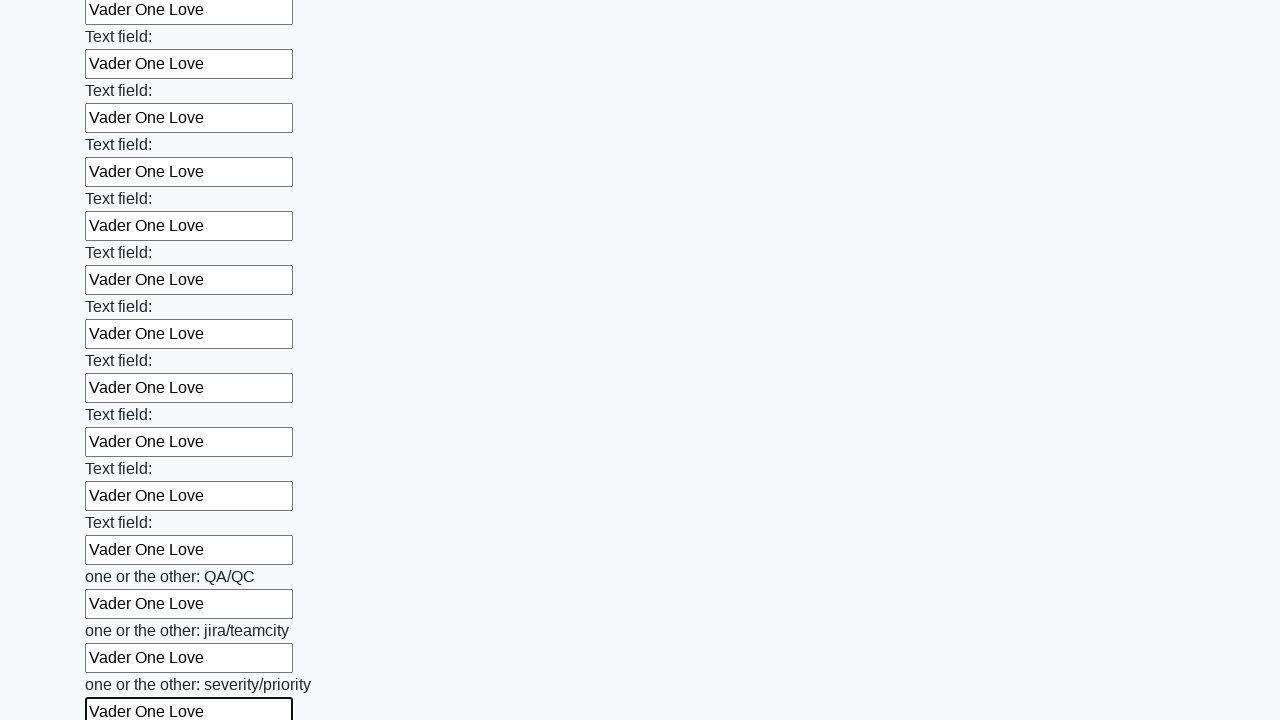

Filled text input field 91 with 'Vader One Love' on [type="text"] >> nth=90
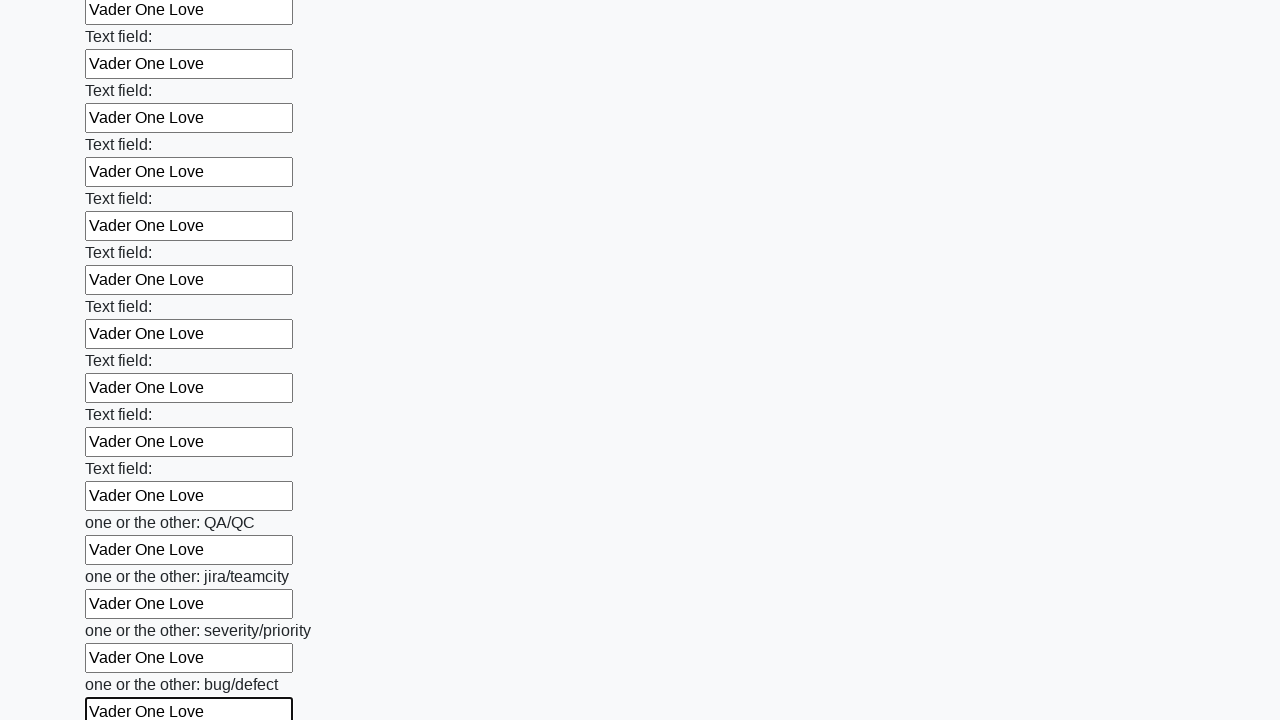

Filled text input field 92 with 'Vader One Love' on [type="text"] >> nth=91
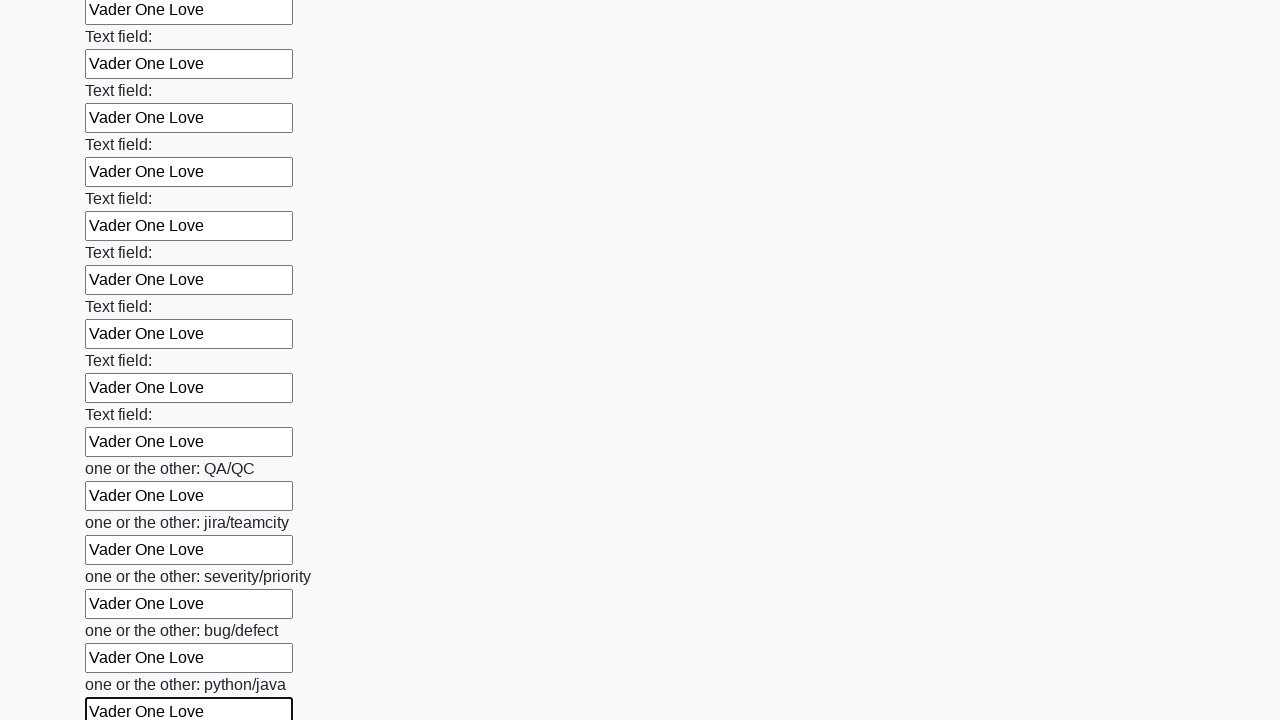

Filled text input field 93 with 'Vader One Love' on [type="text"] >> nth=92
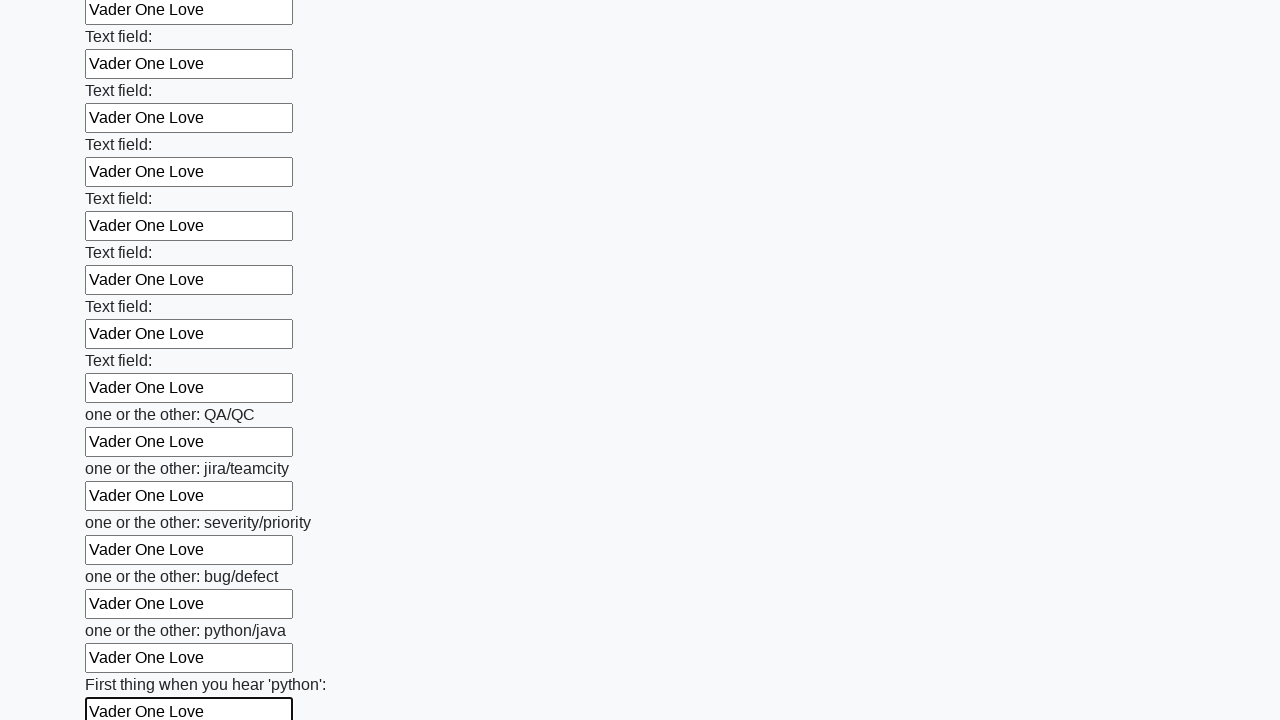

Filled text input field 94 with 'Vader One Love' on [type="text"] >> nth=93
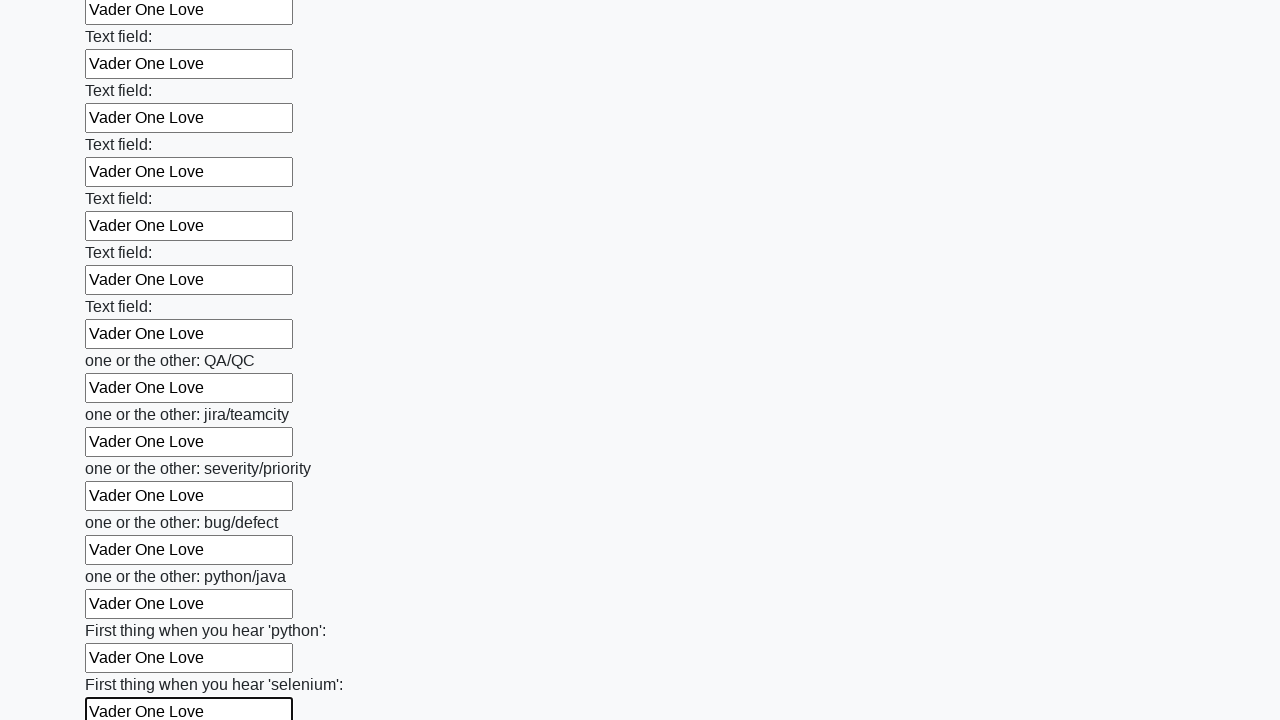

Filled text input field 95 with 'Vader One Love' on [type="text"] >> nth=94
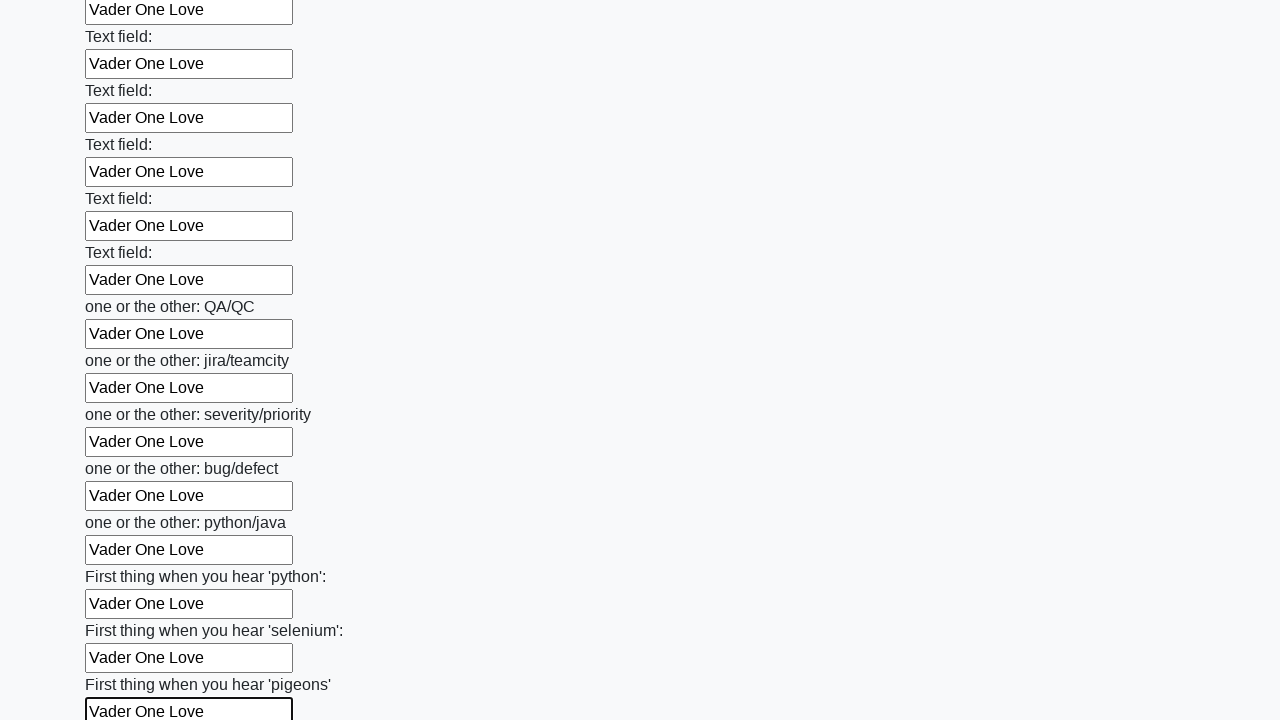

Filled text input field 96 with 'Vader One Love' on [type="text"] >> nth=95
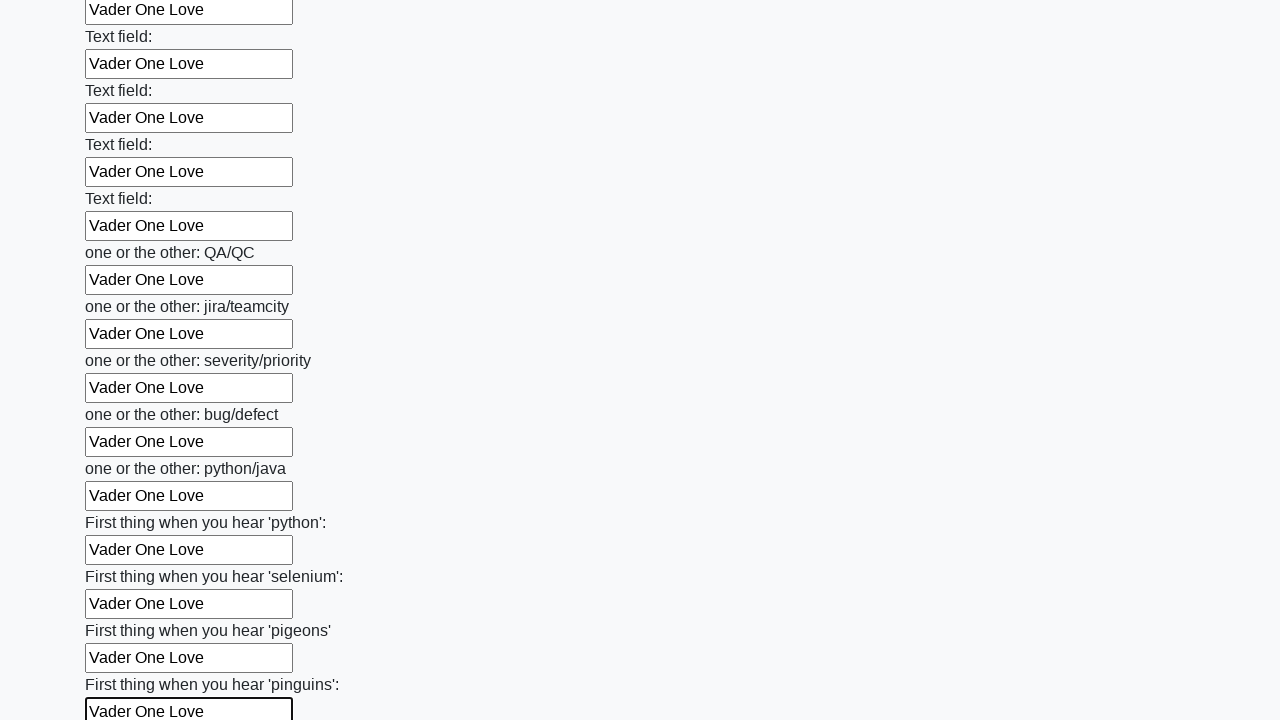

Filled text input field 97 with 'Vader One Love' on [type="text"] >> nth=96
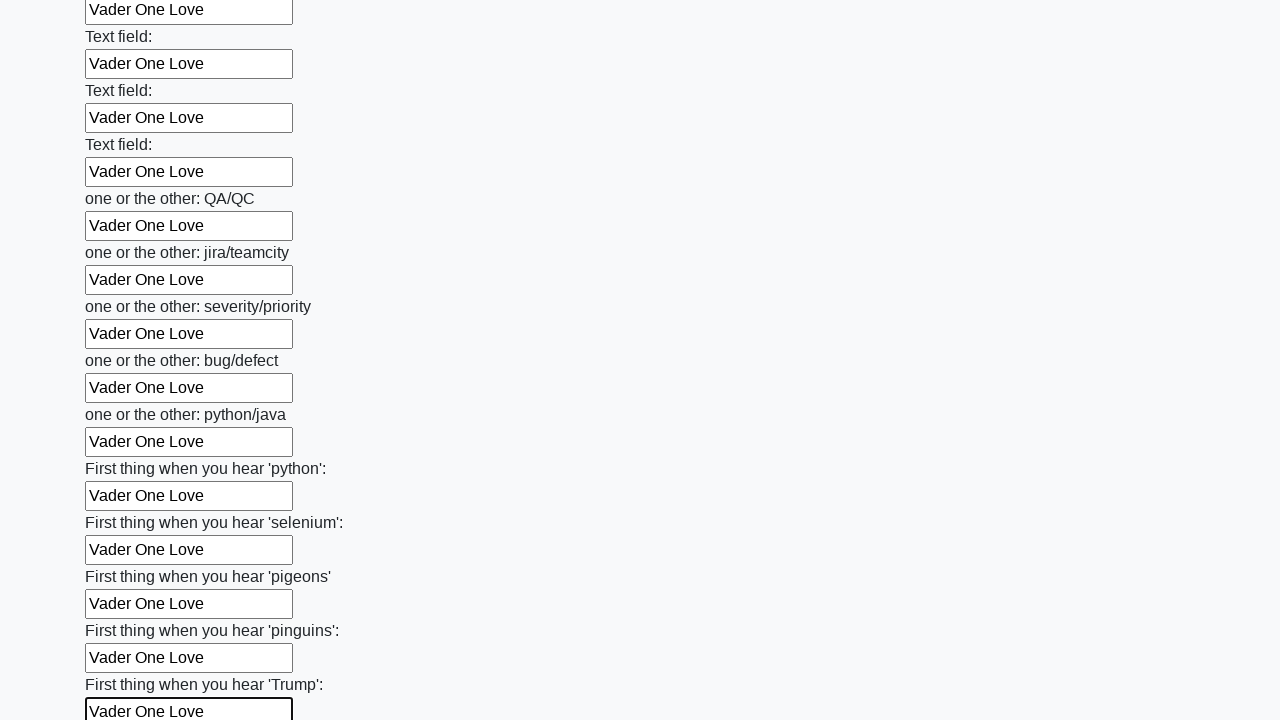

Filled text input field 98 with 'Vader One Love' on [type="text"] >> nth=97
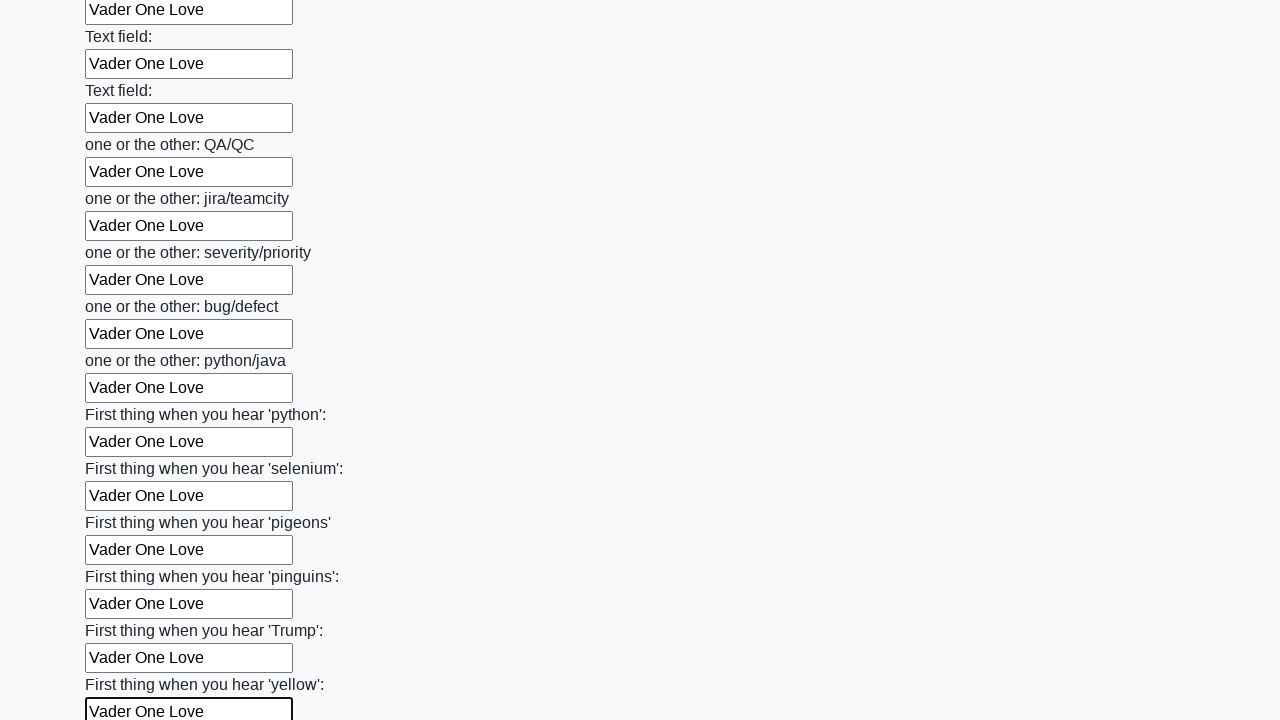

Filled text input field 99 with 'Vader One Love' on [type="text"] >> nth=98
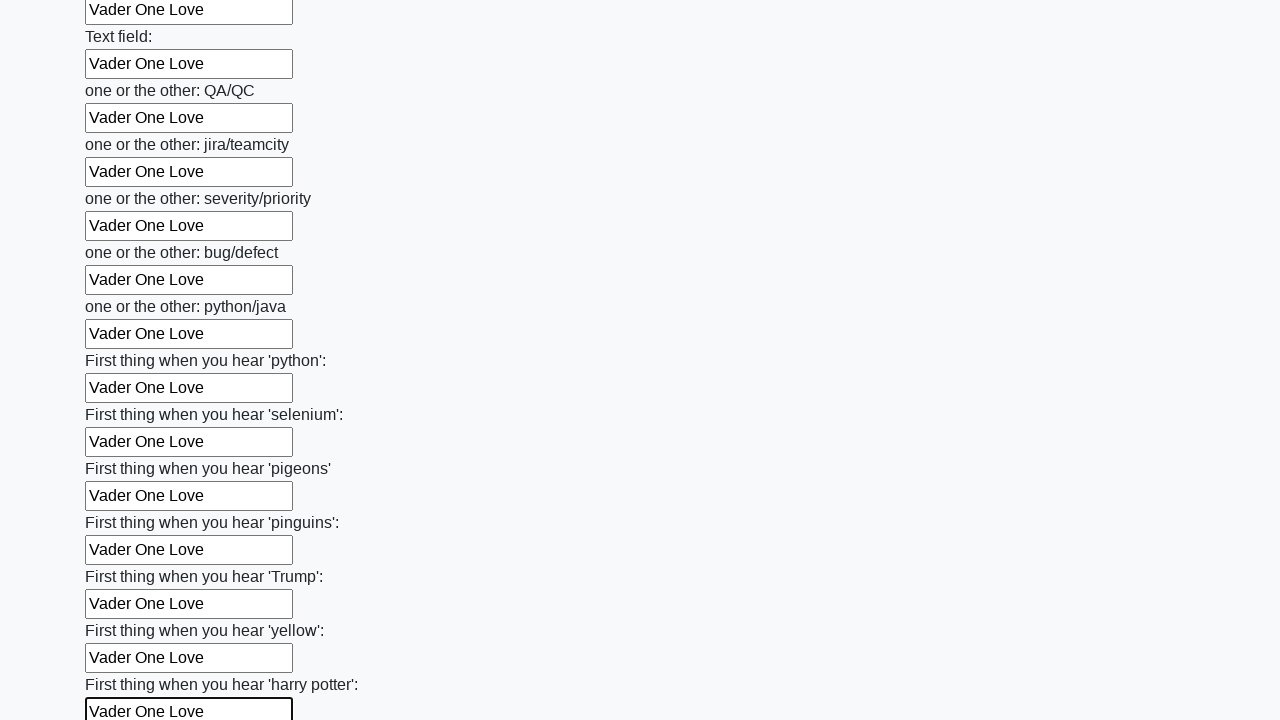

Filled text input field 100 with 'Vader One Love' on [type="text"] >> nth=99
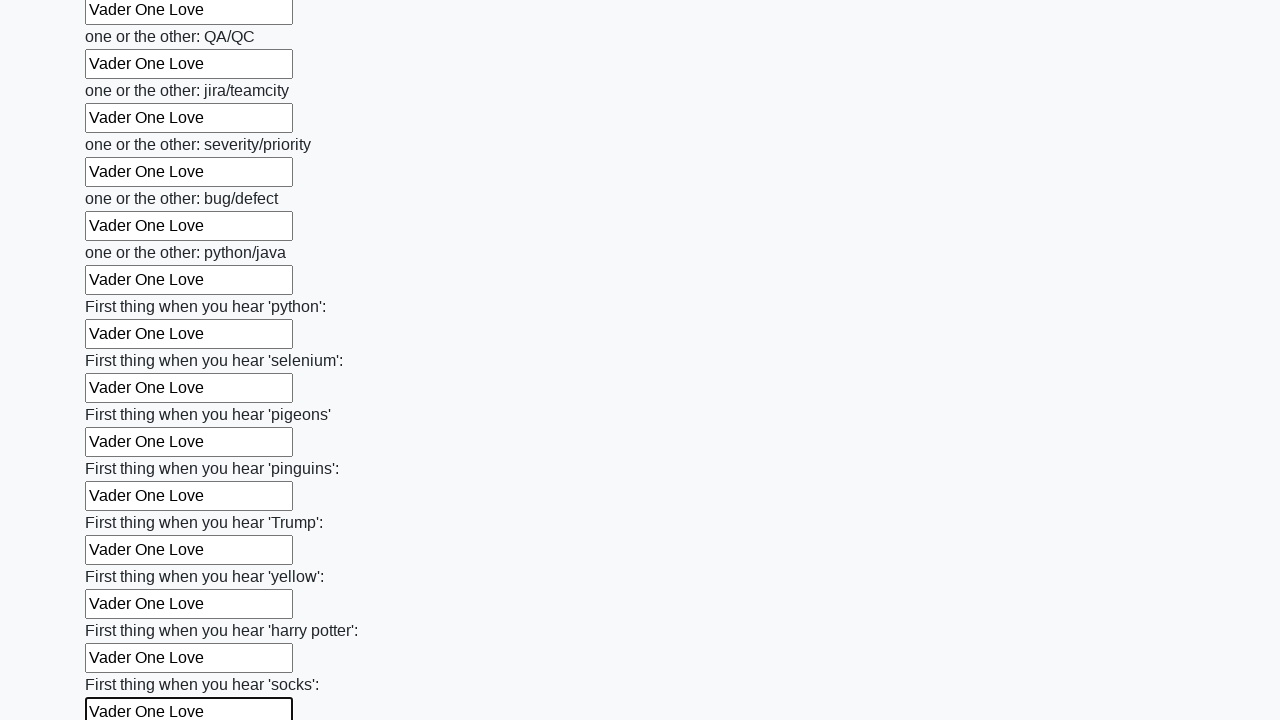

Clicked the submit button at (123, 611) on button.btn
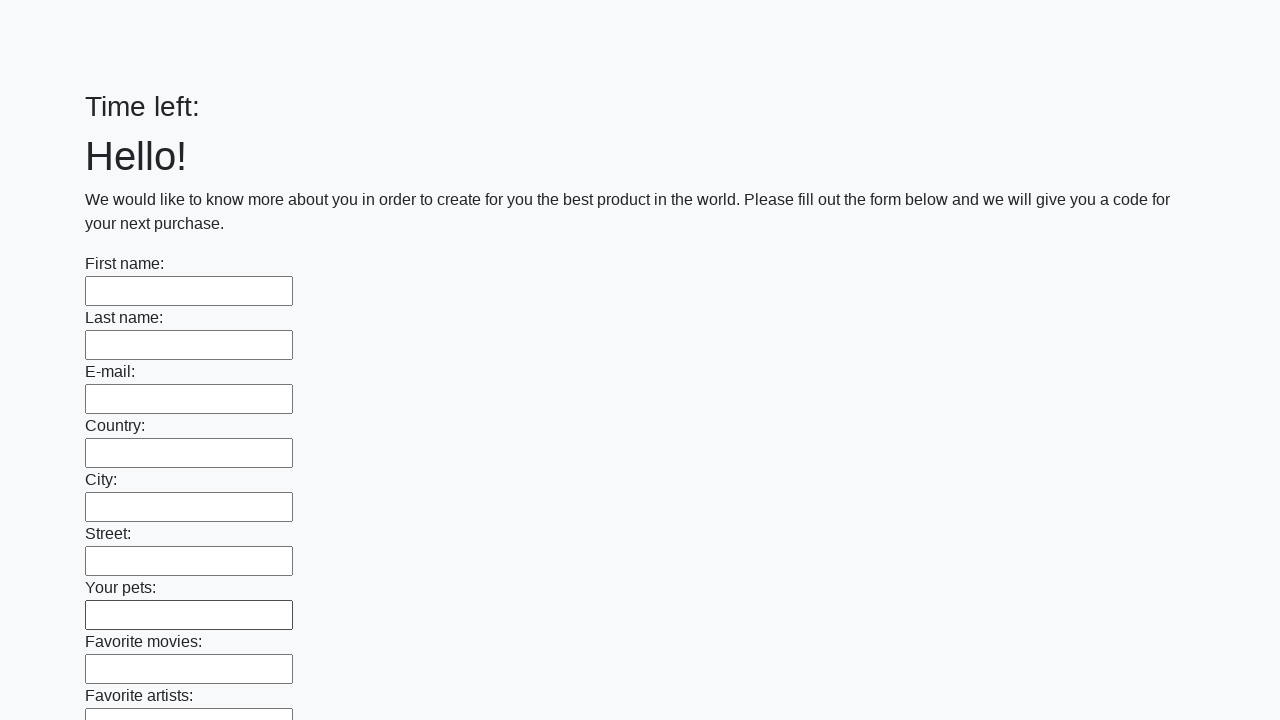

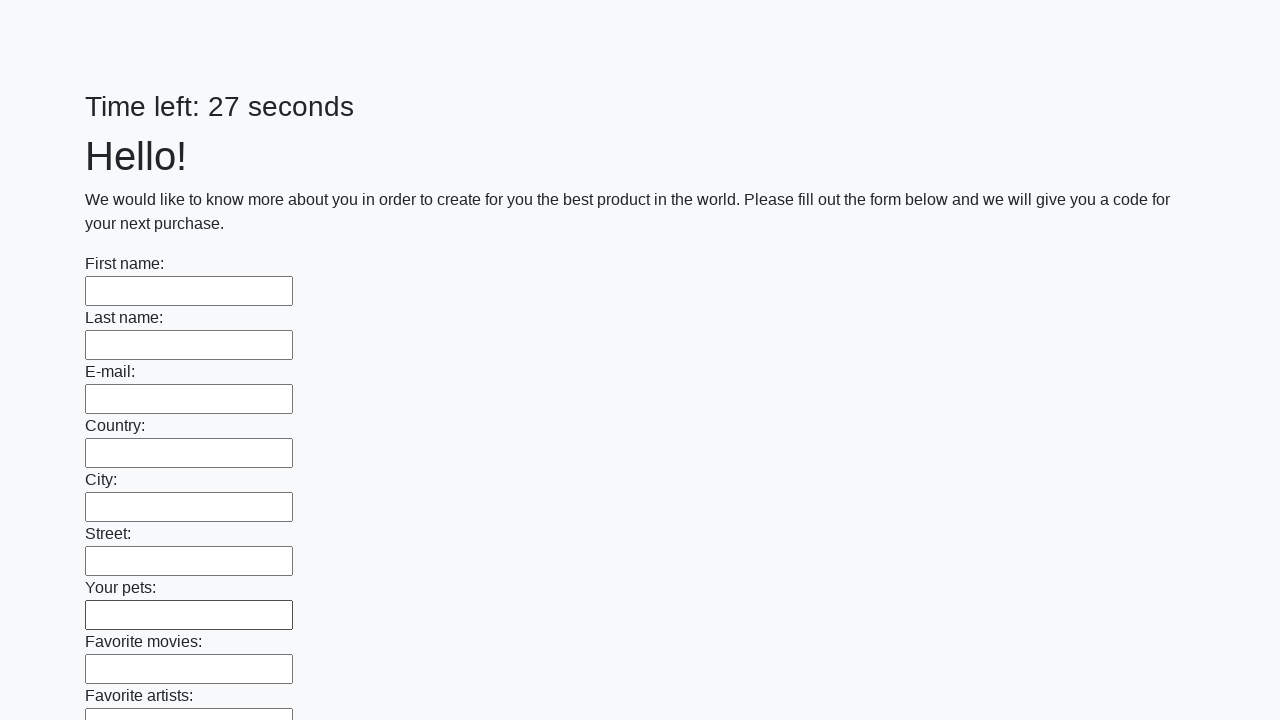